Tests filling a large form by entering the same text value into all input fields and then clicking the submit button.

Starting URL: http://suninjuly.github.io/huge_form.html

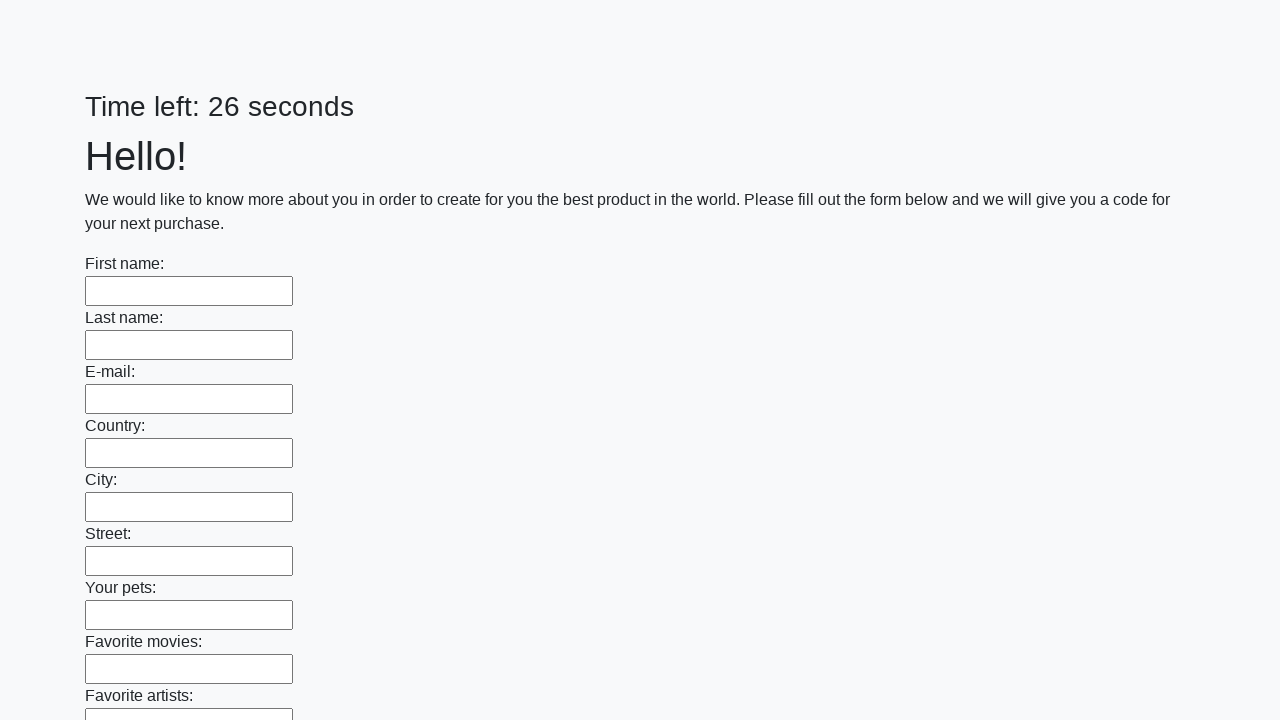

Navigated to huge form test page
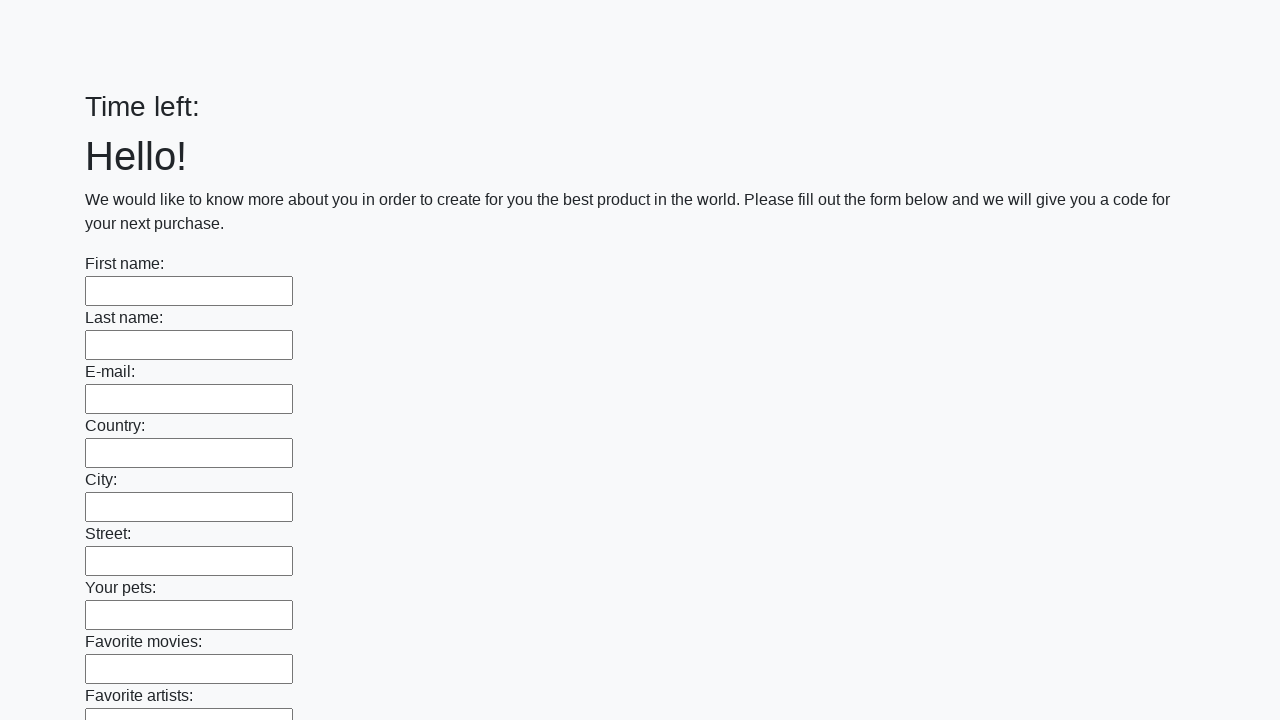

Filled input field with 'Мой ответ' on input >> nth=0
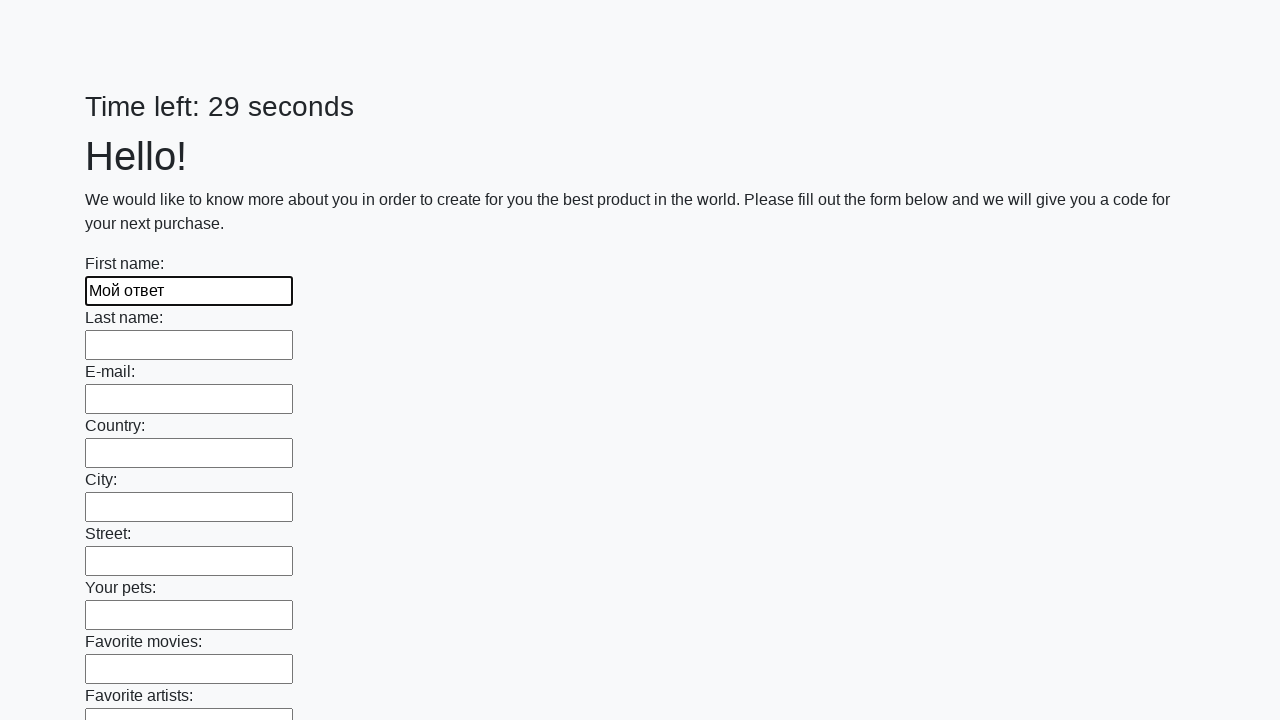

Filled input field with 'Мой ответ' on input >> nth=1
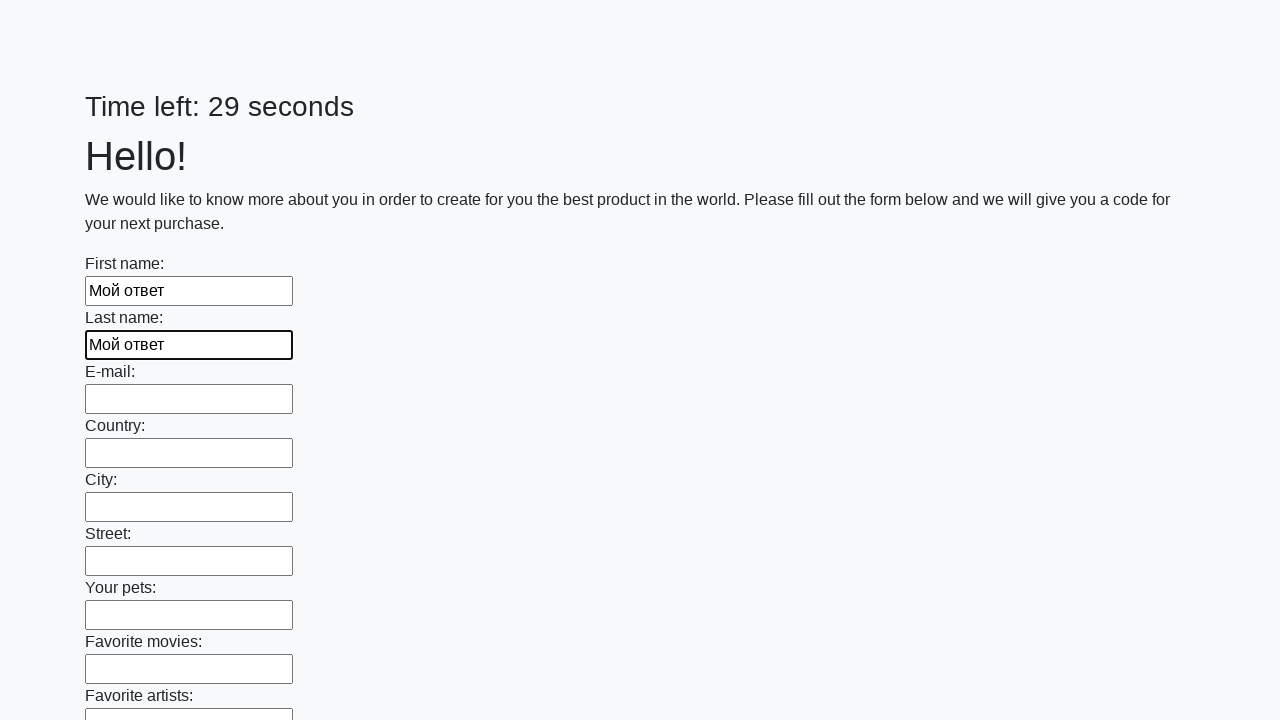

Filled input field with 'Мой ответ' on input >> nth=2
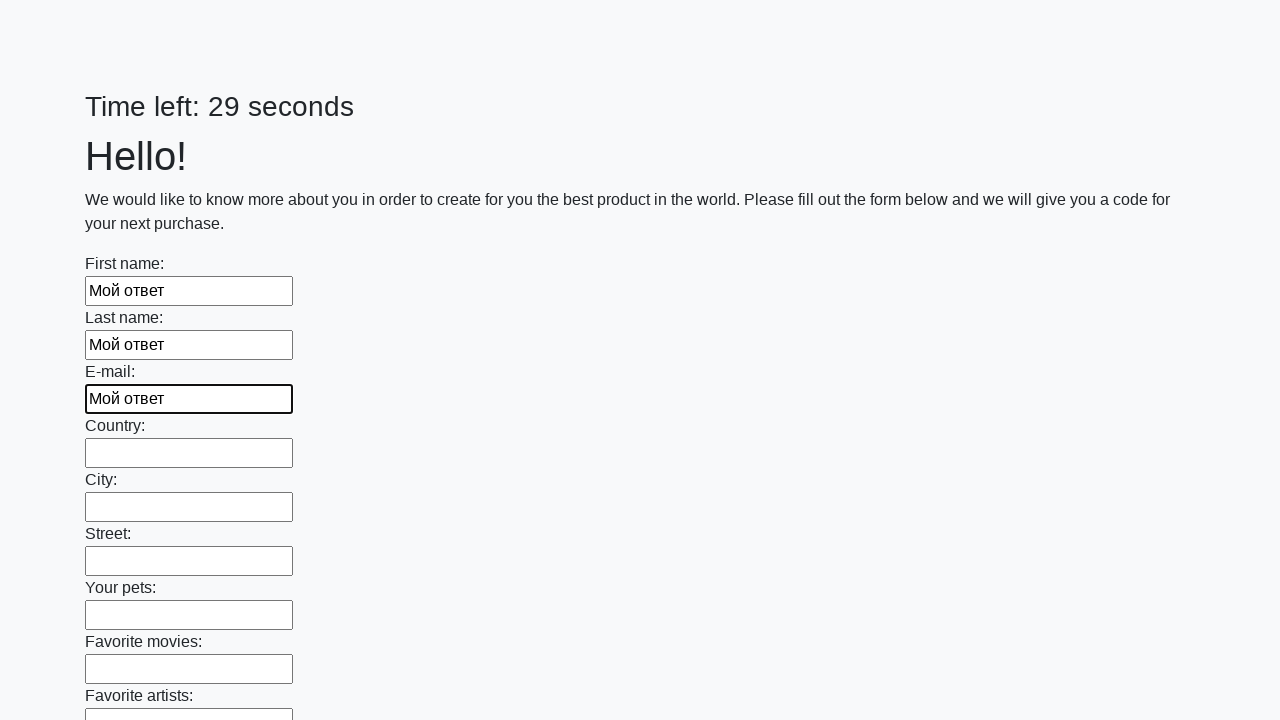

Filled input field with 'Мой ответ' on input >> nth=3
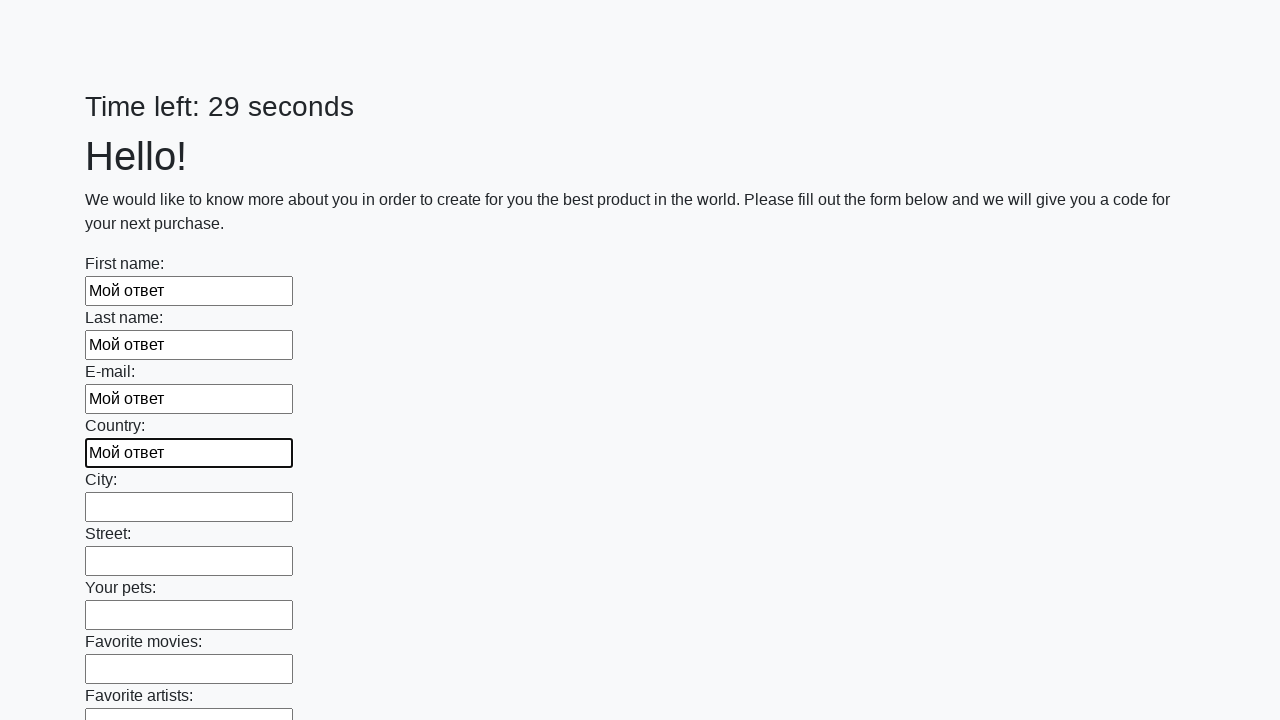

Filled input field with 'Мой ответ' on input >> nth=4
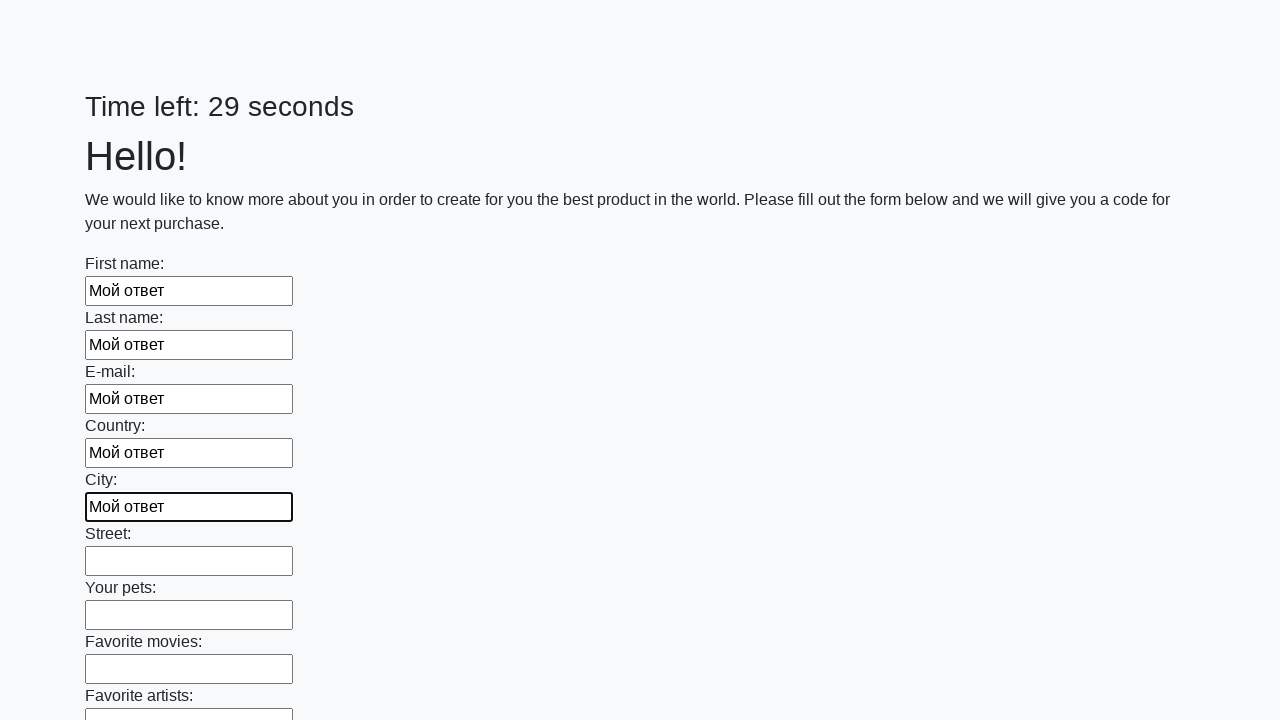

Filled input field with 'Мой ответ' on input >> nth=5
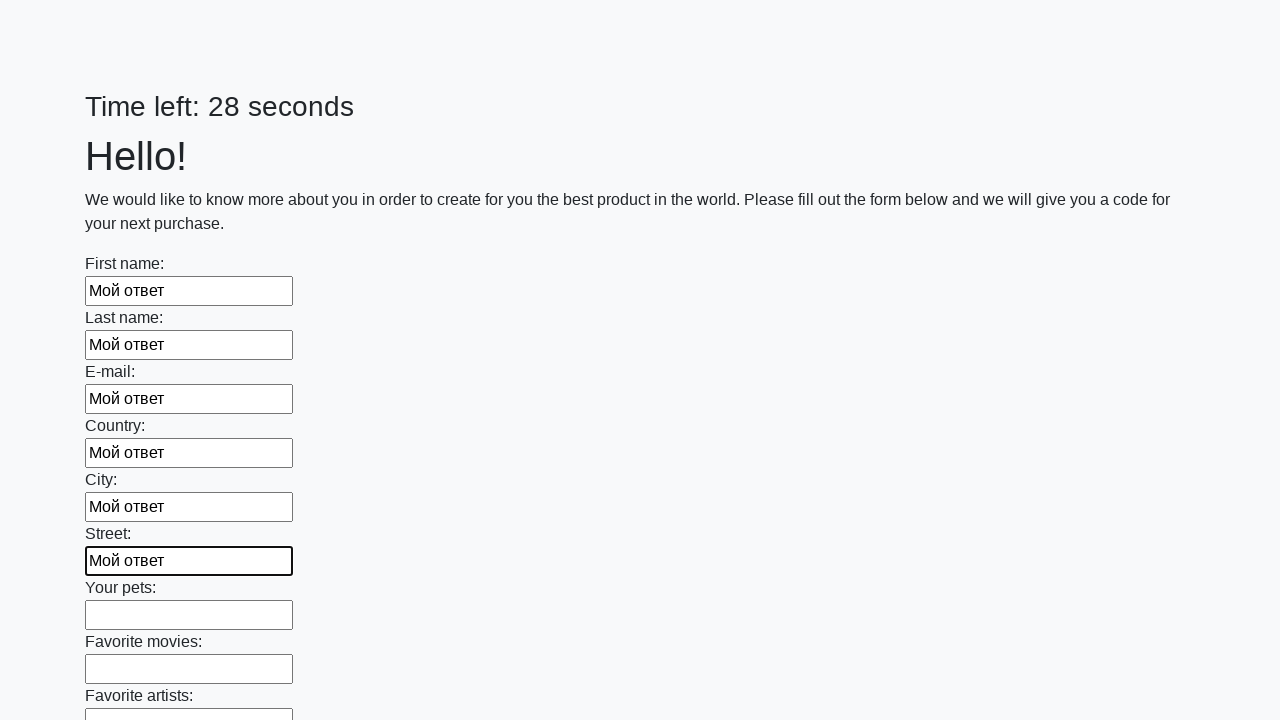

Filled input field with 'Мой ответ' on input >> nth=6
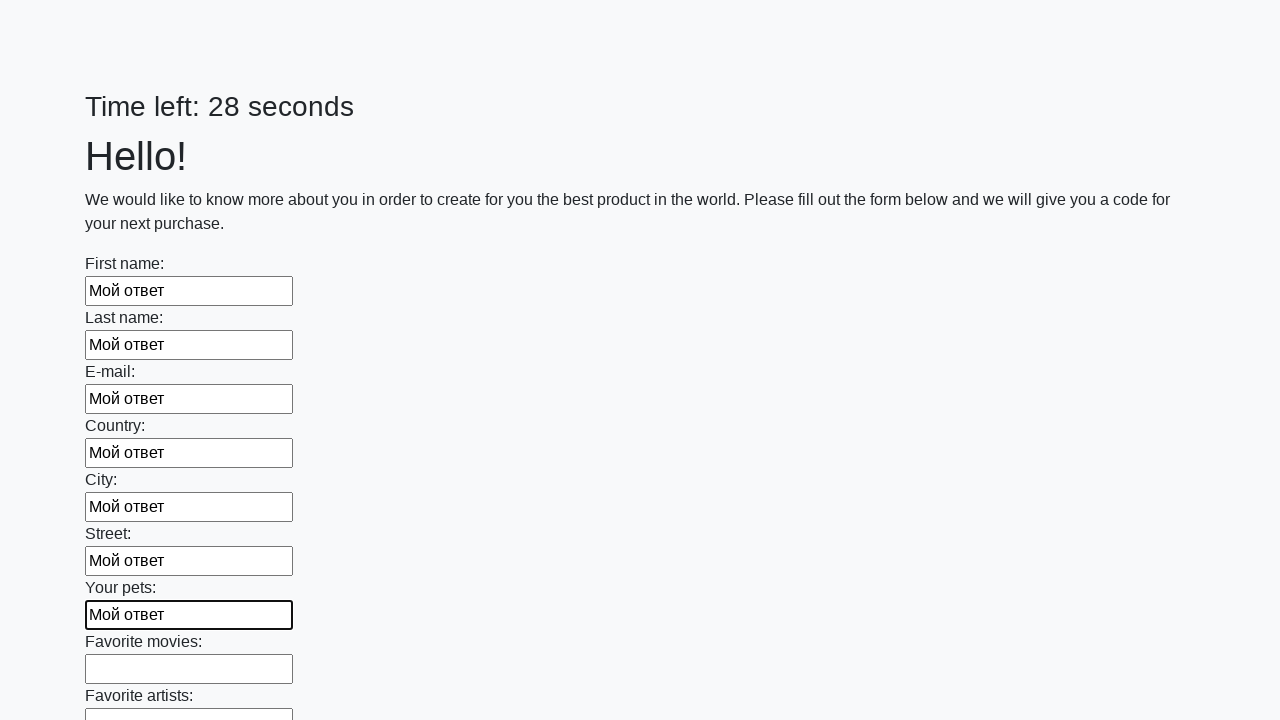

Filled input field with 'Мой ответ' on input >> nth=7
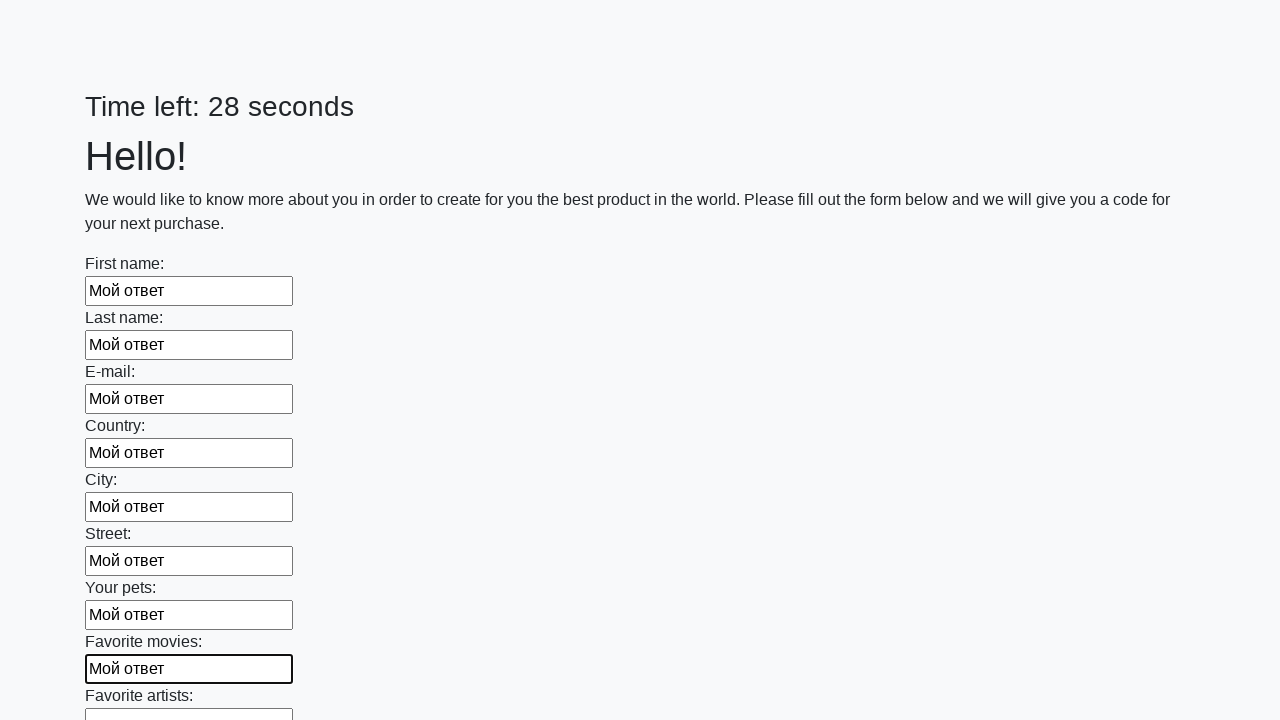

Filled input field with 'Мой ответ' on input >> nth=8
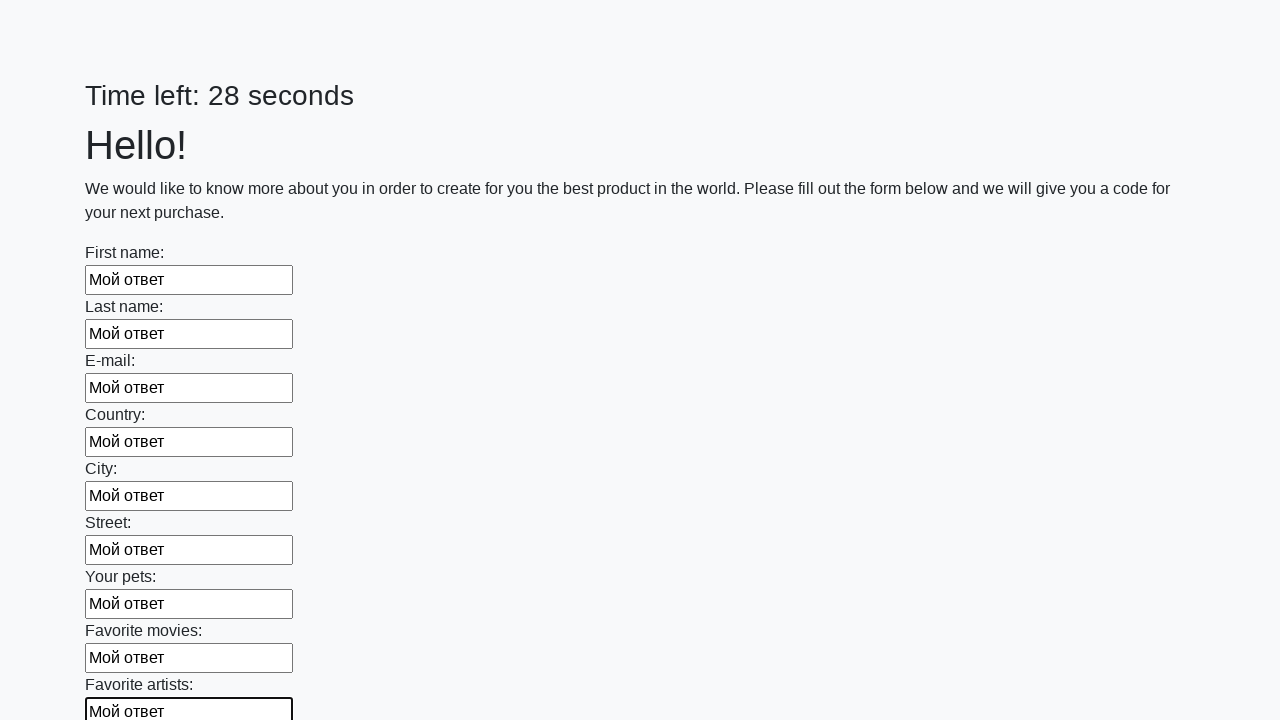

Filled input field with 'Мой ответ' on input >> nth=9
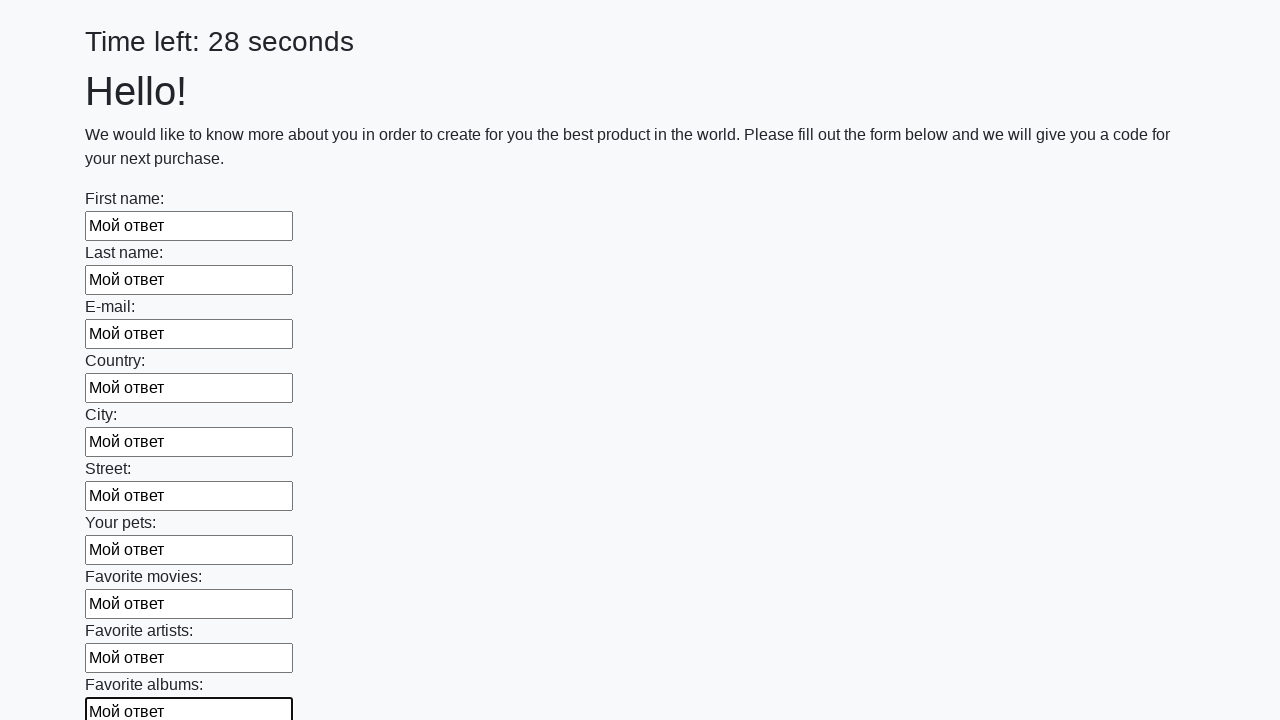

Filled input field with 'Мой ответ' on input >> nth=10
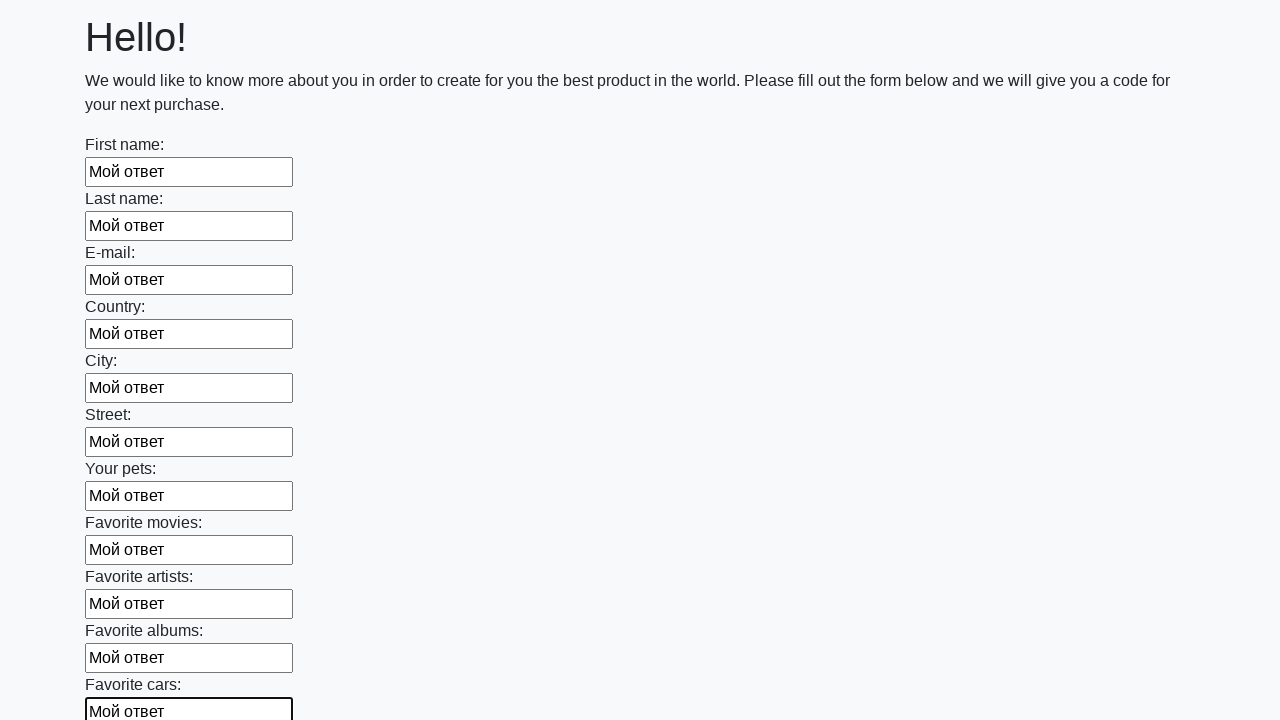

Filled input field with 'Мой ответ' on input >> nth=11
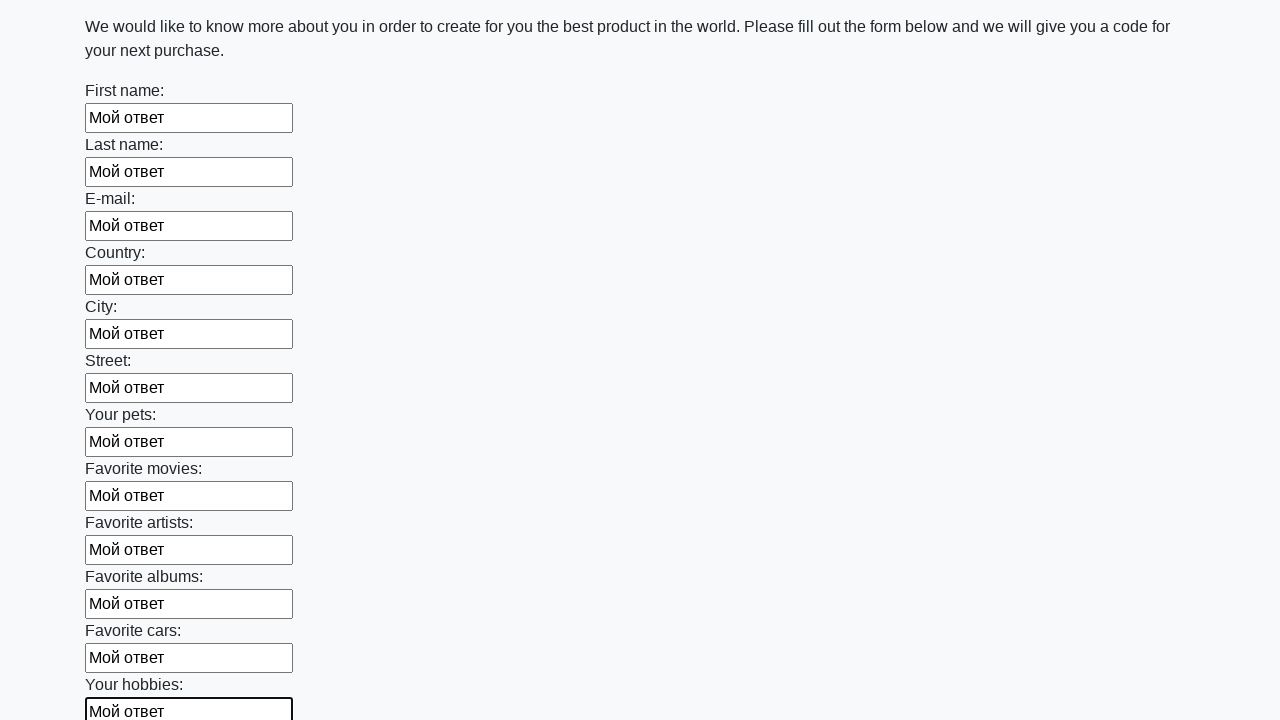

Filled input field with 'Мой ответ' on input >> nth=12
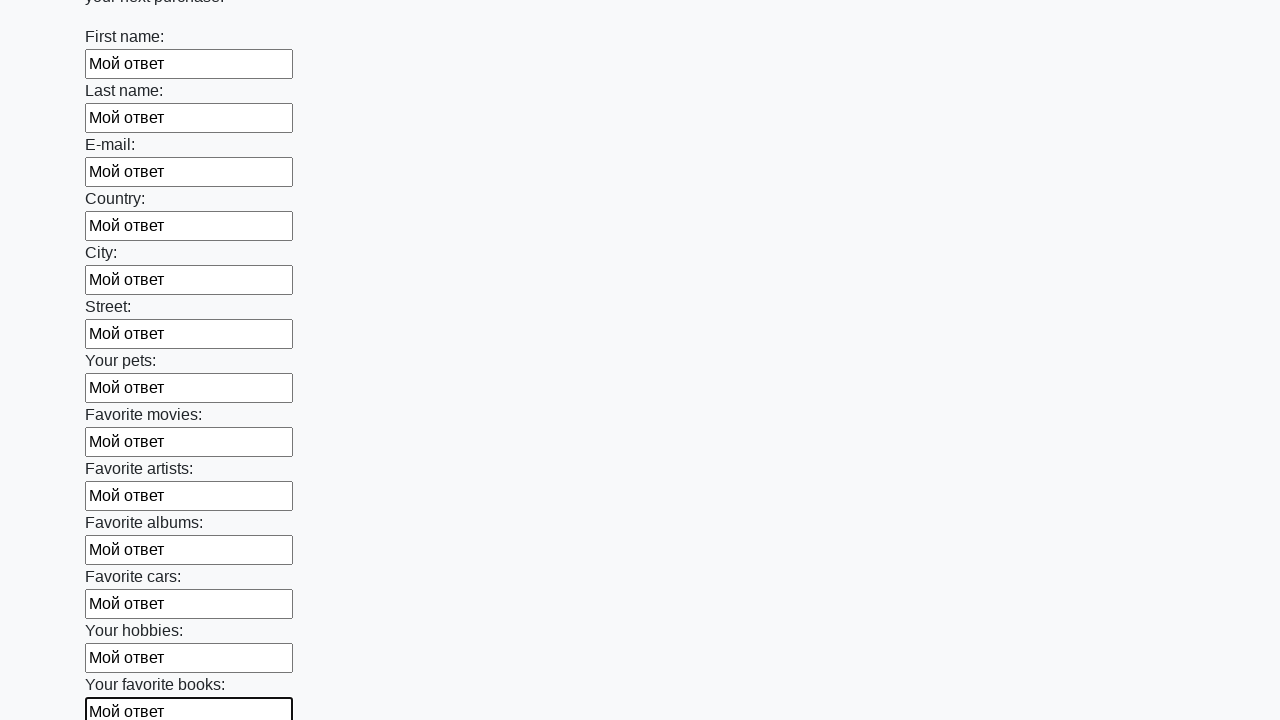

Filled input field with 'Мой ответ' on input >> nth=13
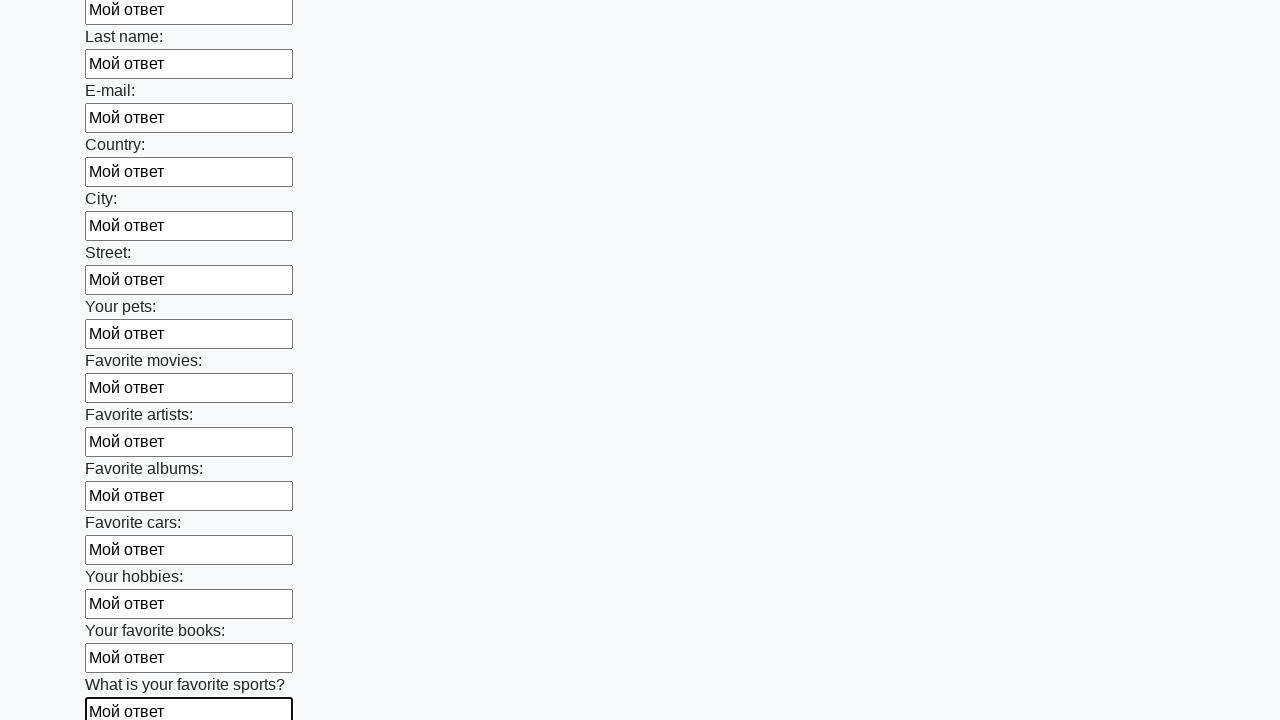

Filled input field with 'Мой ответ' on input >> nth=14
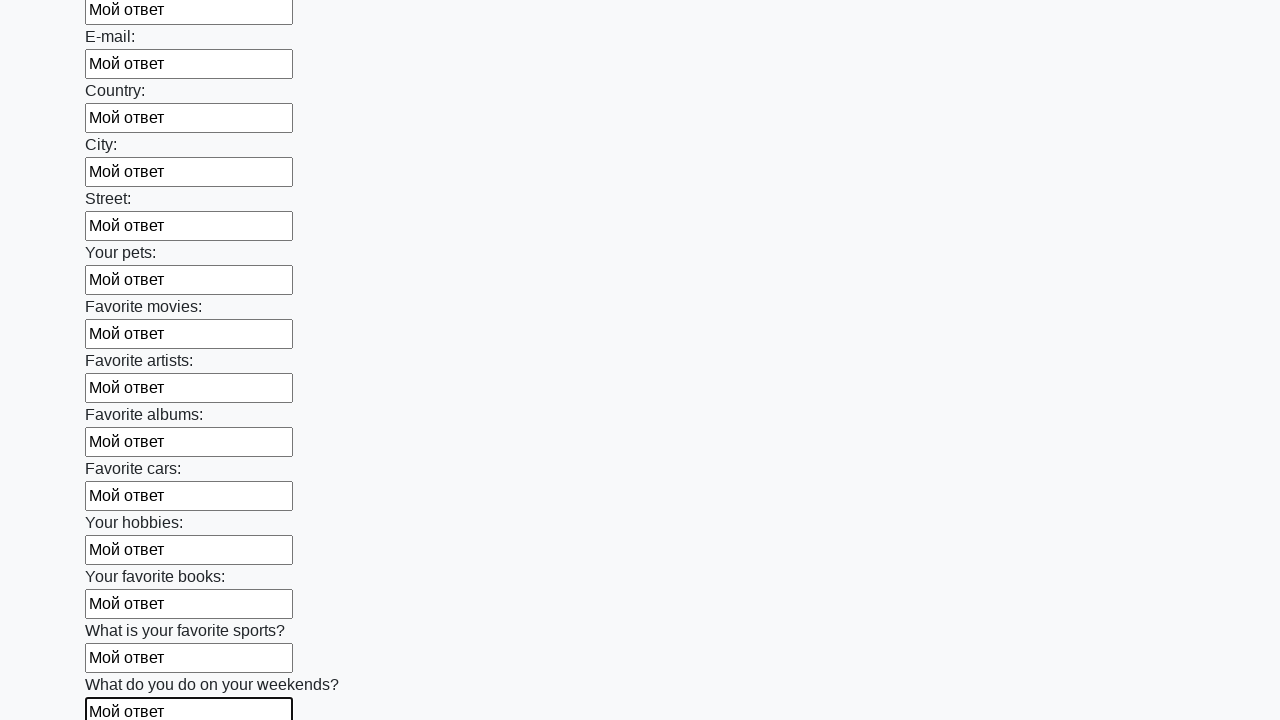

Filled input field with 'Мой ответ' on input >> nth=15
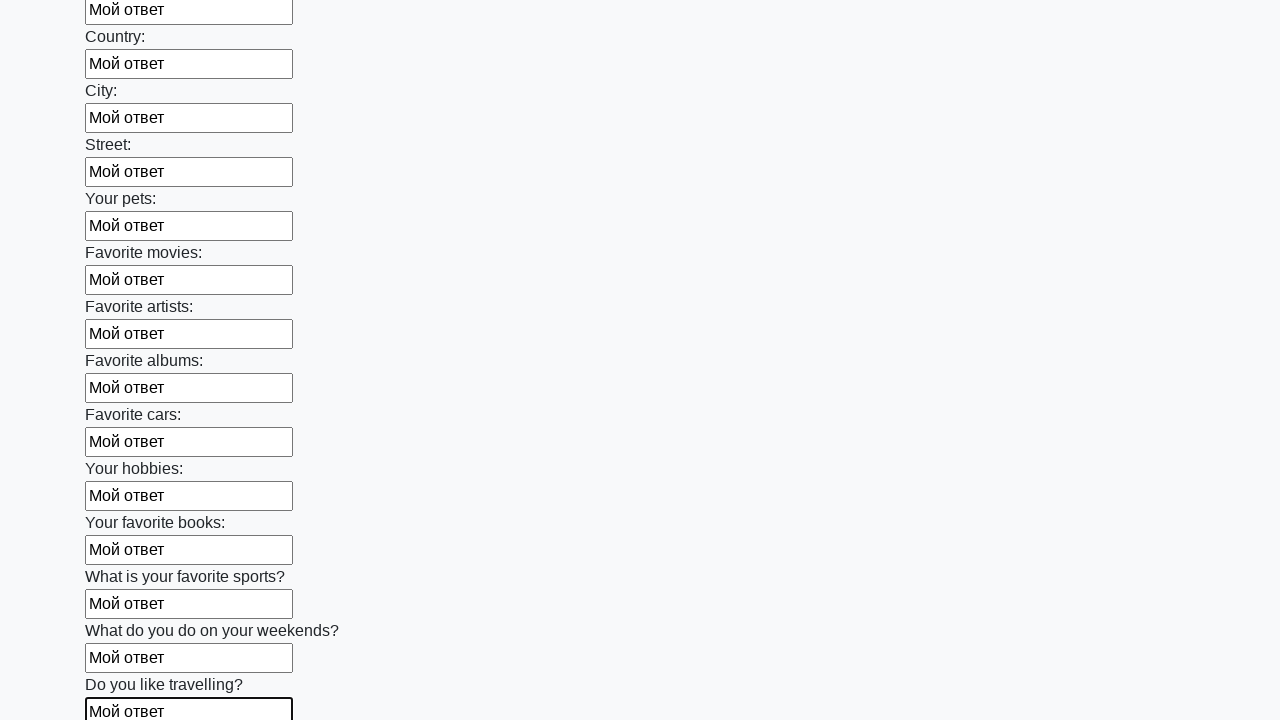

Filled input field with 'Мой ответ' on input >> nth=16
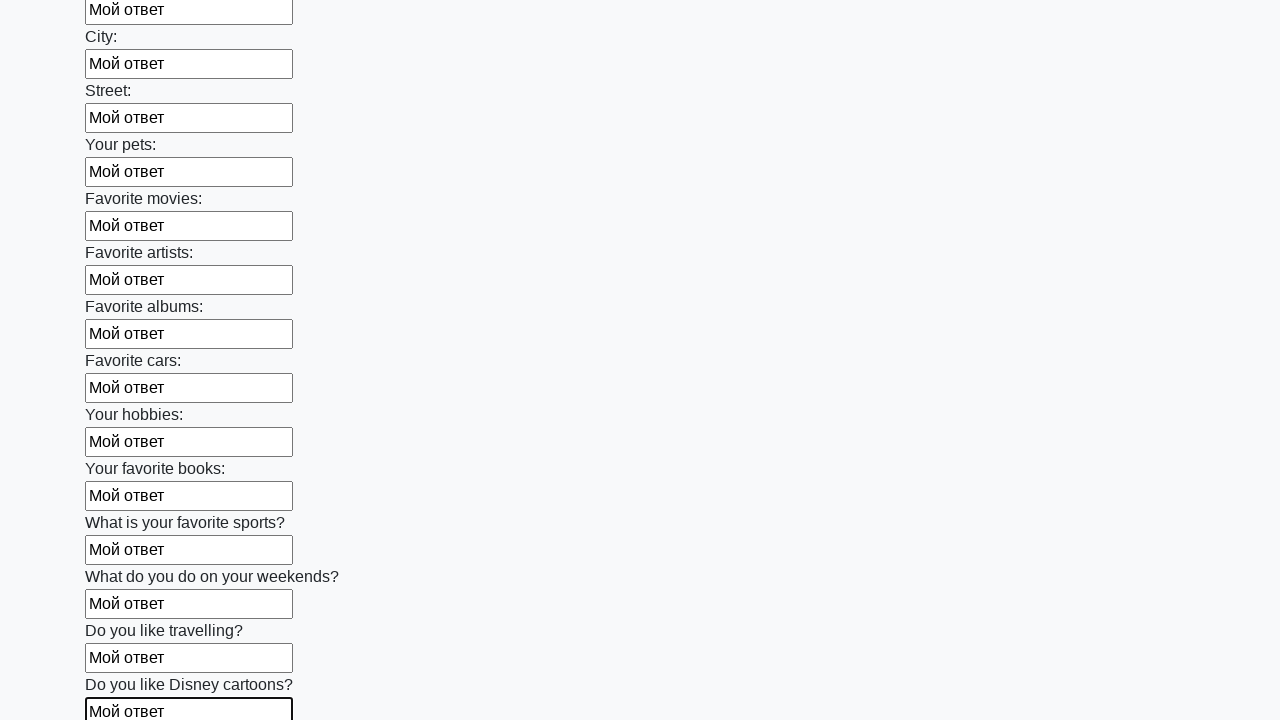

Filled input field with 'Мой ответ' on input >> nth=17
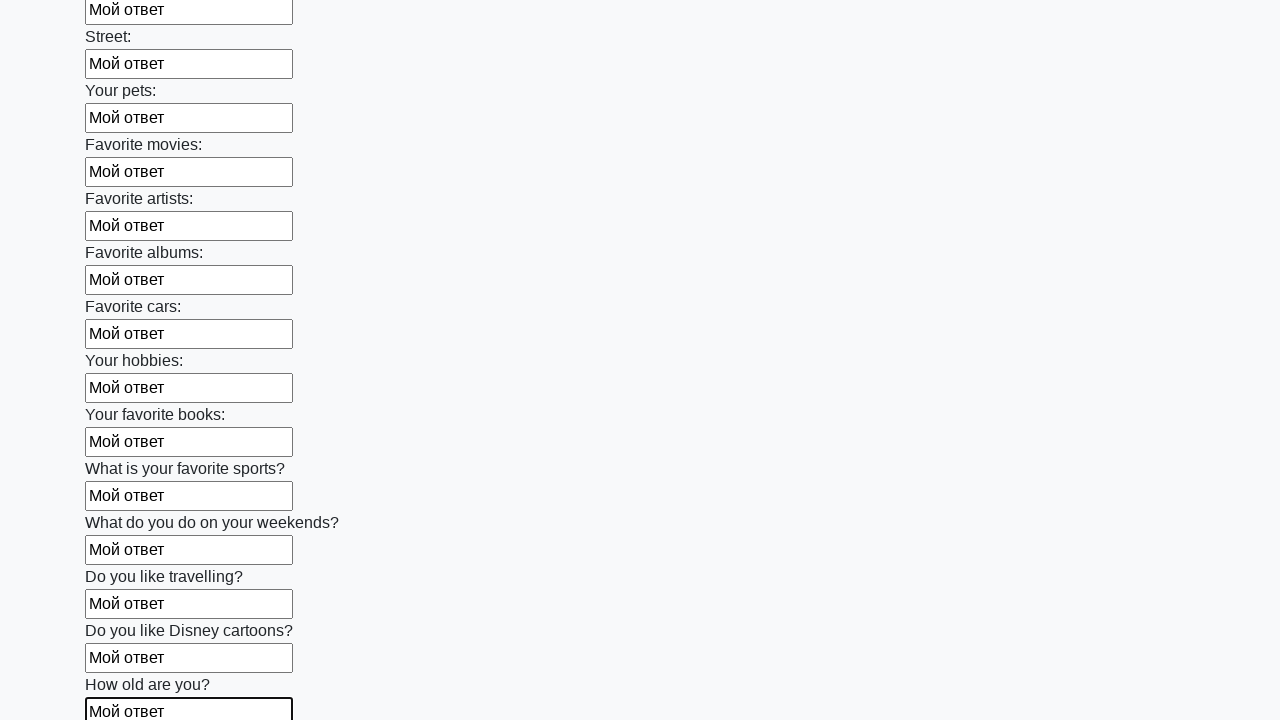

Filled input field with 'Мой ответ' on input >> nth=18
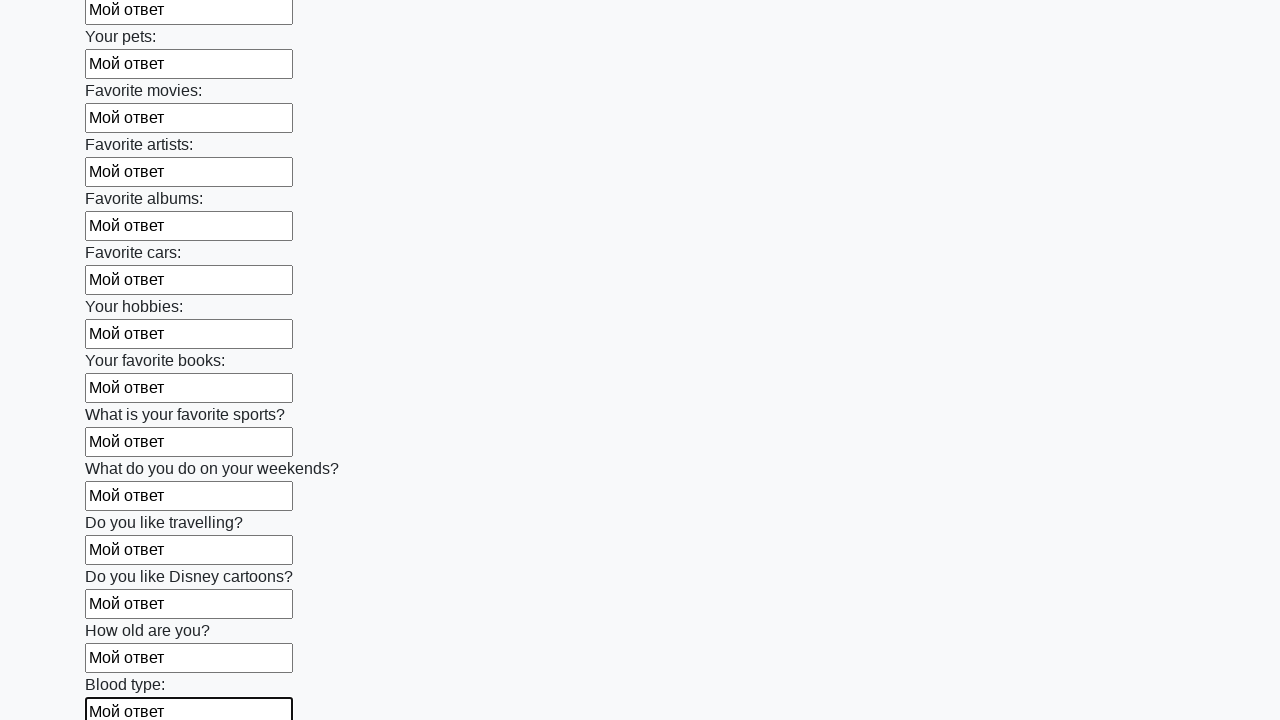

Filled input field with 'Мой ответ' on input >> nth=19
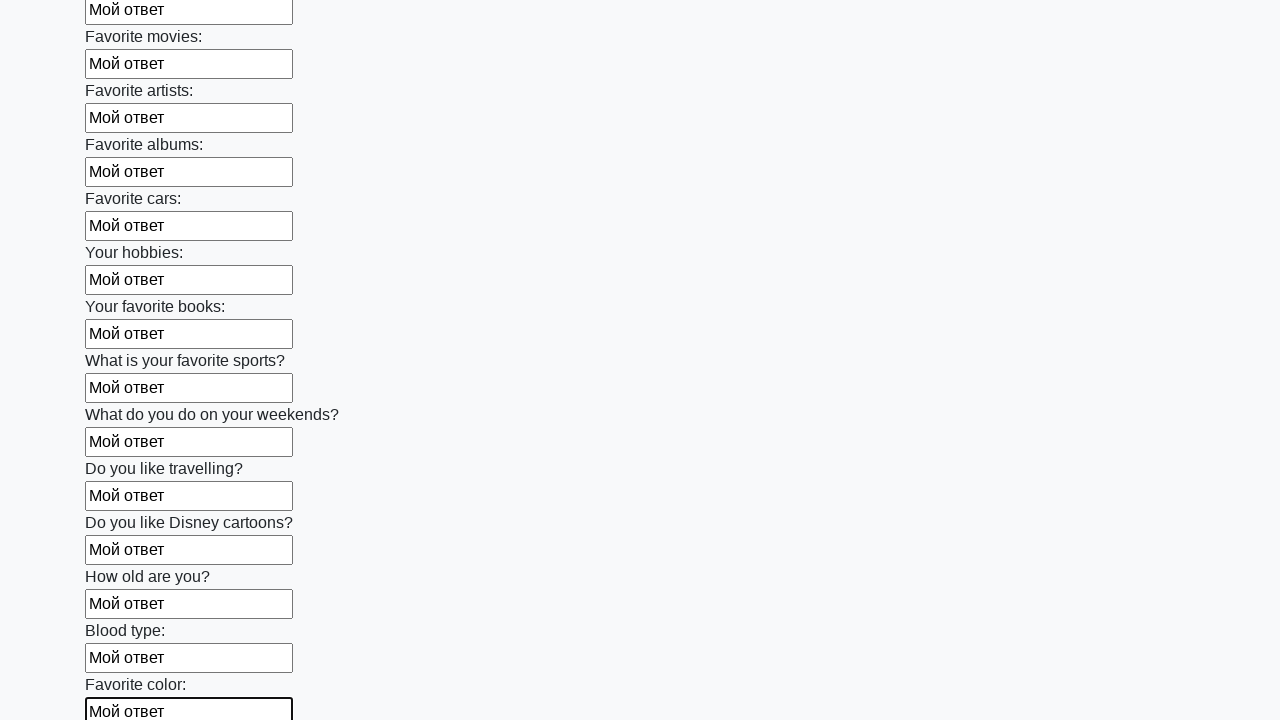

Filled input field with 'Мой ответ' on input >> nth=20
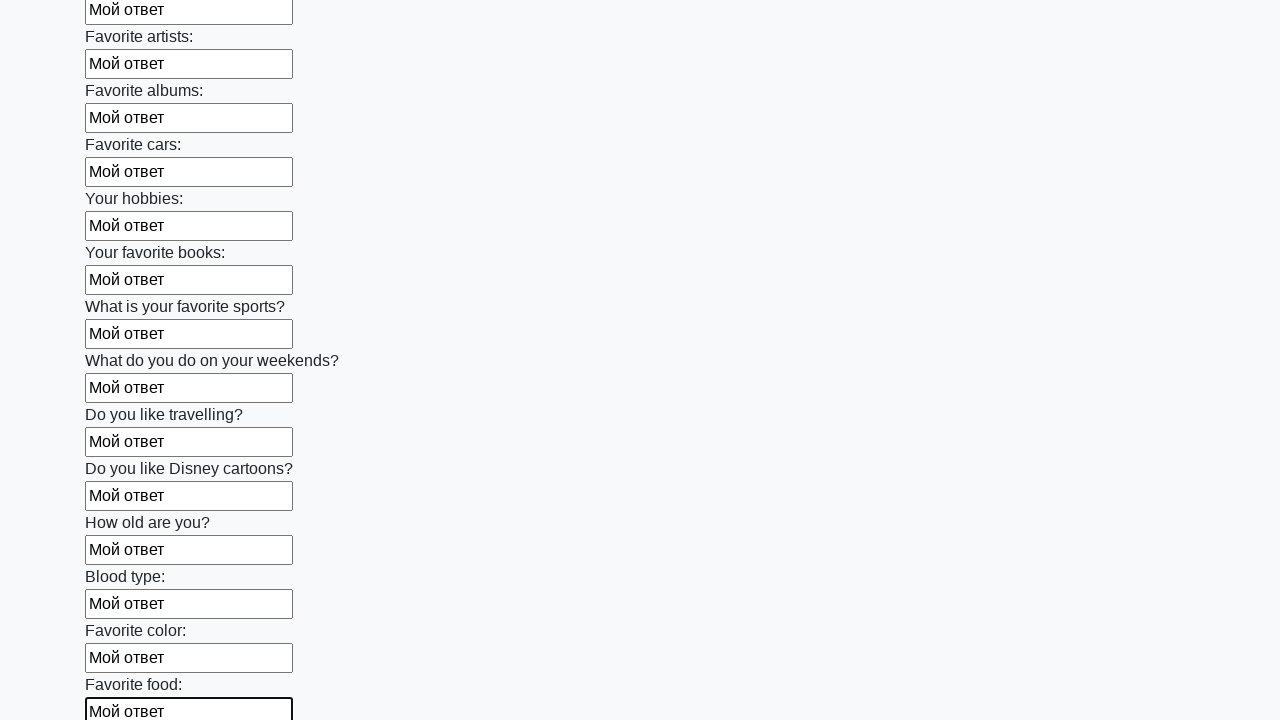

Filled input field with 'Мой ответ' on input >> nth=21
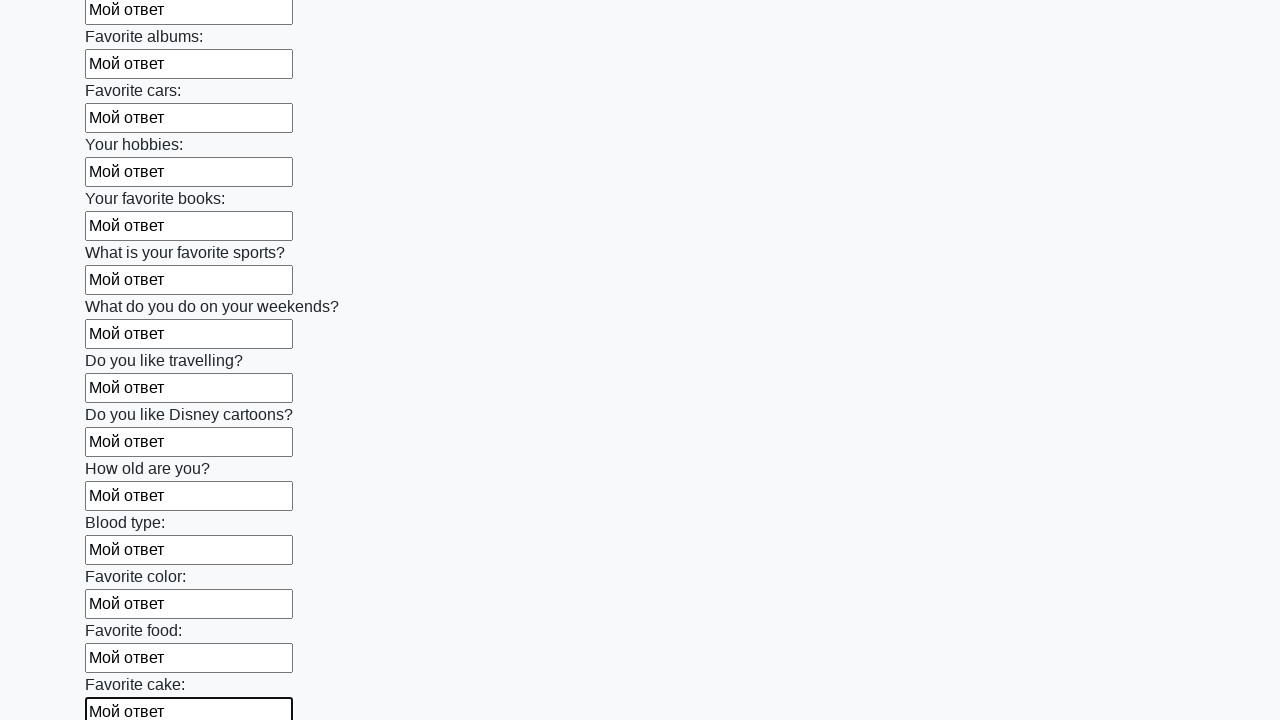

Filled input field with 'Мой ответ' on input >> nth=22
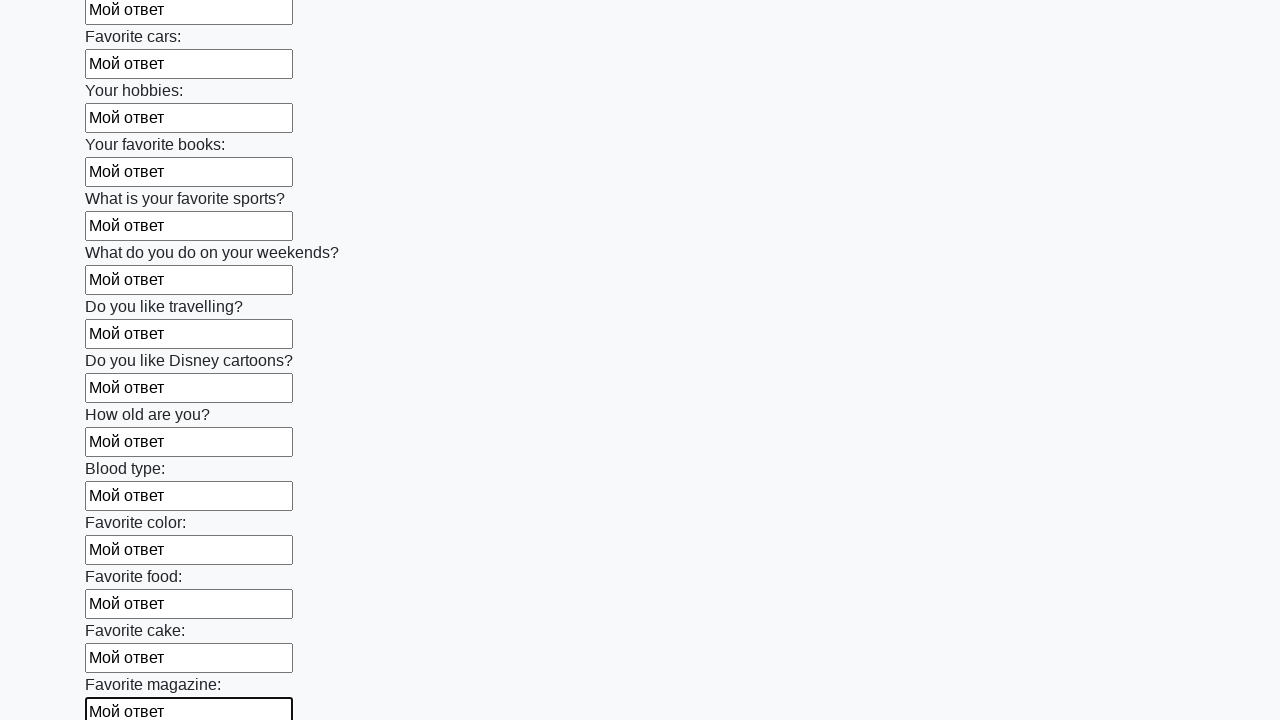

Filled input field with 'Мой ответ' on input >> nth=23
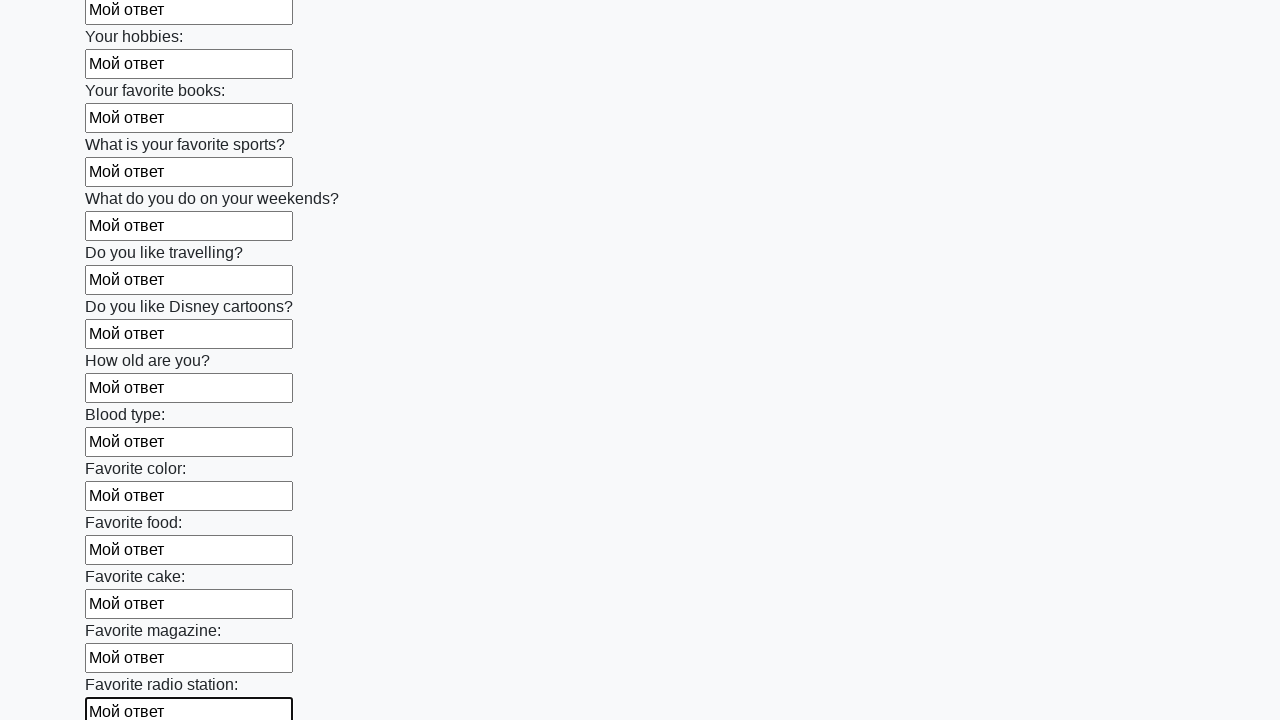

Filled input field with 'Мой ответ' on input >> nth=24
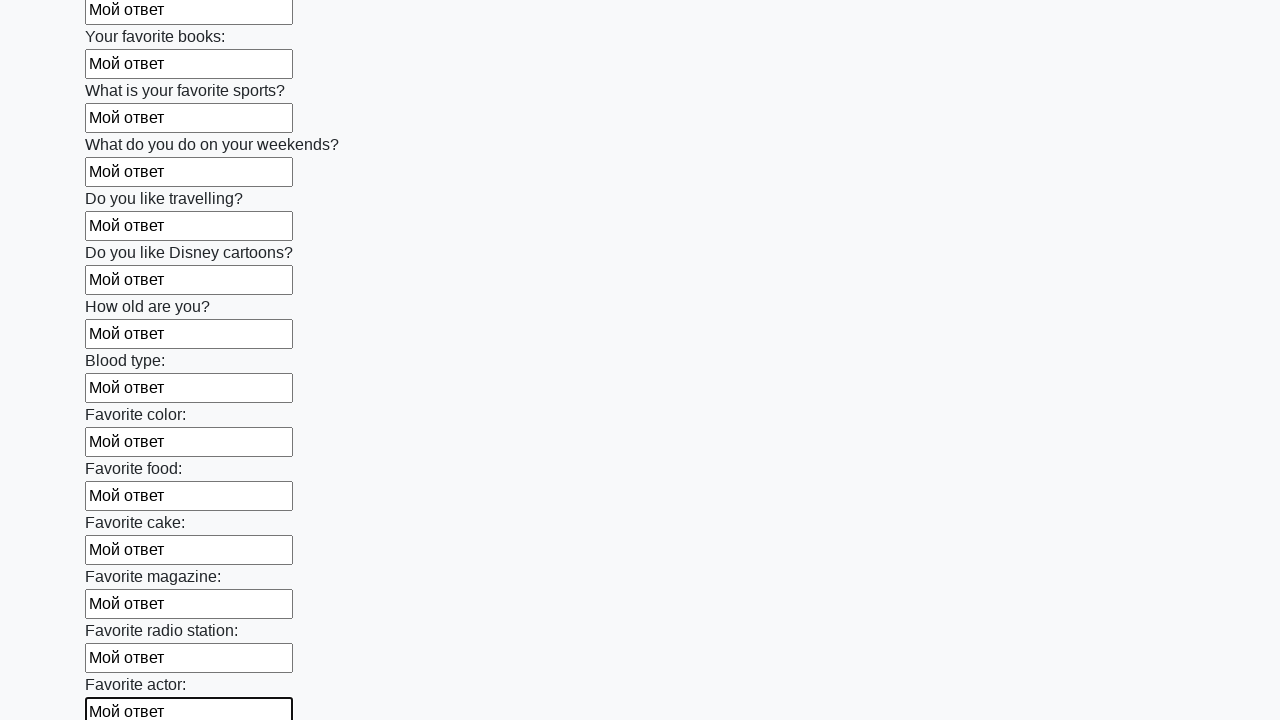

Filled input field with 'Мой ответ' on input >> nth=25
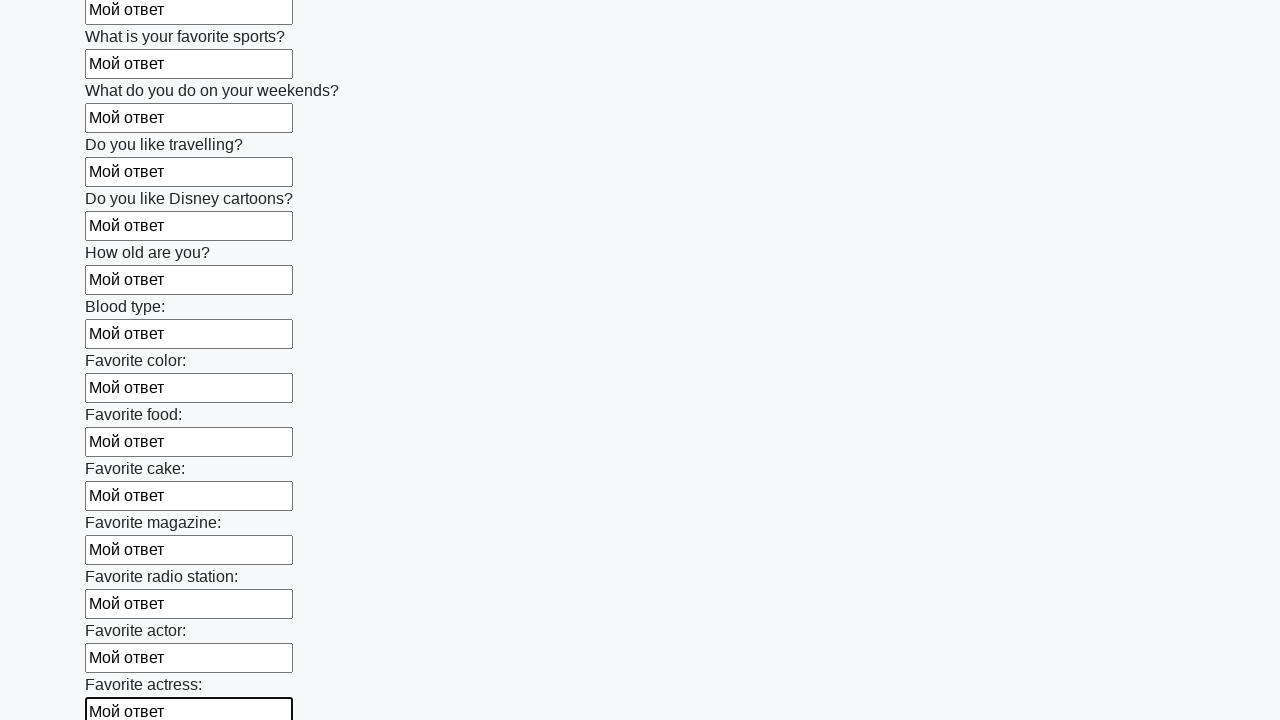

Filled input field with 'Мой ответ' on input >> nth=26
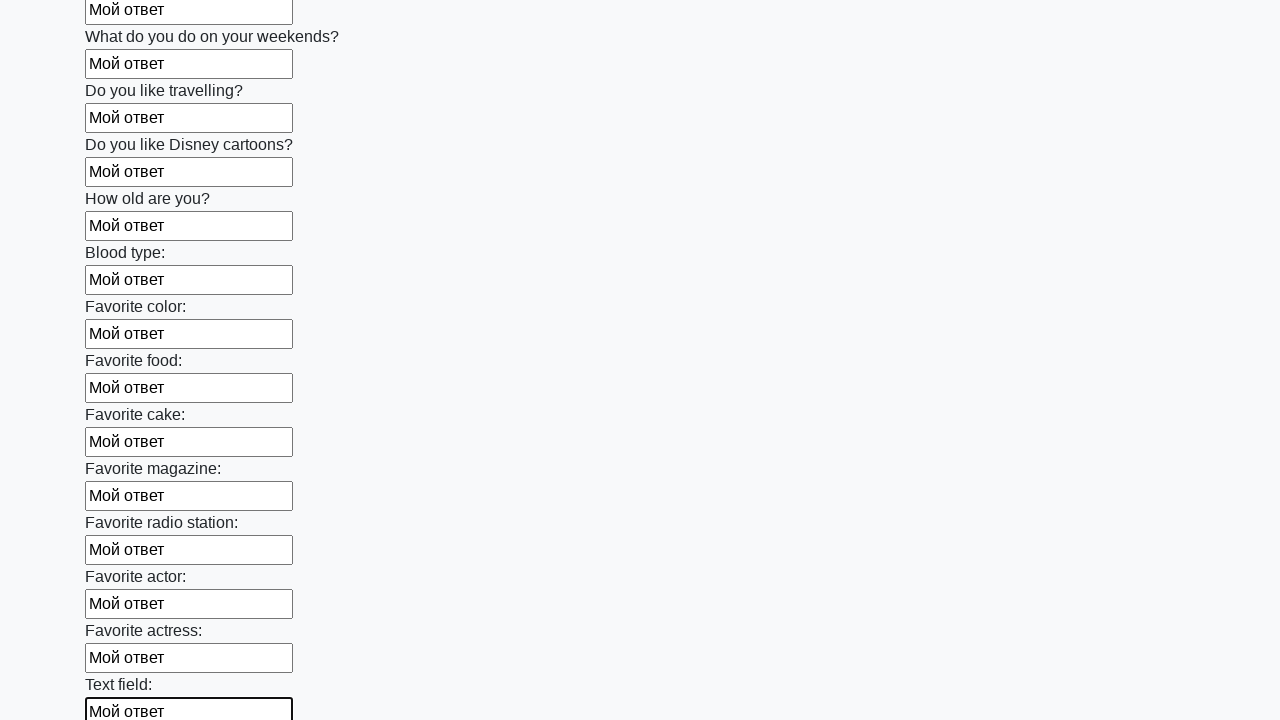

Filled input field with 'Мой ответ' on input >> nth=27
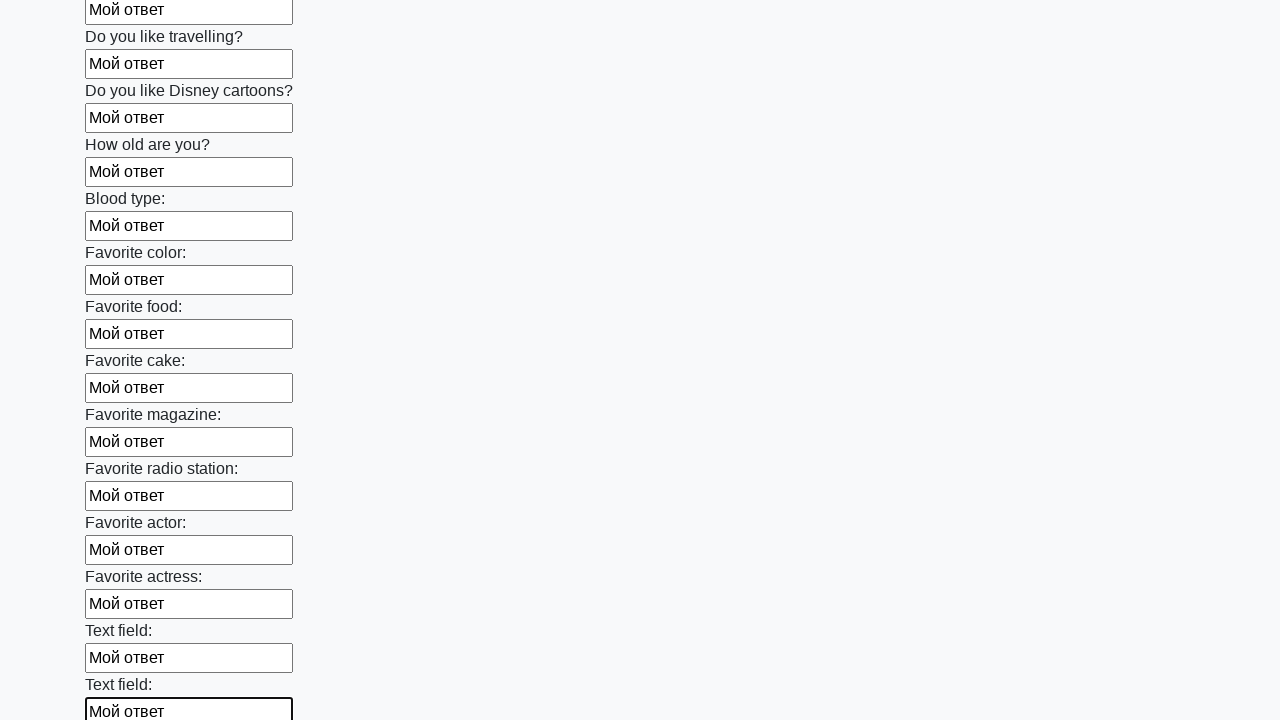

Filled input field with 'Мой ответ' on input >> nth=28
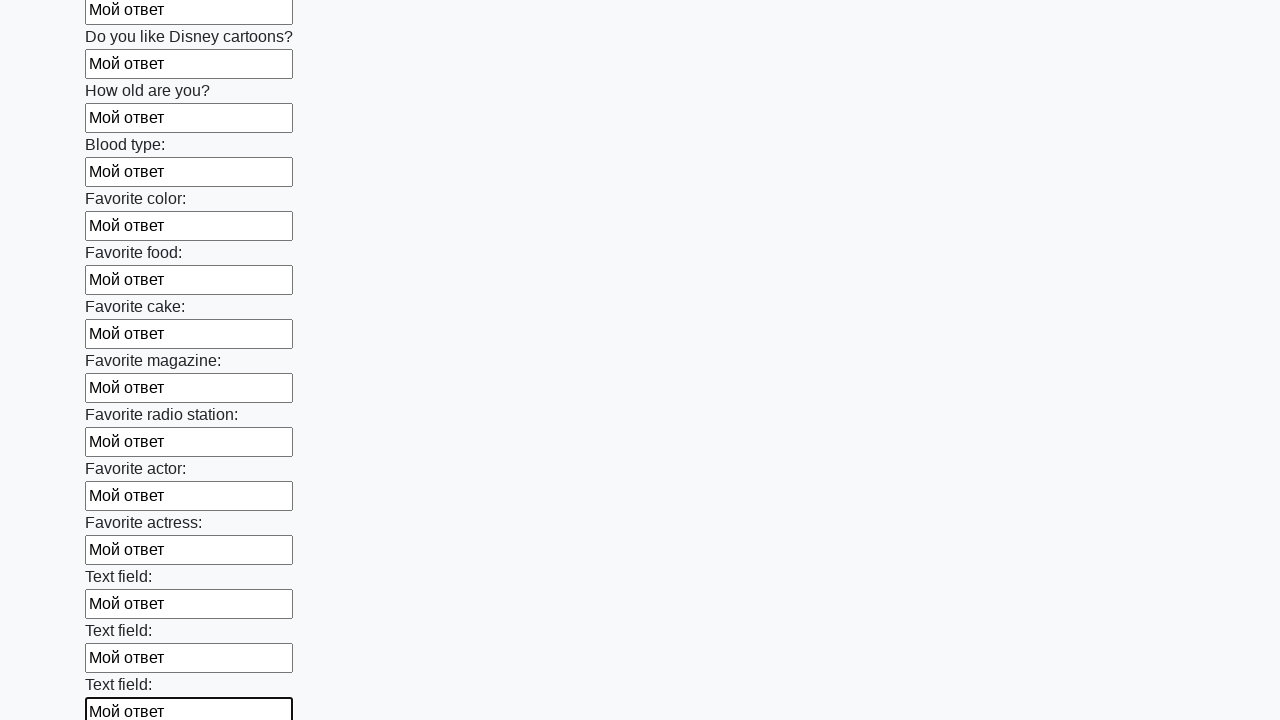

Filled input field with 'Мой ответ' on input >> nth=29
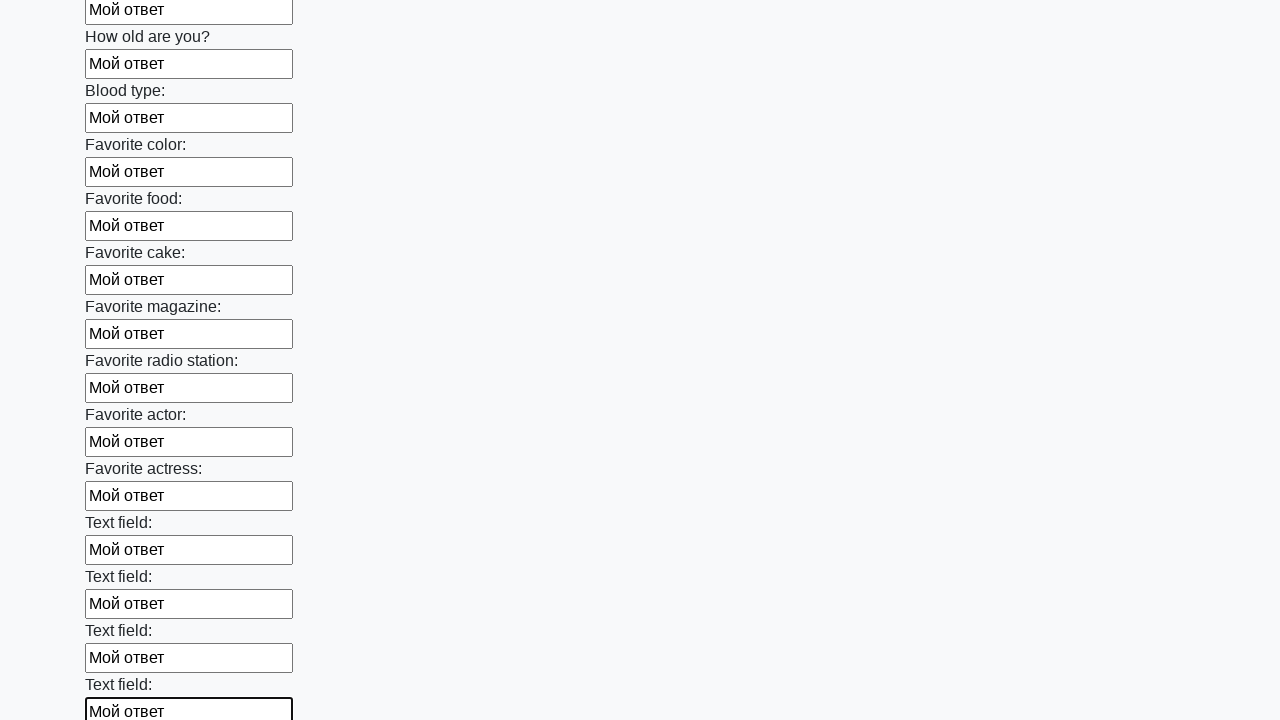

Filled input field with 'Мой ответ' on input >> nth=30
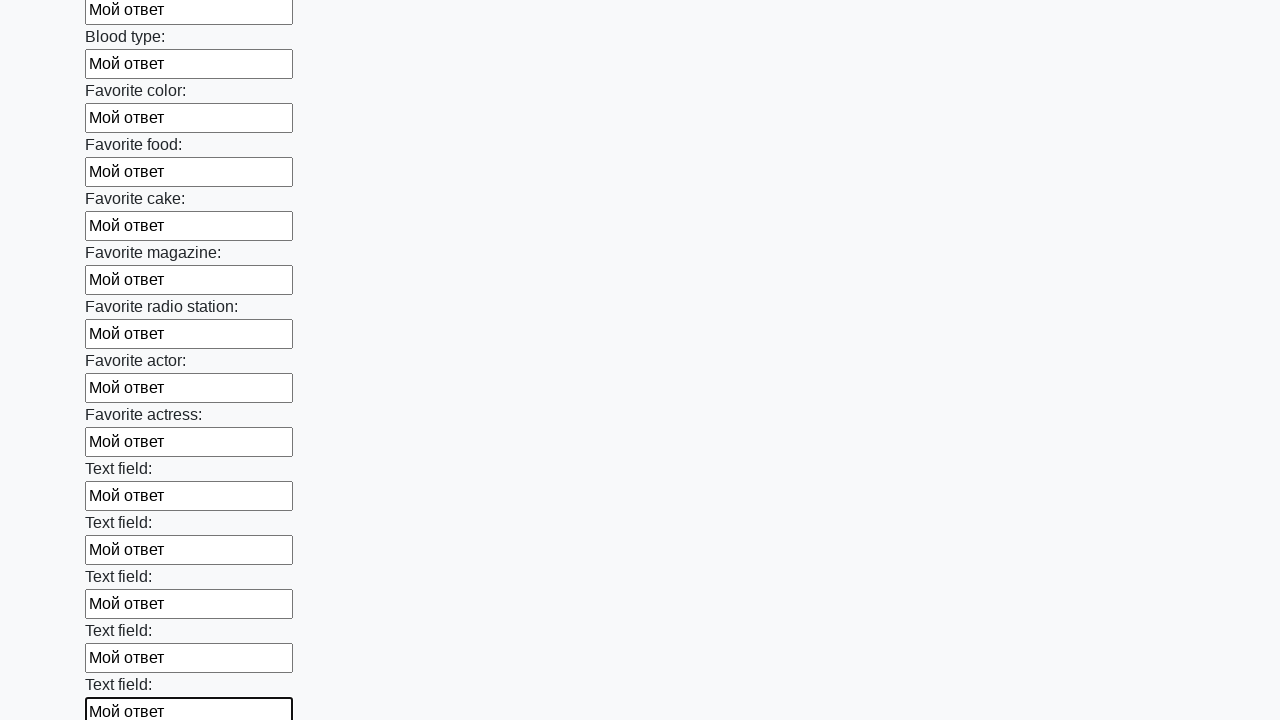

Filled input field with 'Мой ответ' on input >> nth=31
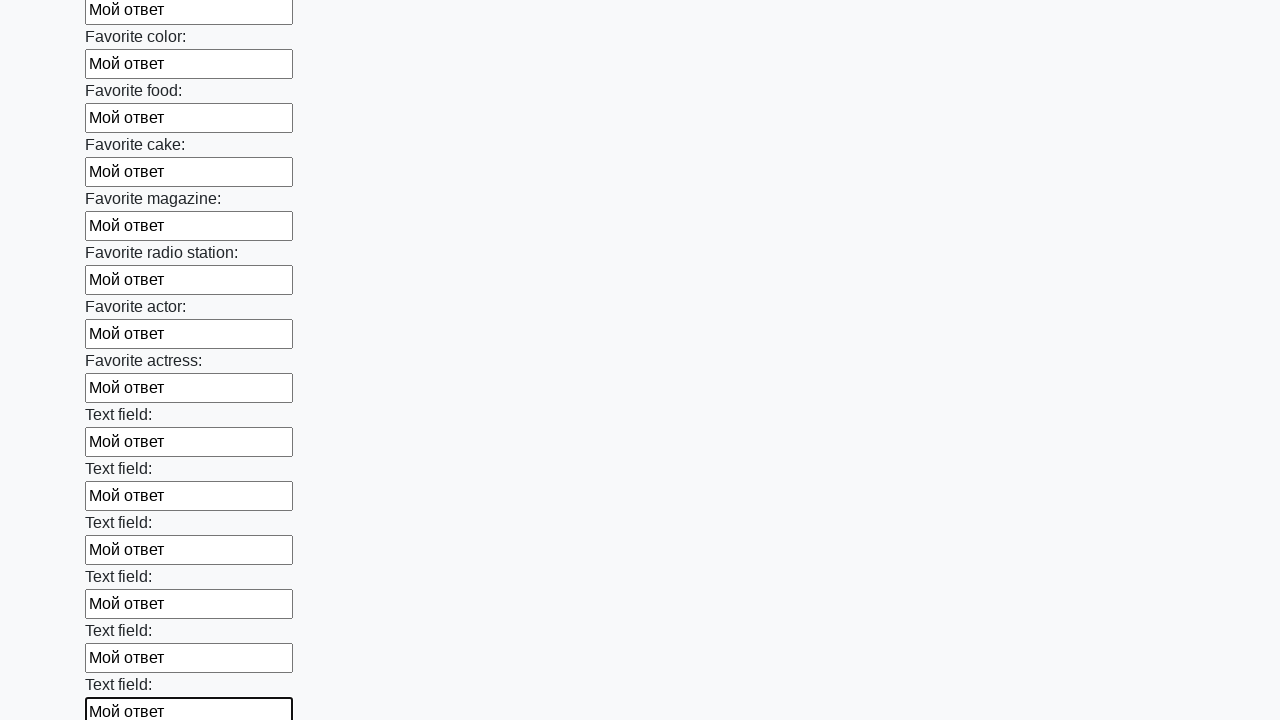

Filled input field with 'Мой ответ' on input >> nth=32
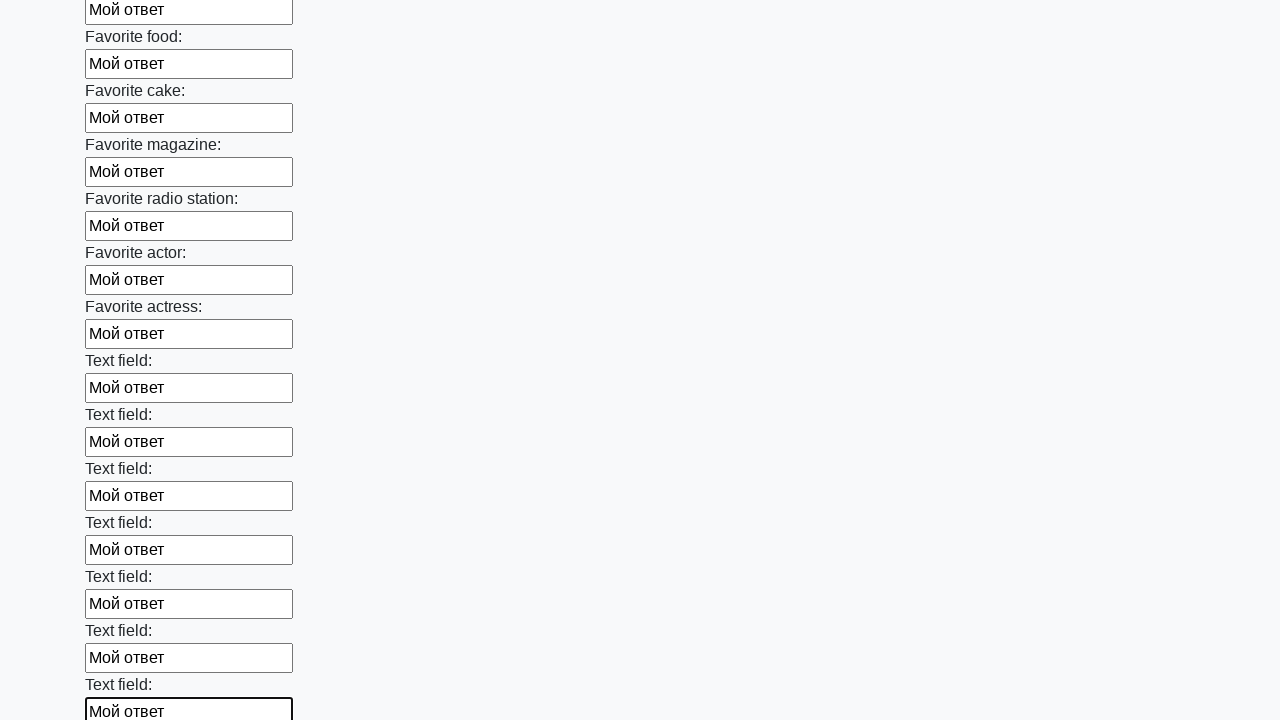

Filled input field with 'Мой ответ' on input >> nth=33
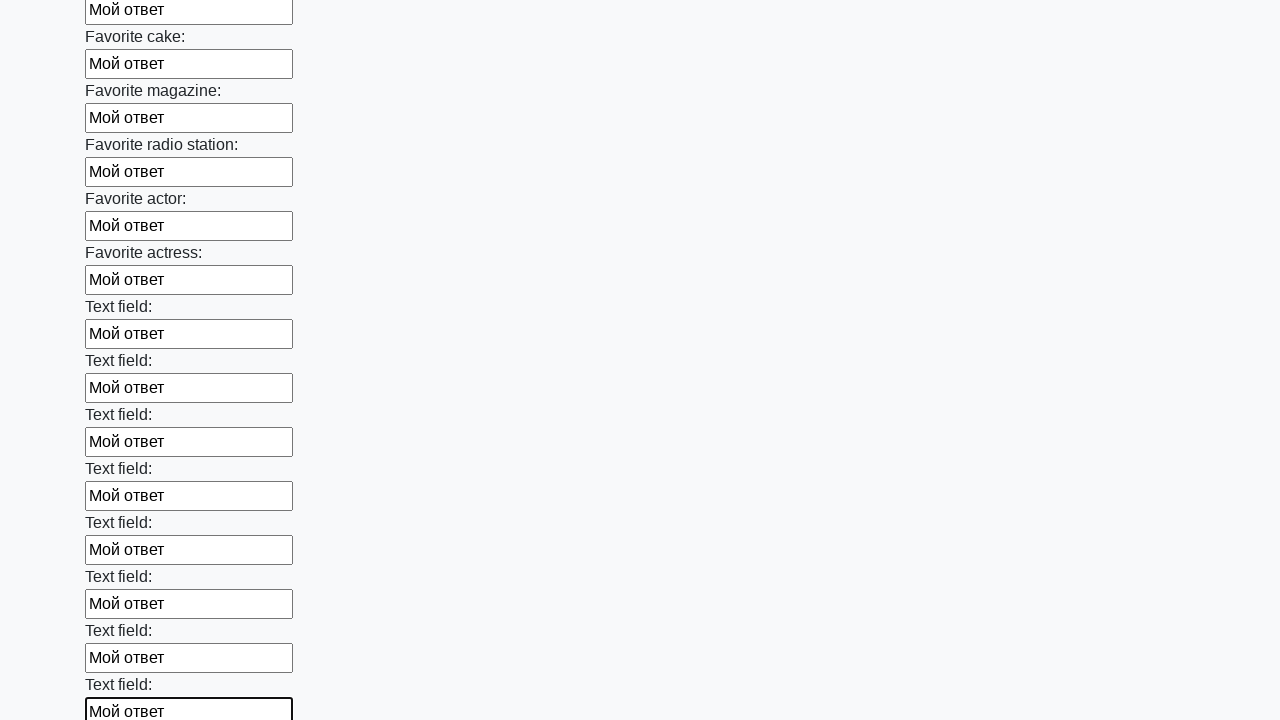

Filled input field with 'Мой ответ' on input >> nth=34
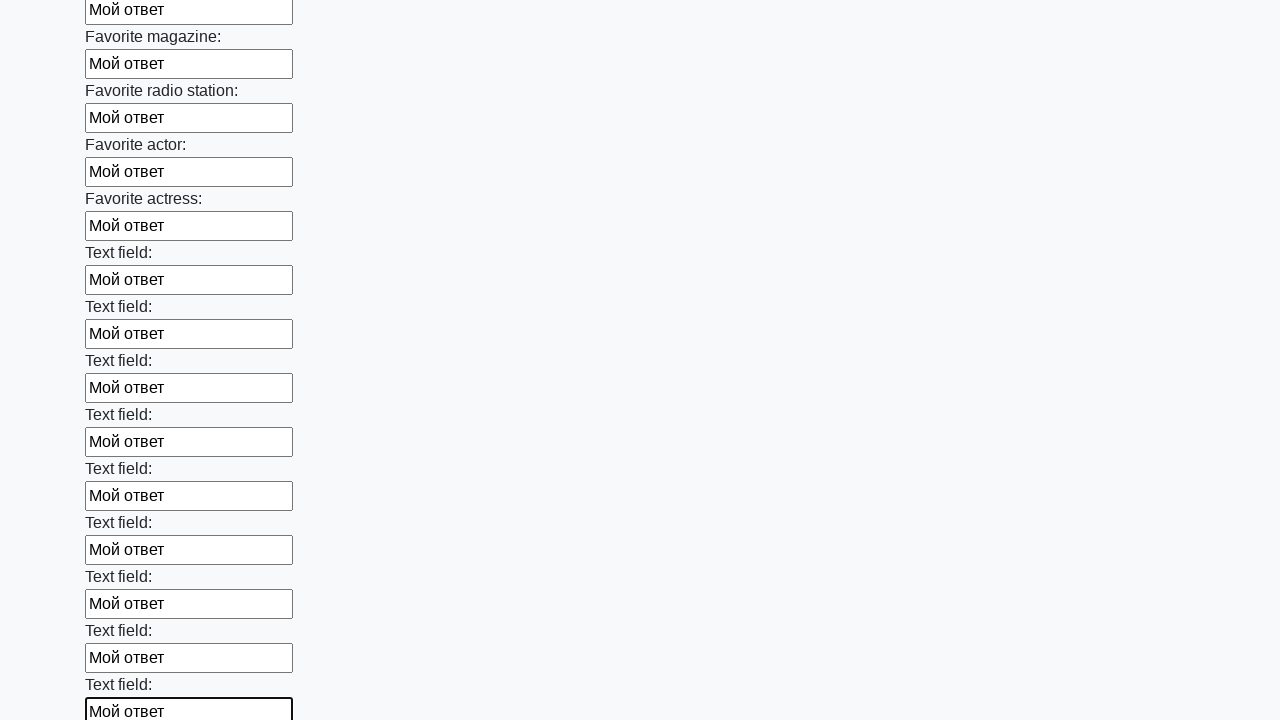

Filled input field with 'Мой ответ' on input >> nth=35
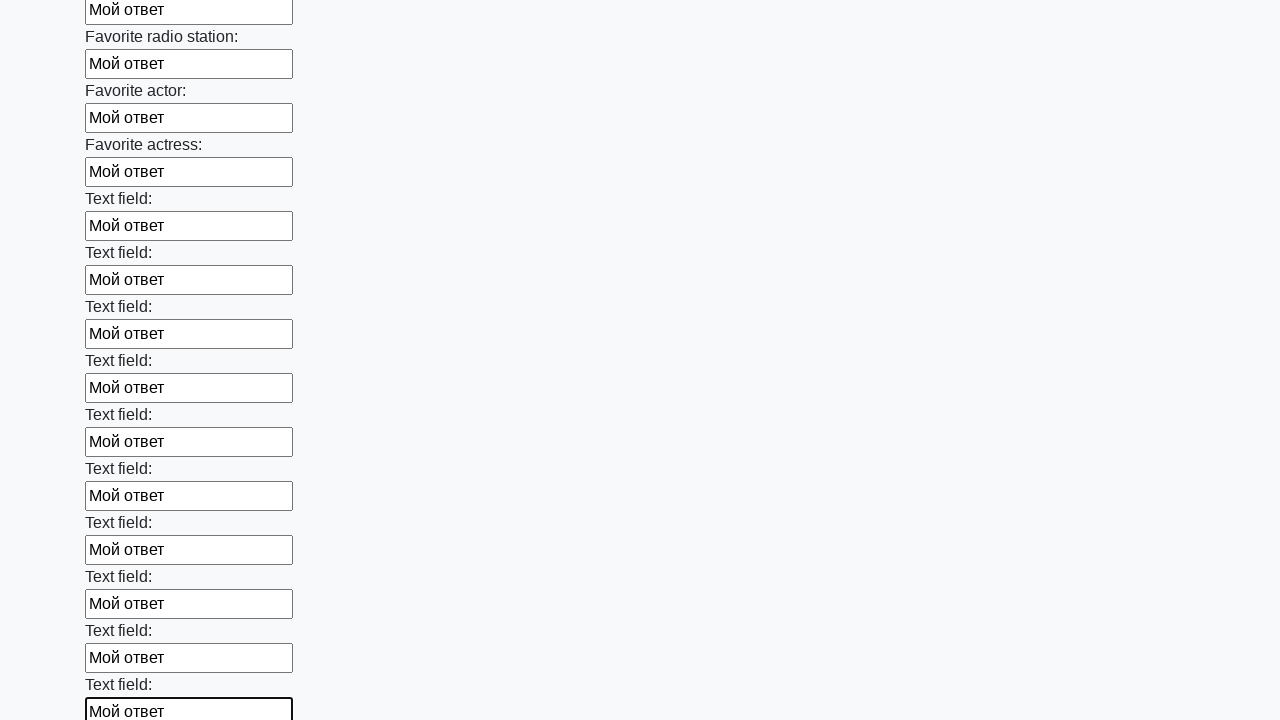

Filled input field with 'Мой ответ' on input >> nth=36
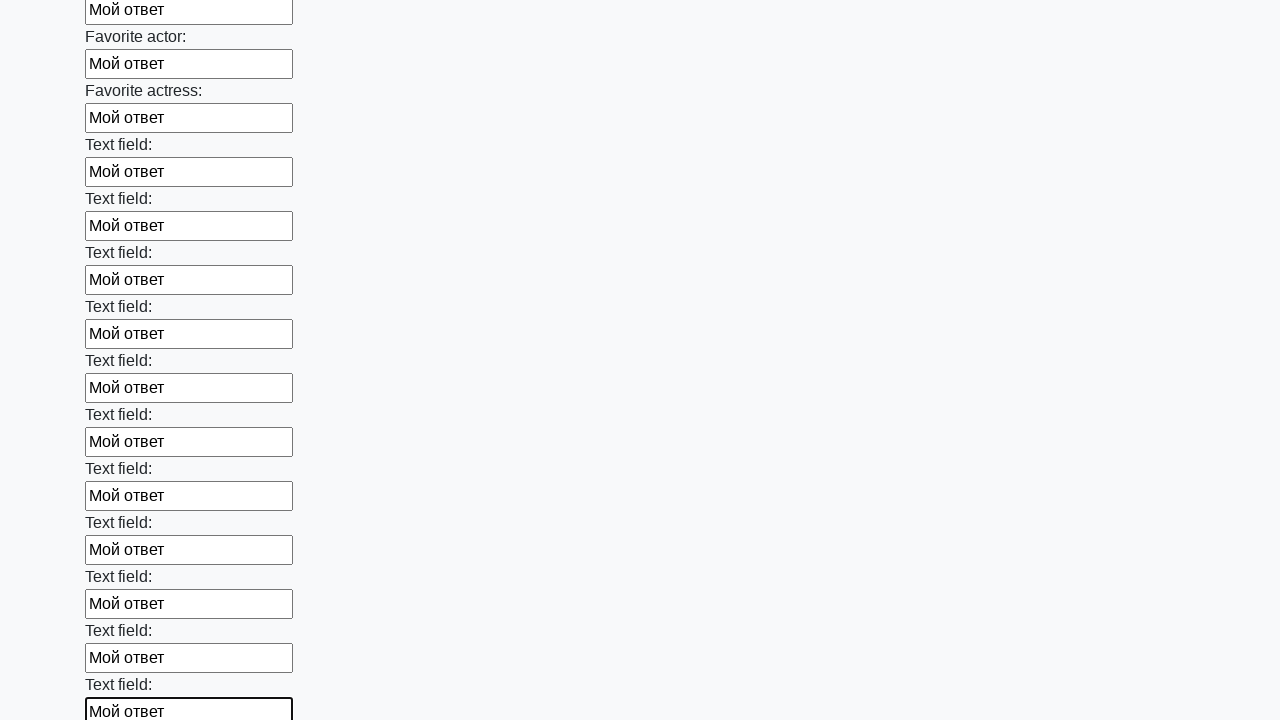

Filled input field with 'Мой ответ' on input >> nth=37
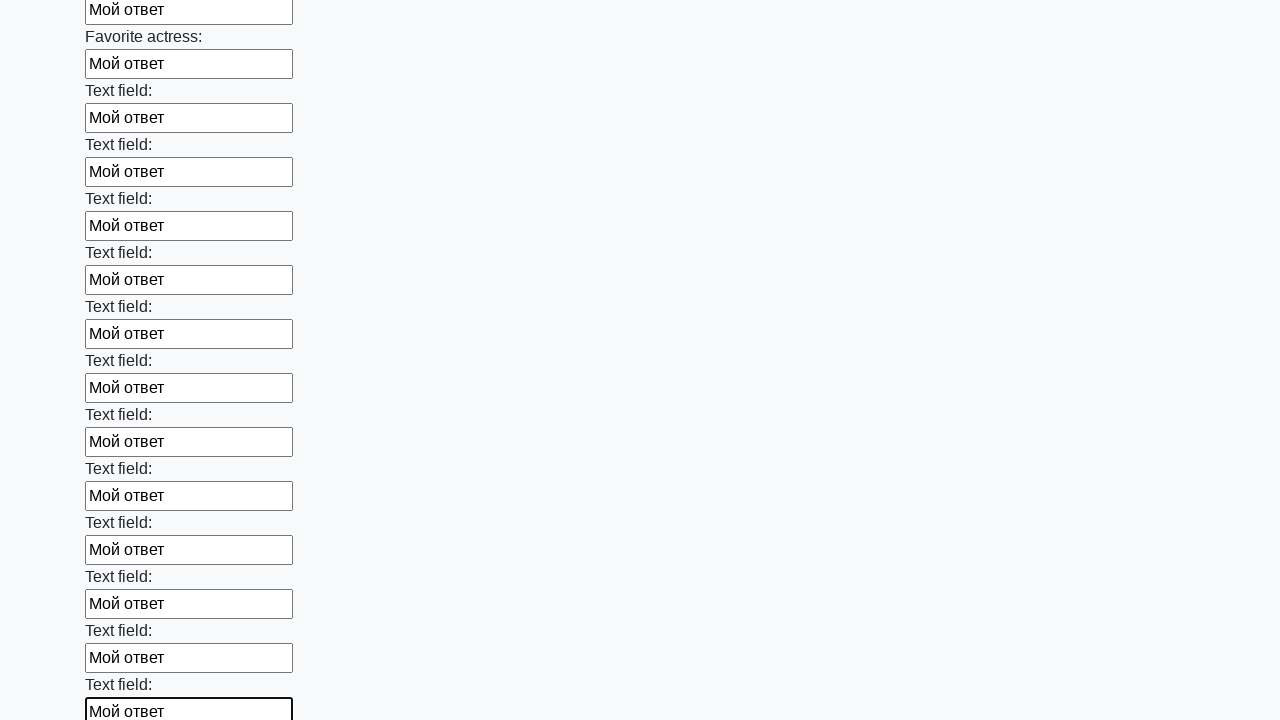

Filled input field with 'Мой ответ' on input >> nth=38
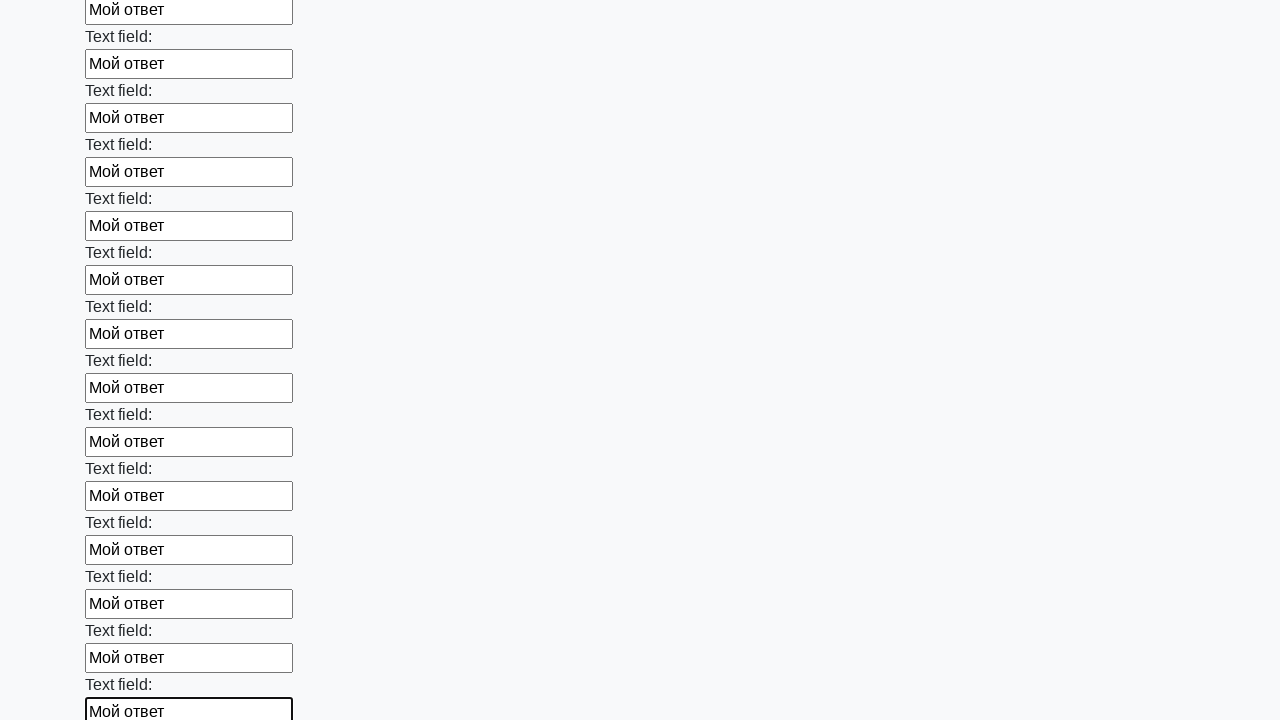

Filled input field with 'Мой ответ' on input >> nth=39
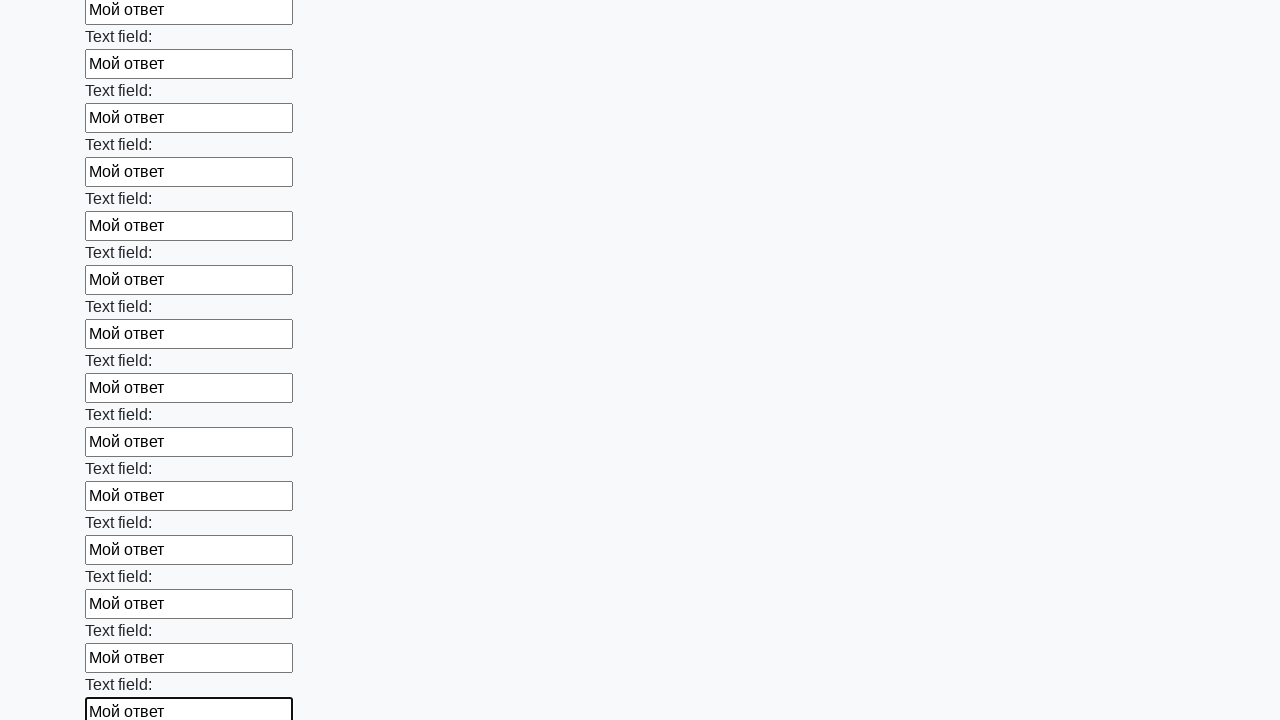

Filled input field with 'Мой ответ' on input >> nth=40
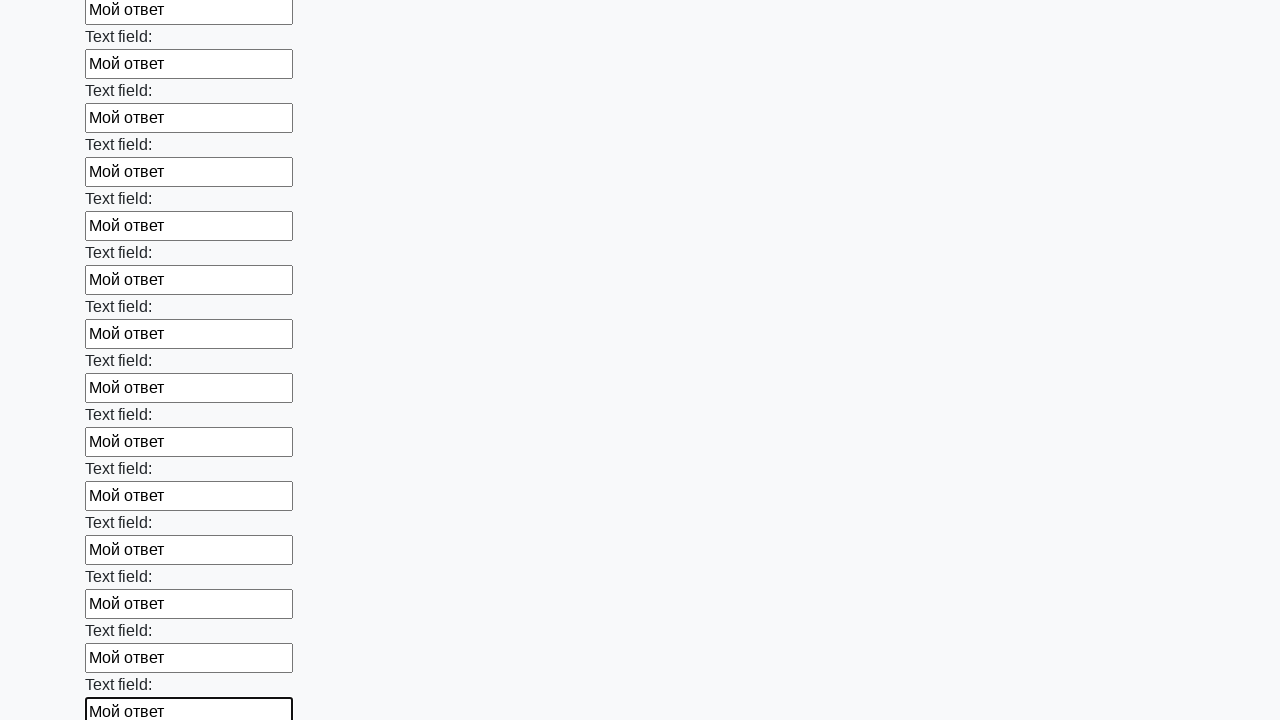

Filled input field with 'Мой ответ' on input >> nth=41
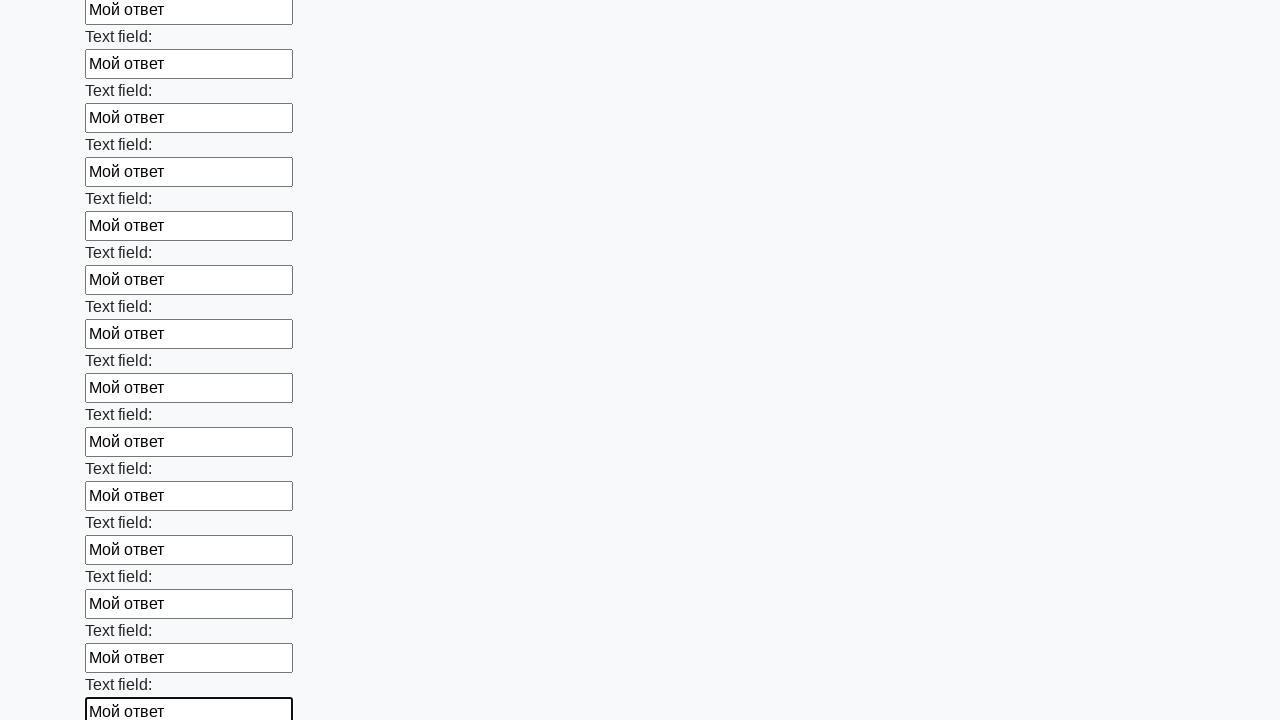

Filled input field with 'Мой ответ' on input >> nth=42
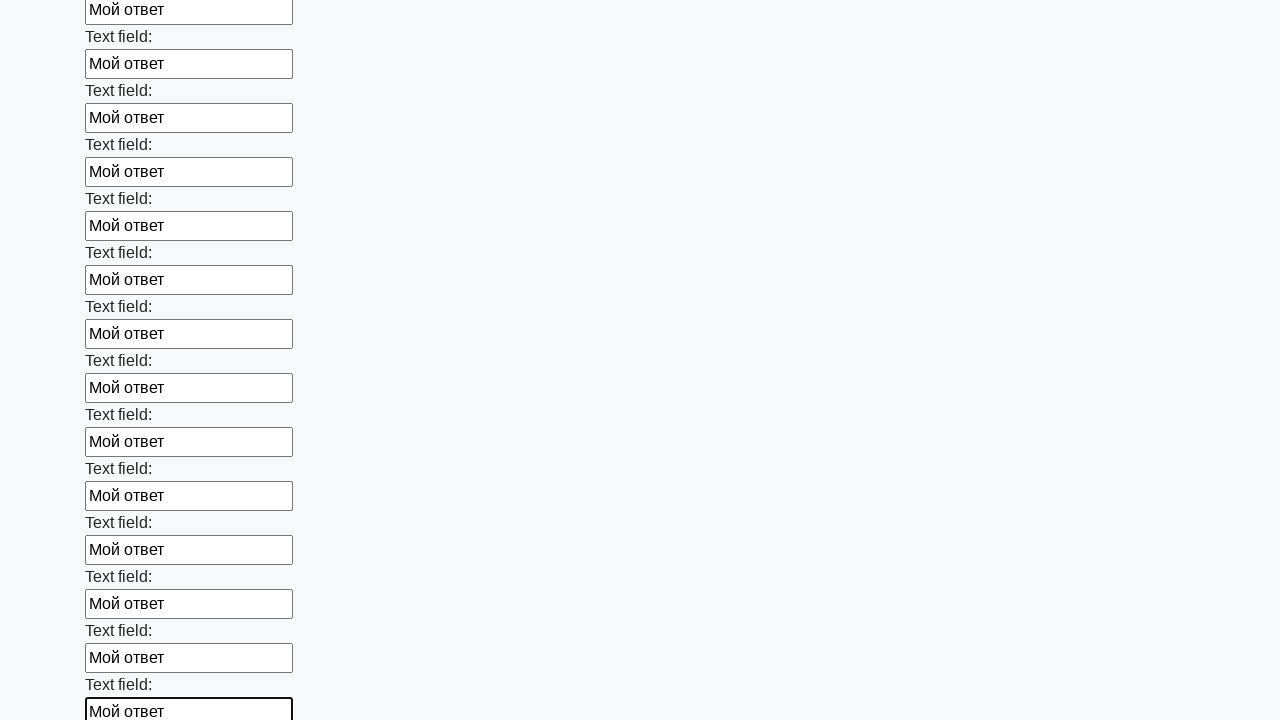

Filled input field with 'Мой ответ' on input >> nth=43
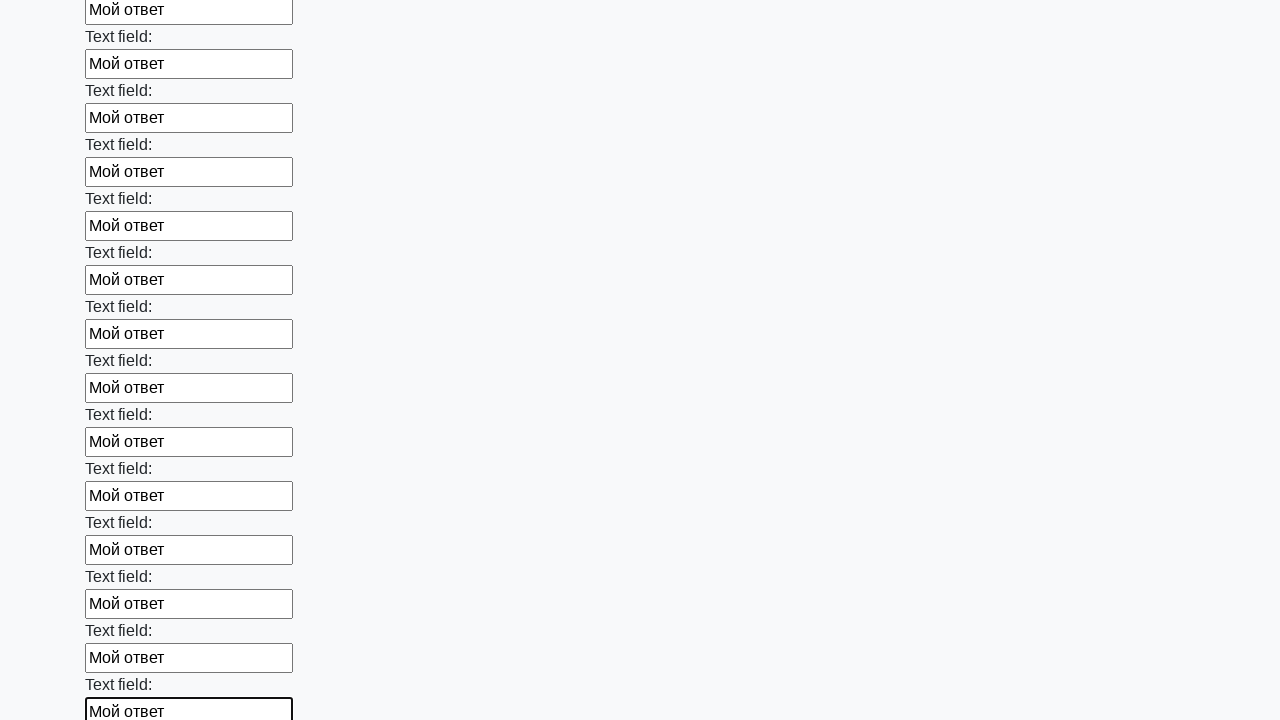

Filled input field with 'Мой ответ' on input >> nth=44
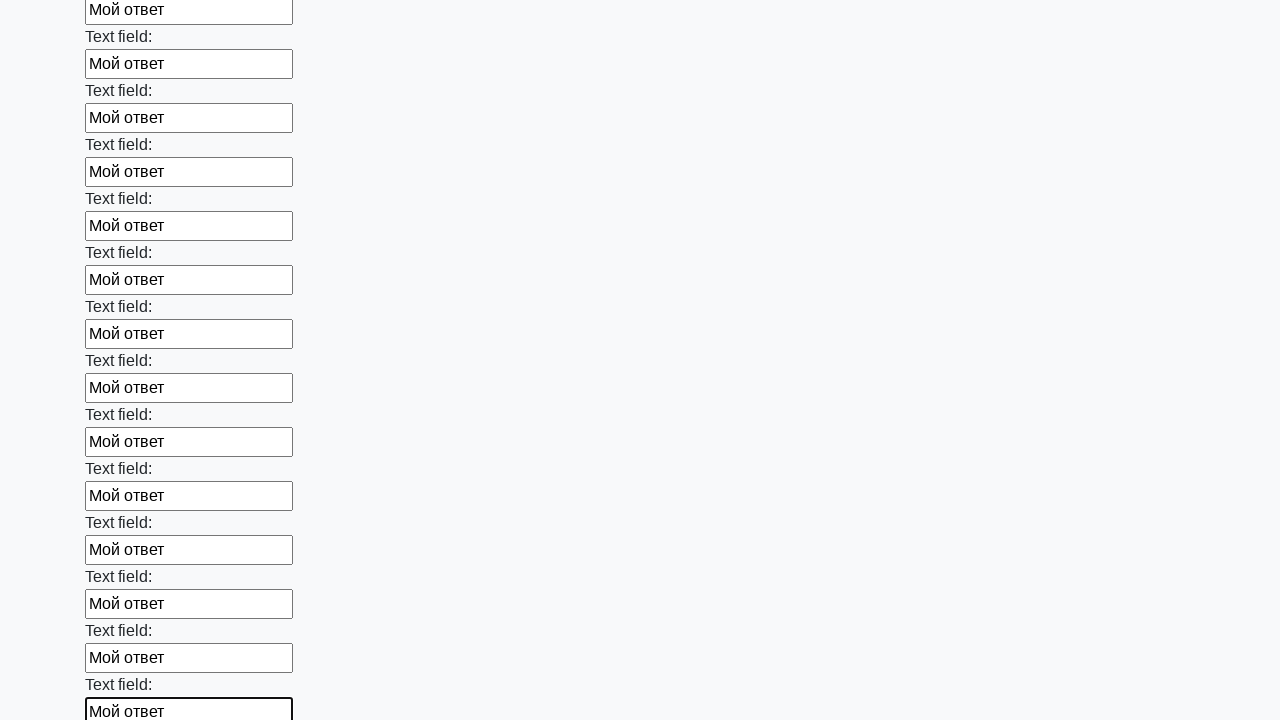

Filled input field with 'Мой ответ' on input >> nth=45
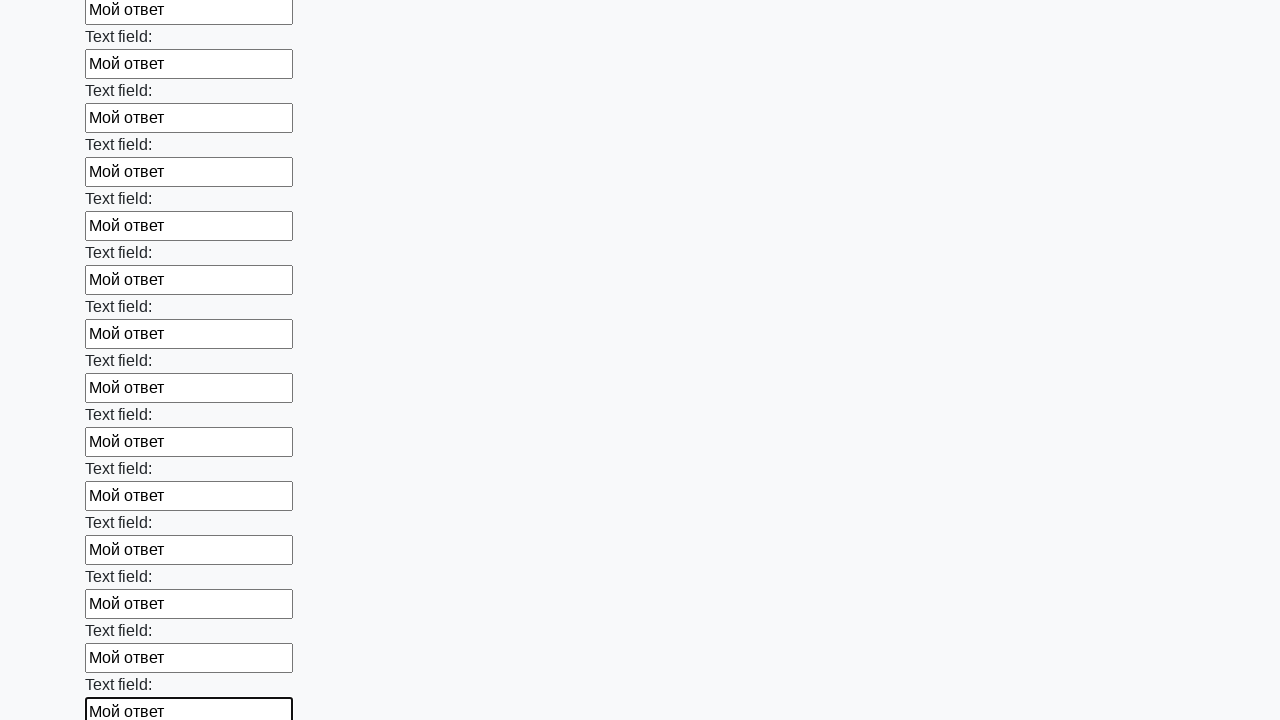

Filled input field with 'Мой ответ' on input >> nth=46
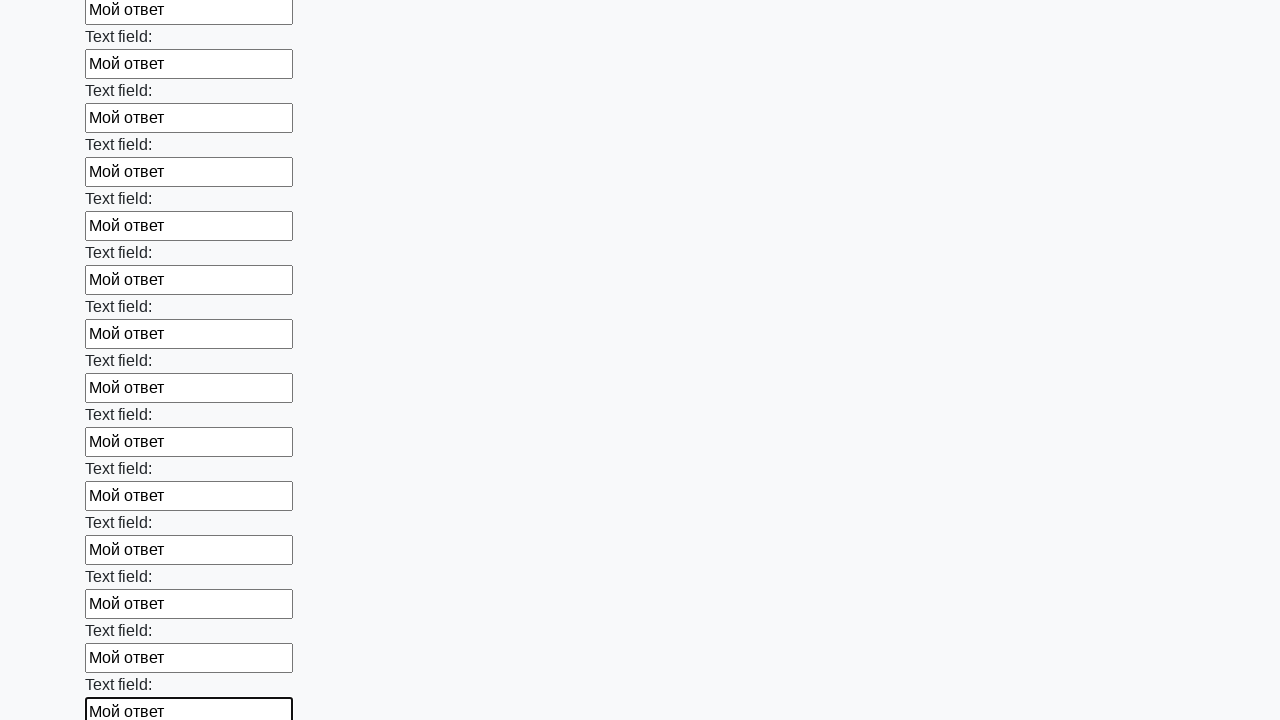

Filled input field with 'Мой ответ' on input >> nth=47
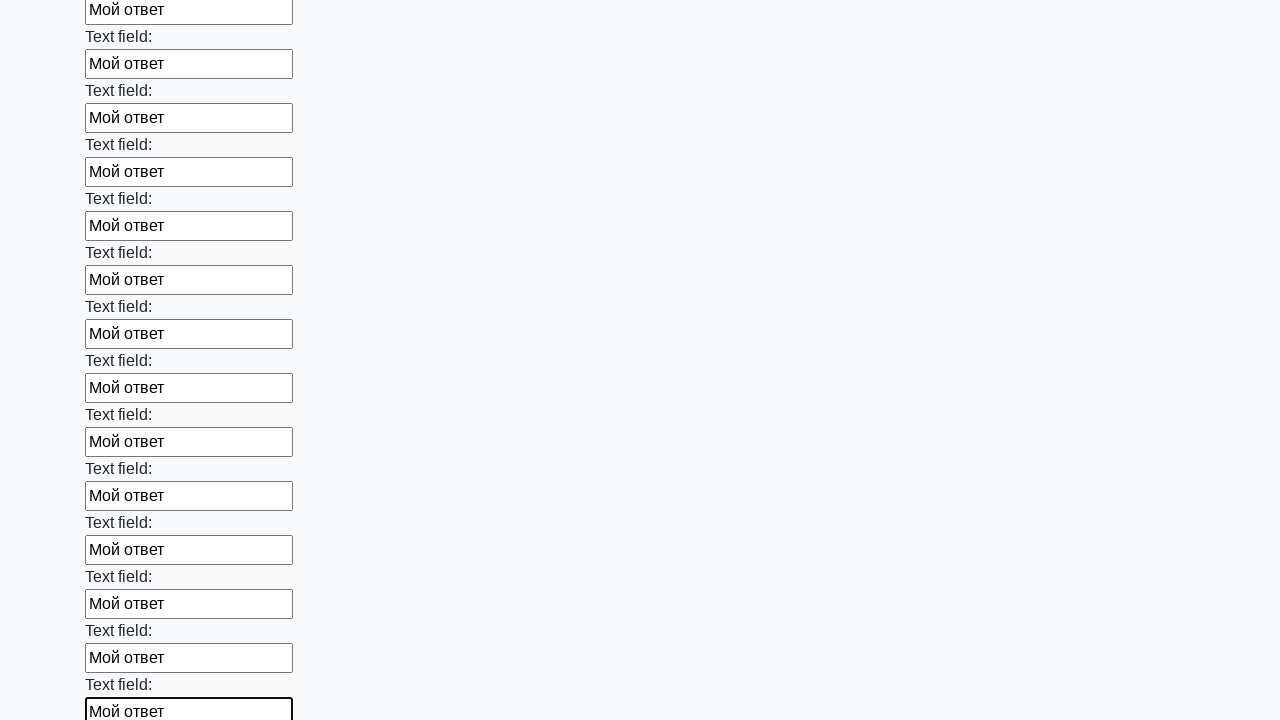

Filled input field with 'Мой ответ' on input >> nth=48
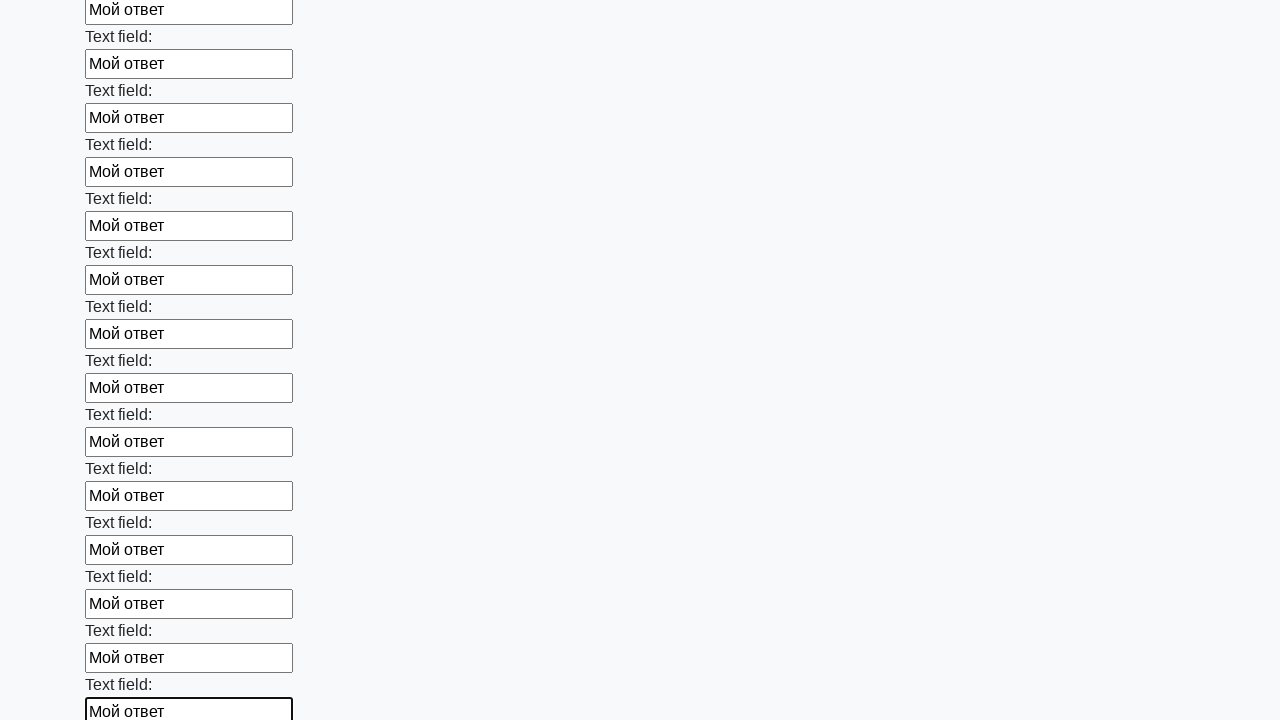

Filled input field with 'Мой ответ' on input >> nth=49
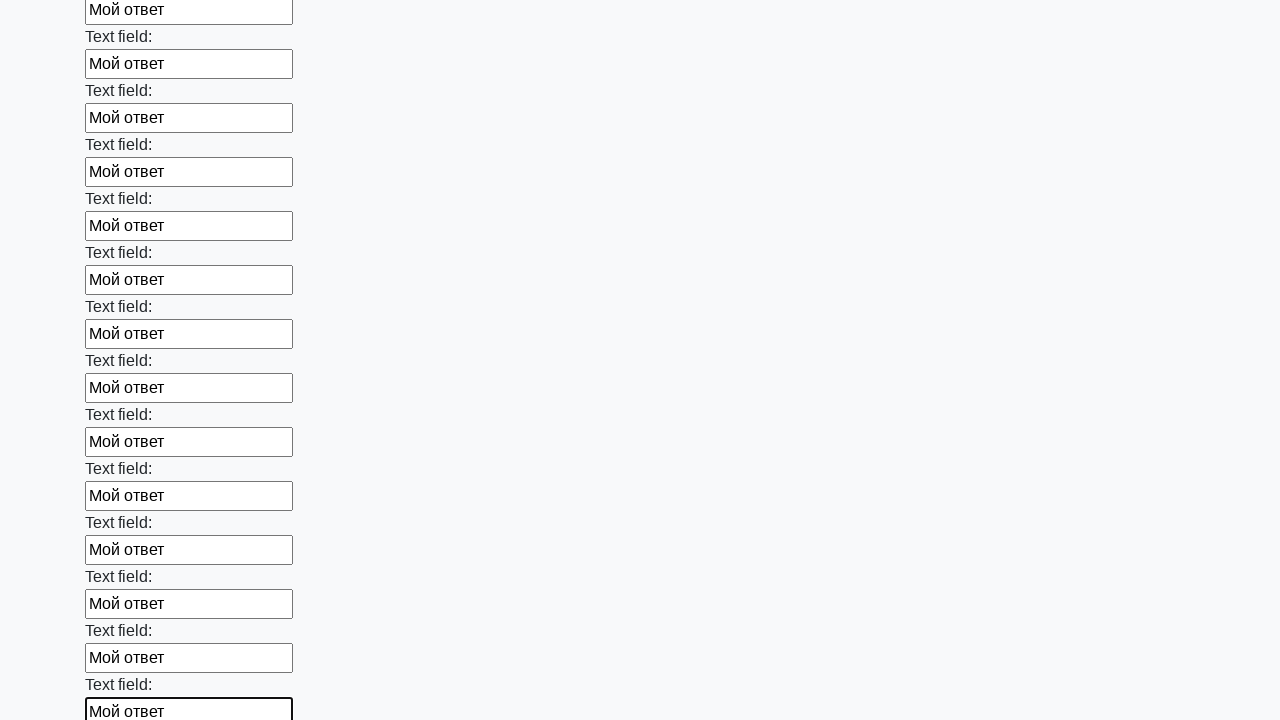

Filled input field with 'Мой ответ' on input >> nth=50
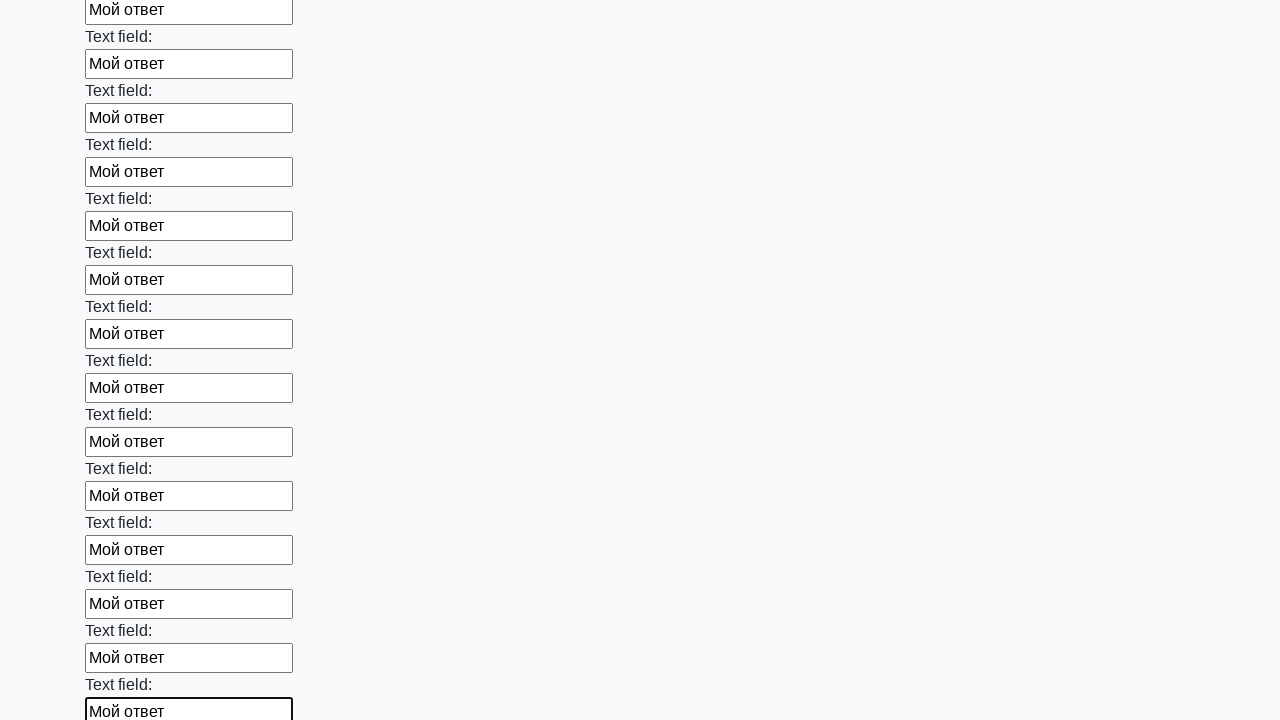

Filled input field with 'Мой ответ' on input >> nth=51
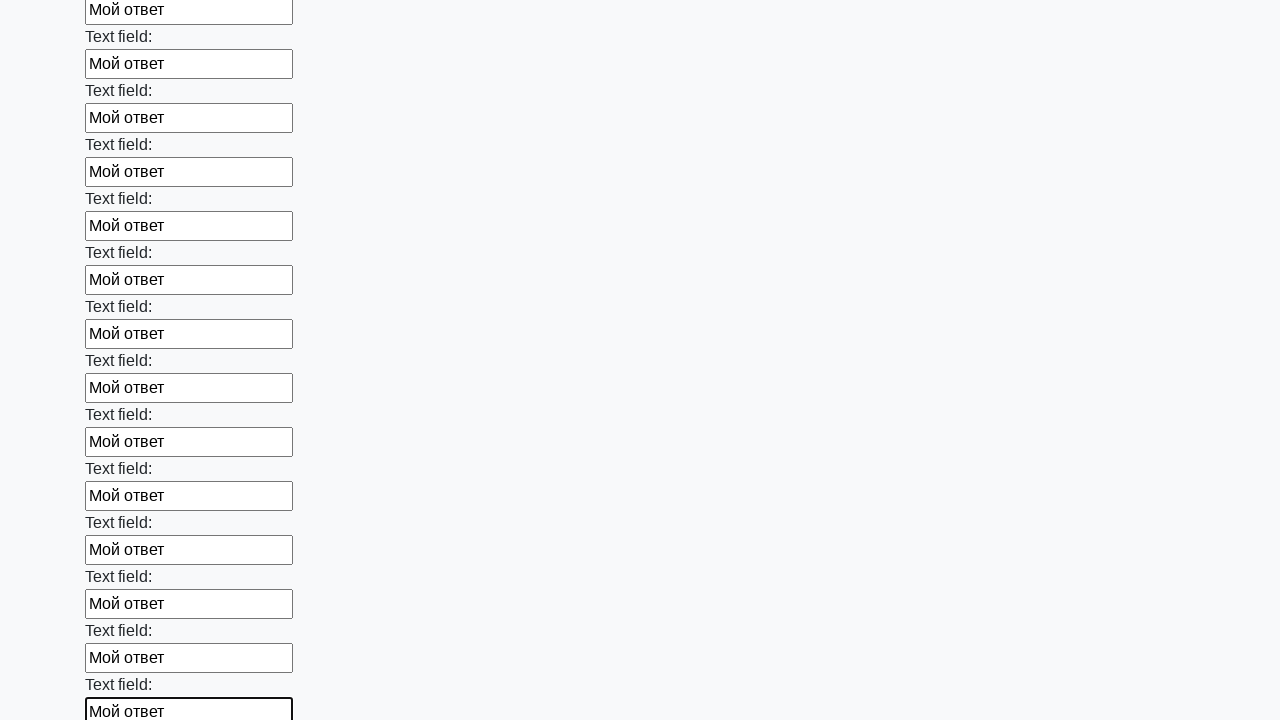

Filled input field with 'Мой ответ' on input >> nth=52
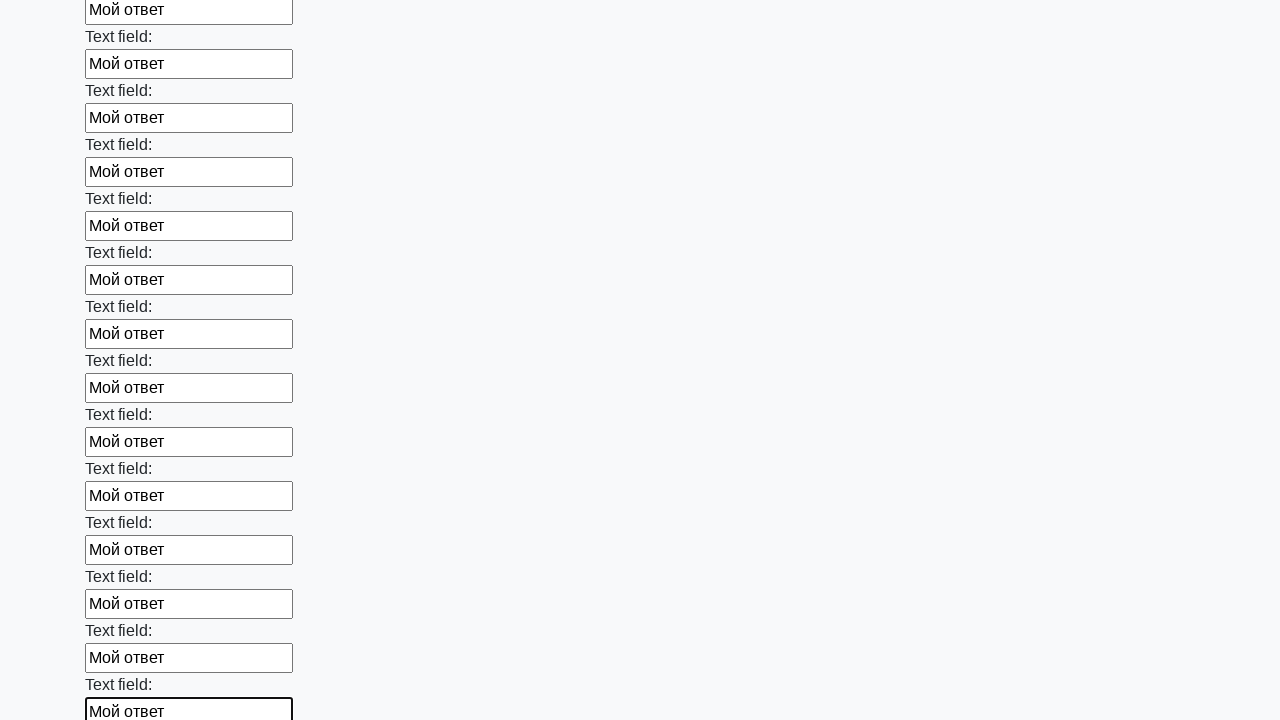

Filled input field with 'Мой ответ' on input >> nth=53
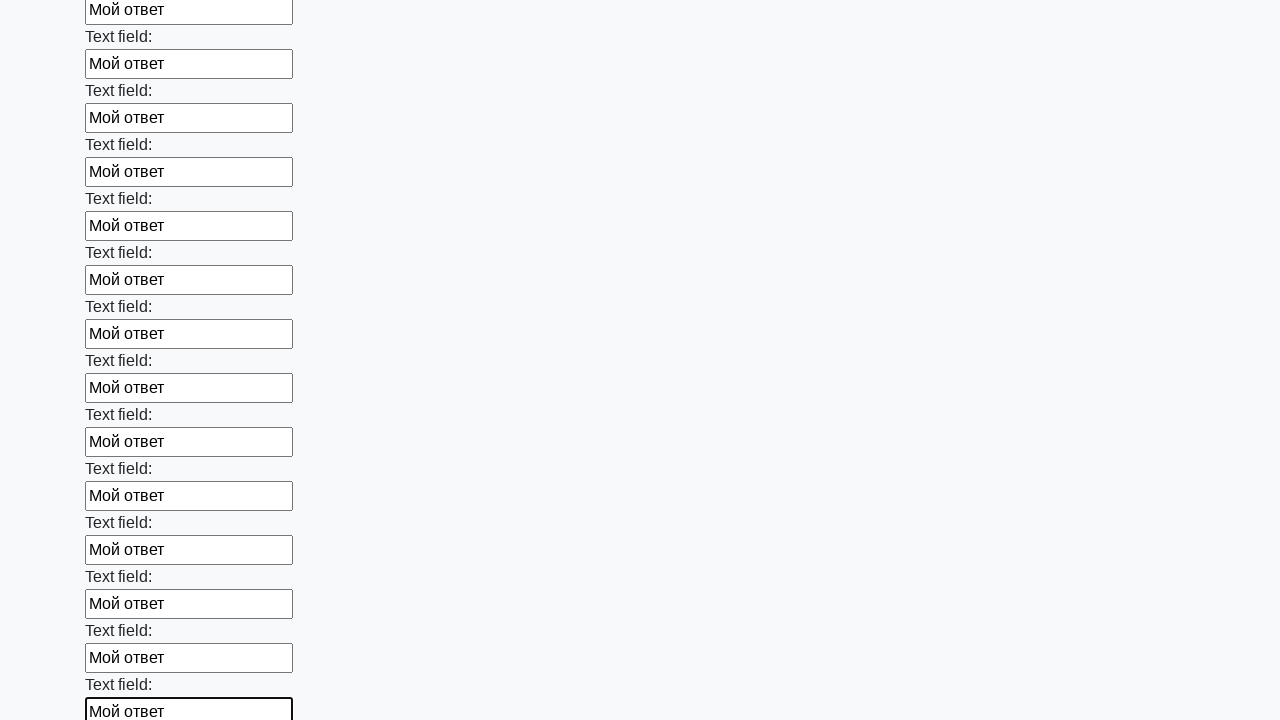

Filled input field with 'Мой ответ' on input >> nth=54
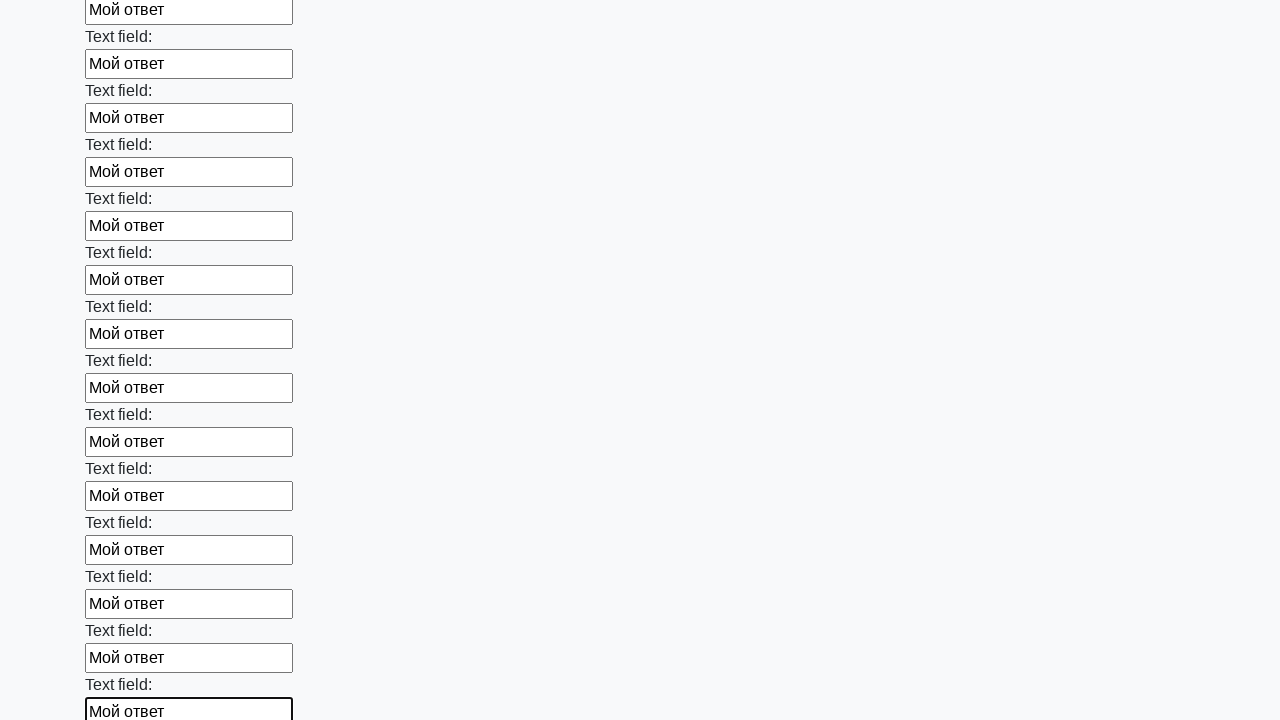

Filled input field with 'Мой ответ' on input >> nth=55
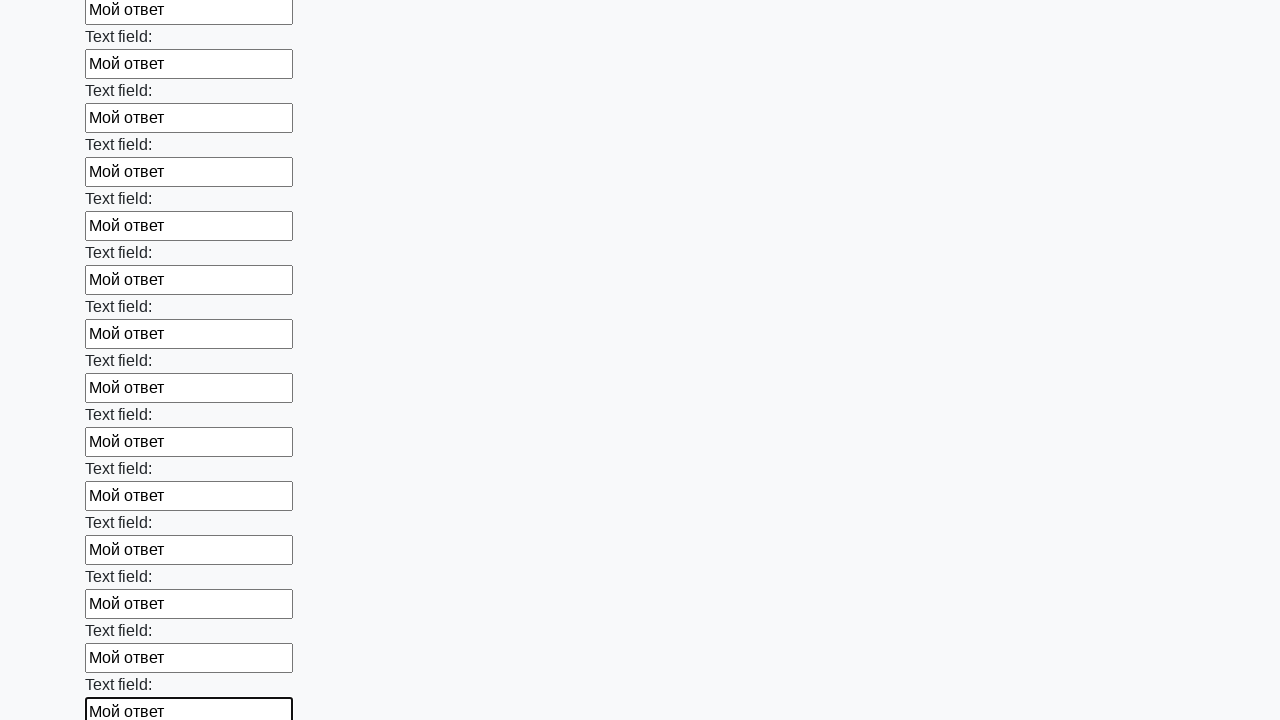

Filled input field with 'Мой ответ' on input >> nth=56
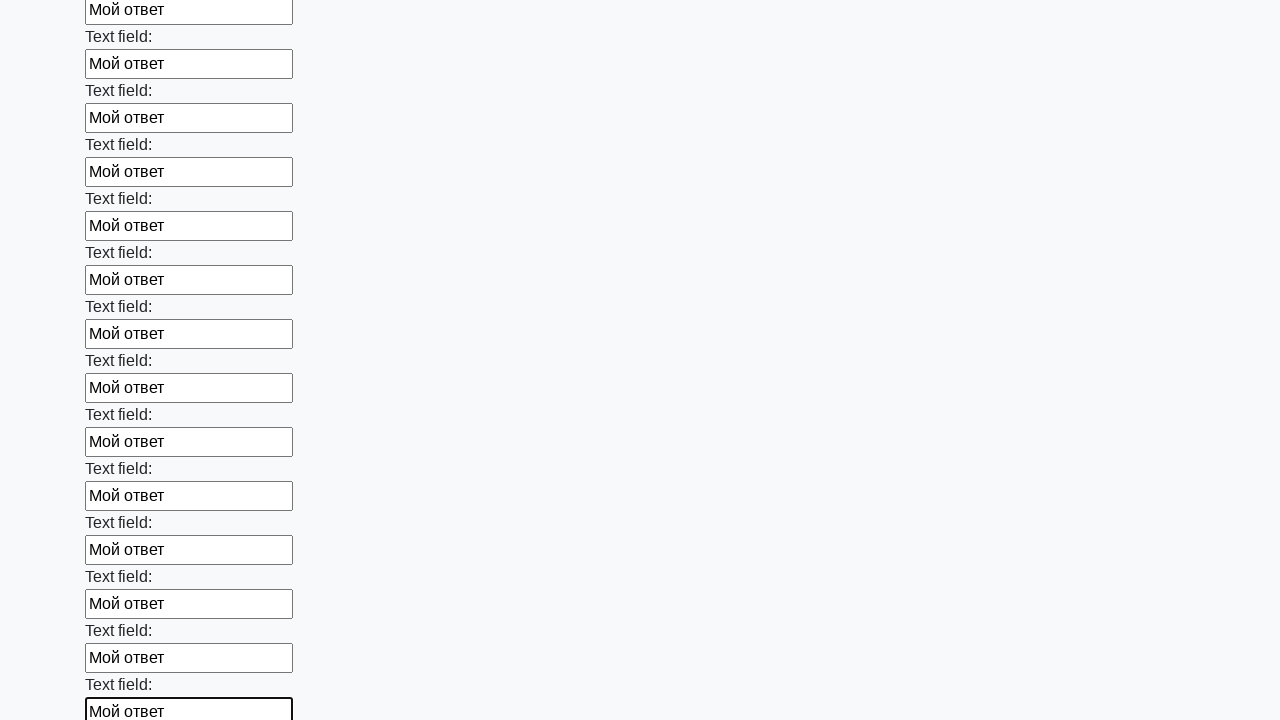

Filled input field with 'Мой ответ' on input >> nth=57
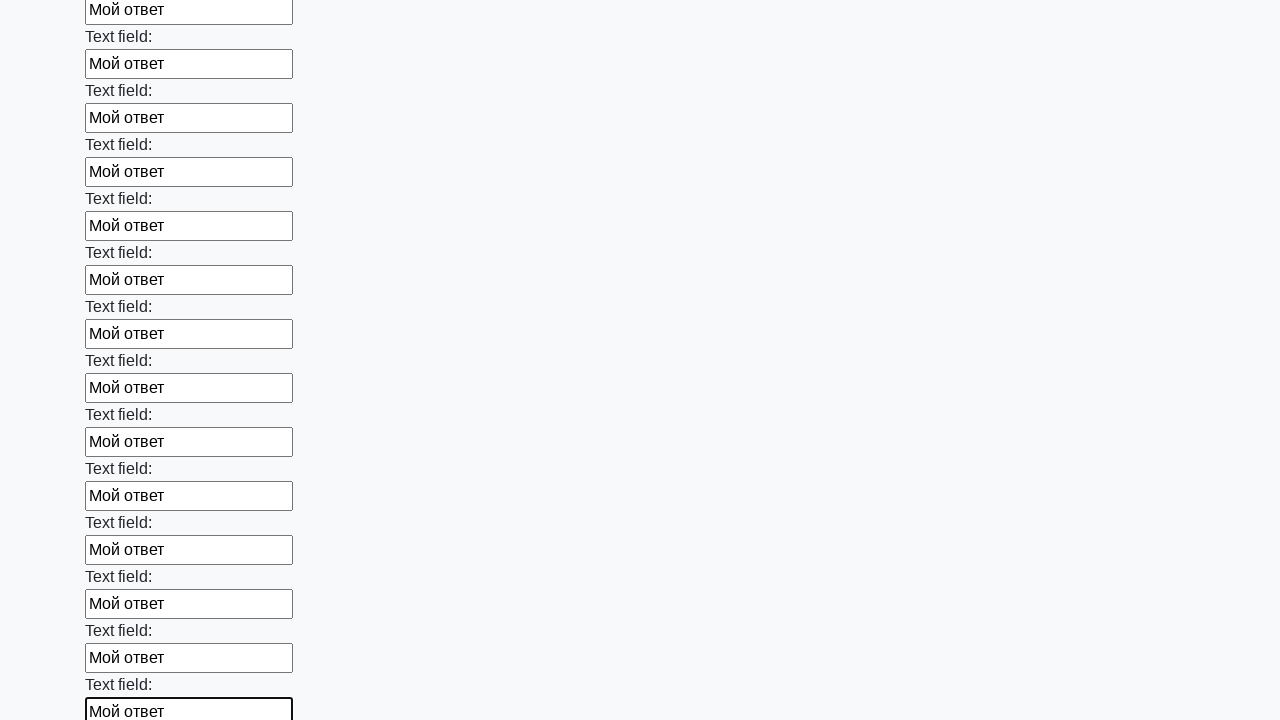

Filled input field with 'Мой ответ' on input >> nth=58
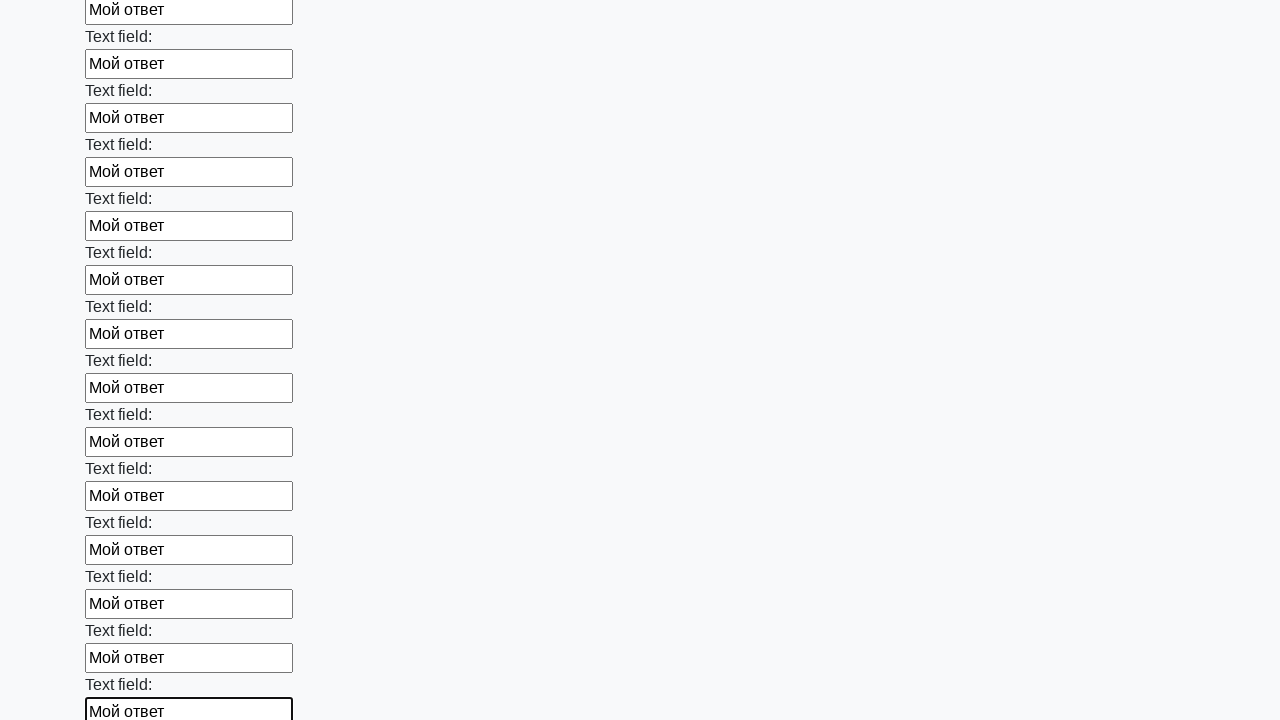

Filled input field with 'Мой ответ' on input >> nth=59
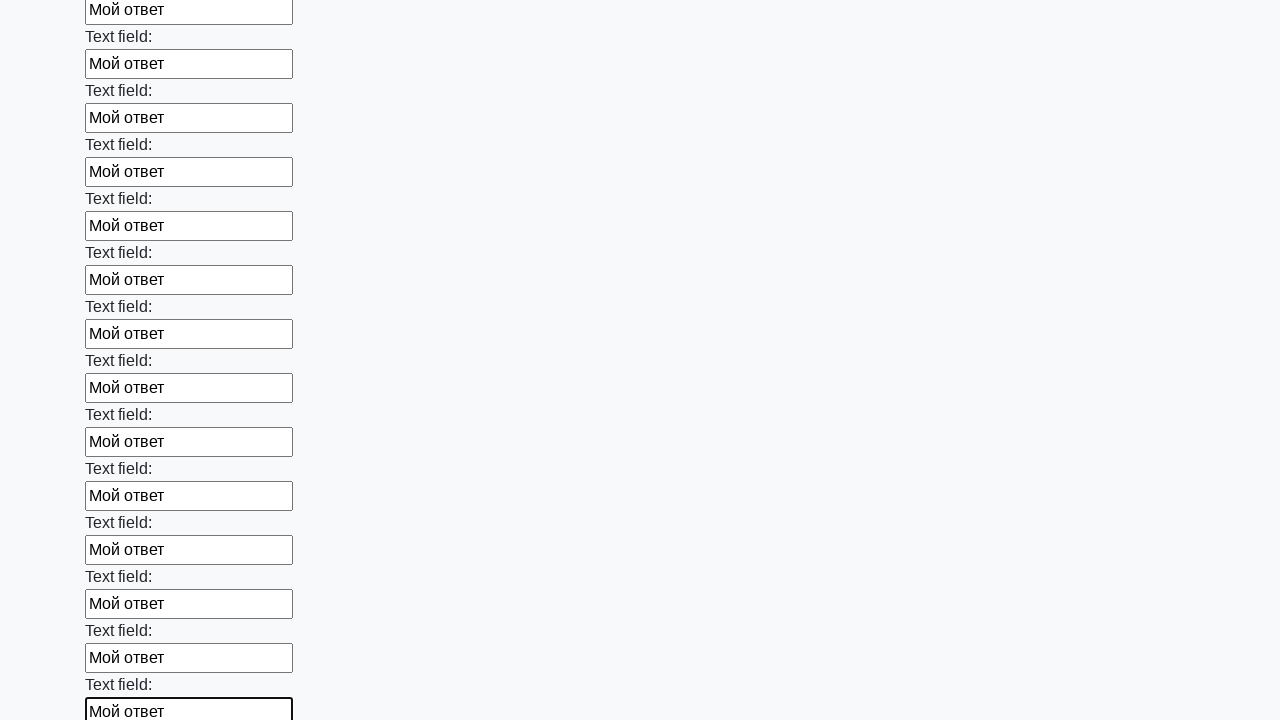

Filled input field with 'Мой ответ' on input >> nth=60
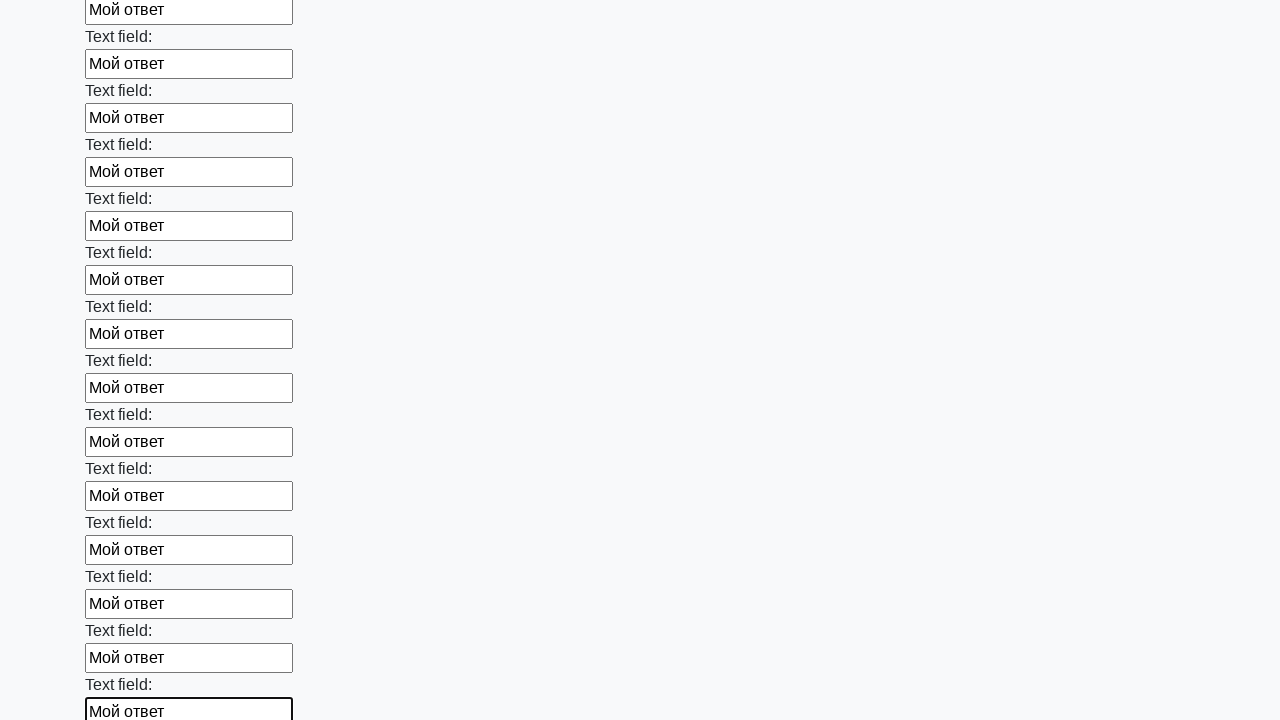

Filled input field with 'Мой ответ' on input >> nth=61
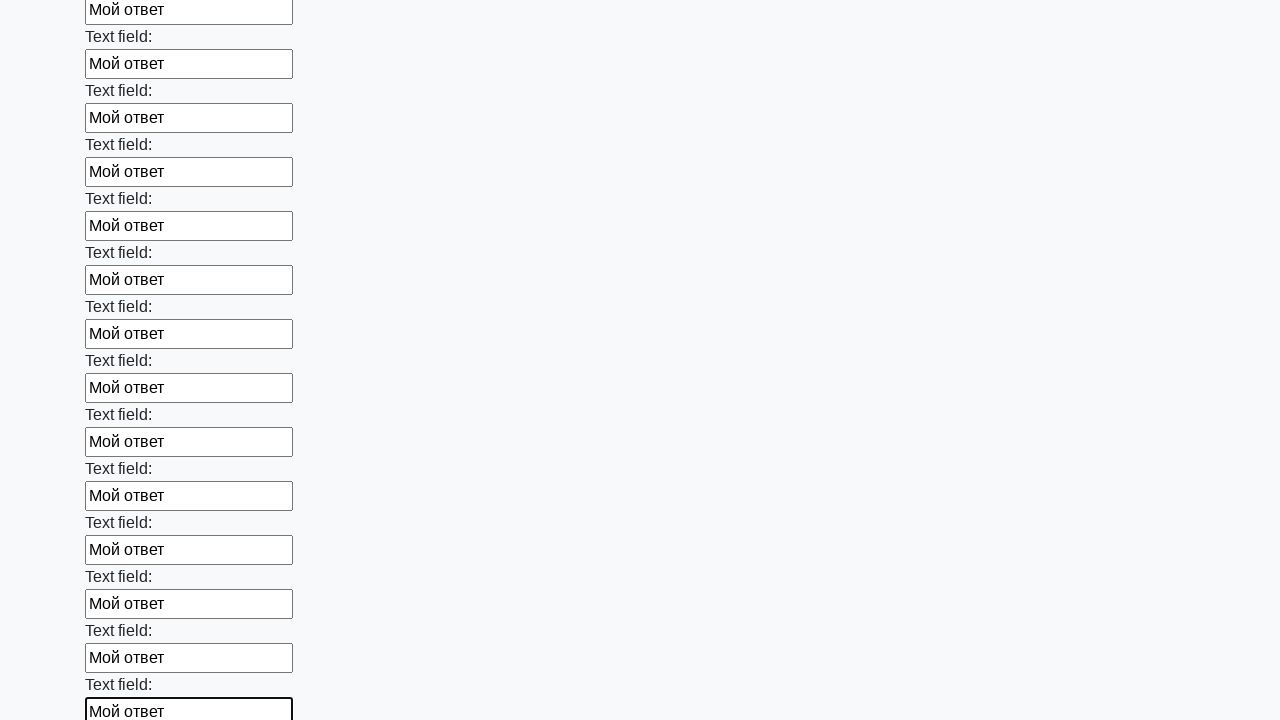

Filled input field with 'Мой ответ' on input >> nth=62
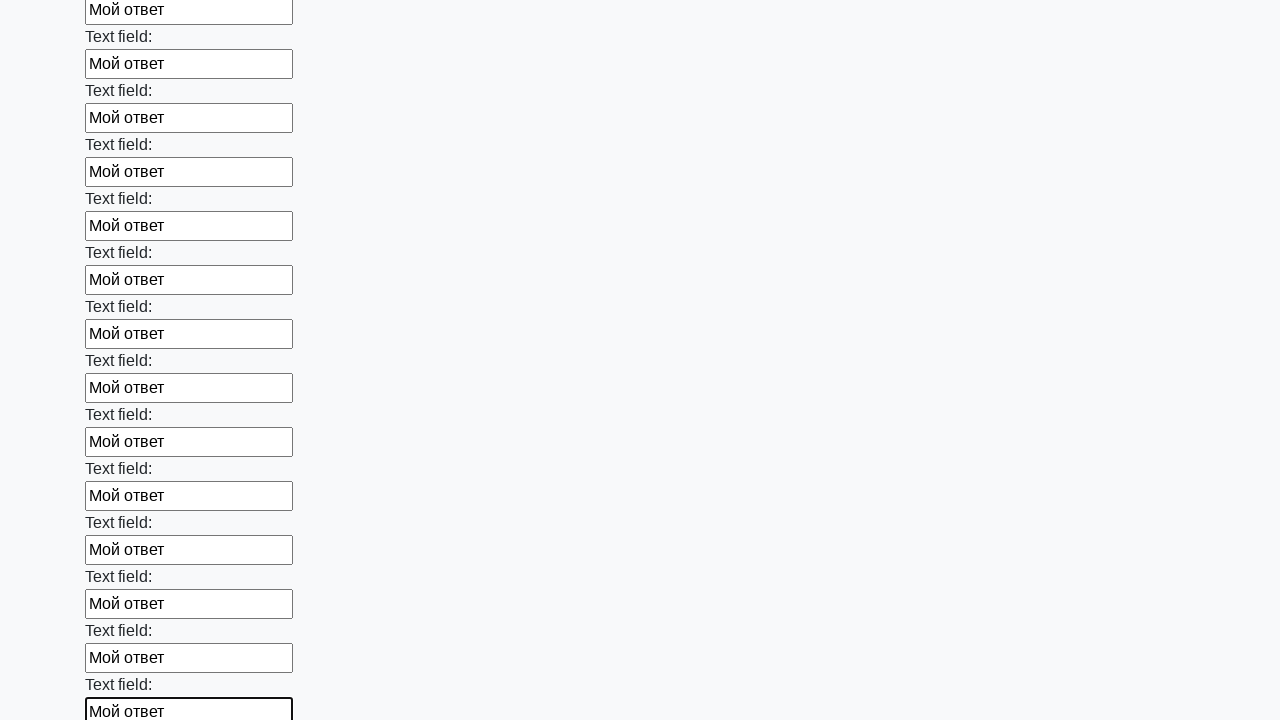

Filled input field with 'Мой ответ' on input >> nth=63
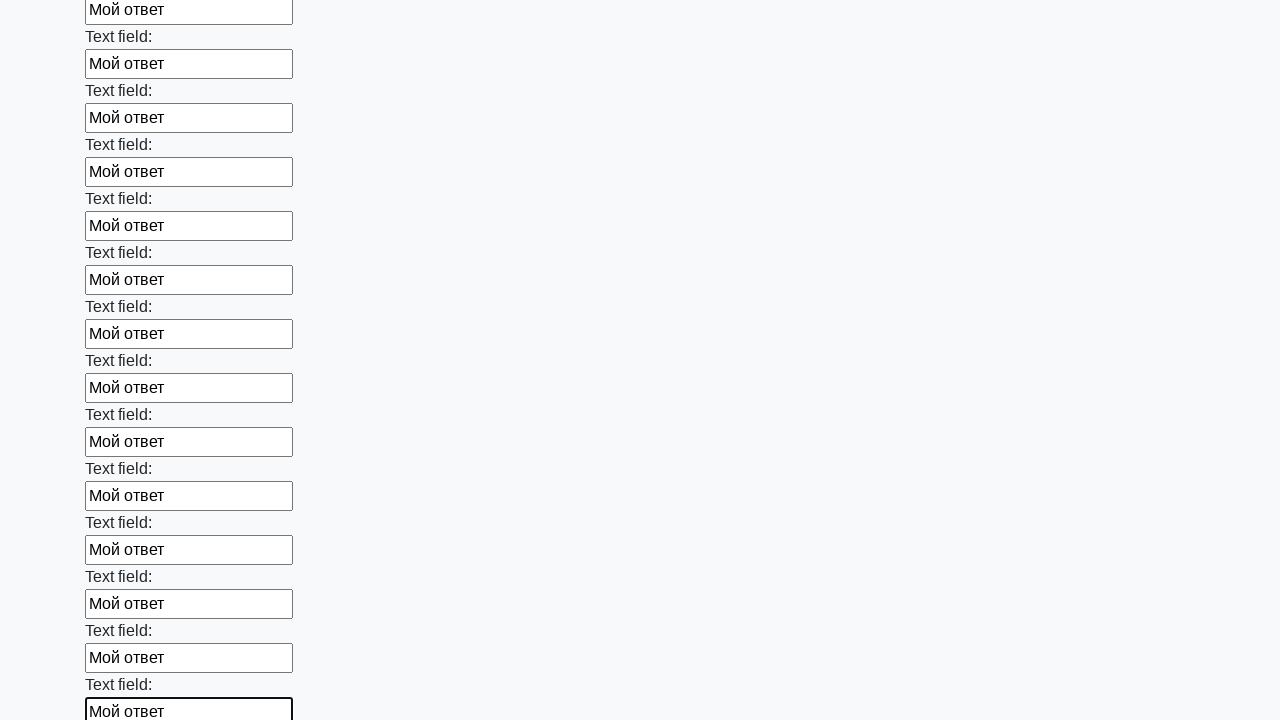

Filled input field with 'Мой ответ' on input >> nth=64
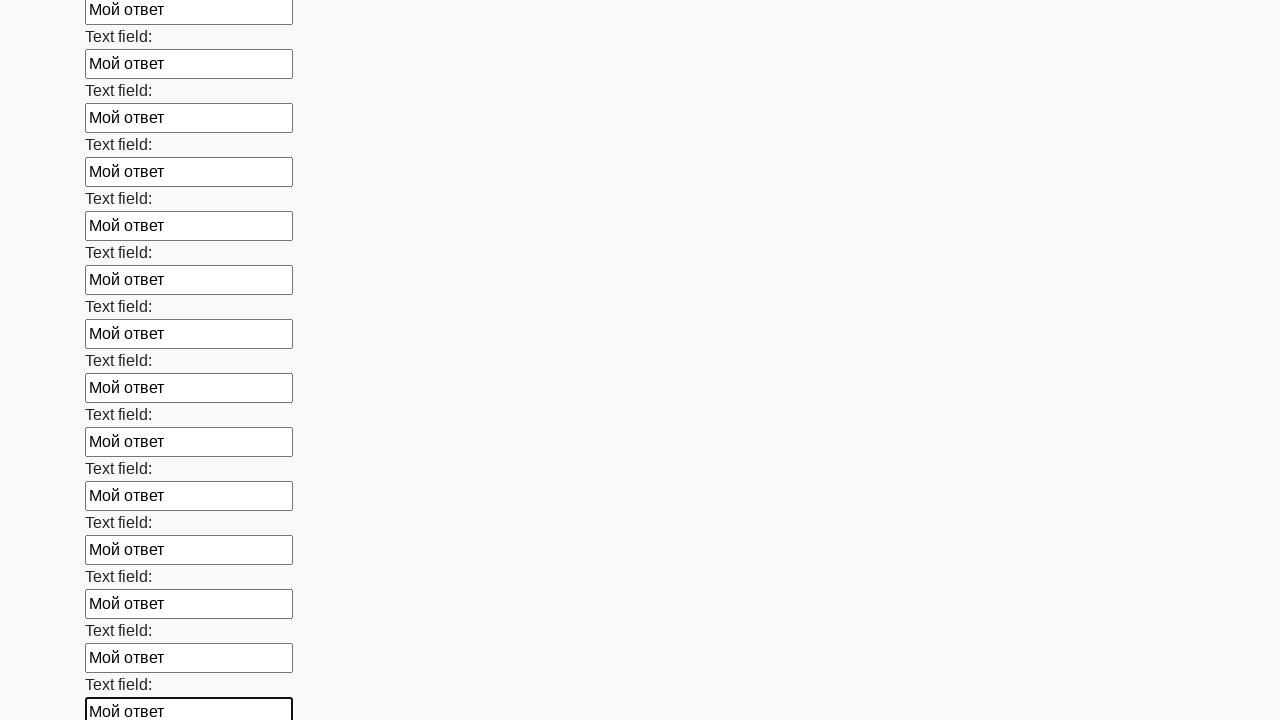

Filled input field with 'Мой ответ' on input >> nth=65
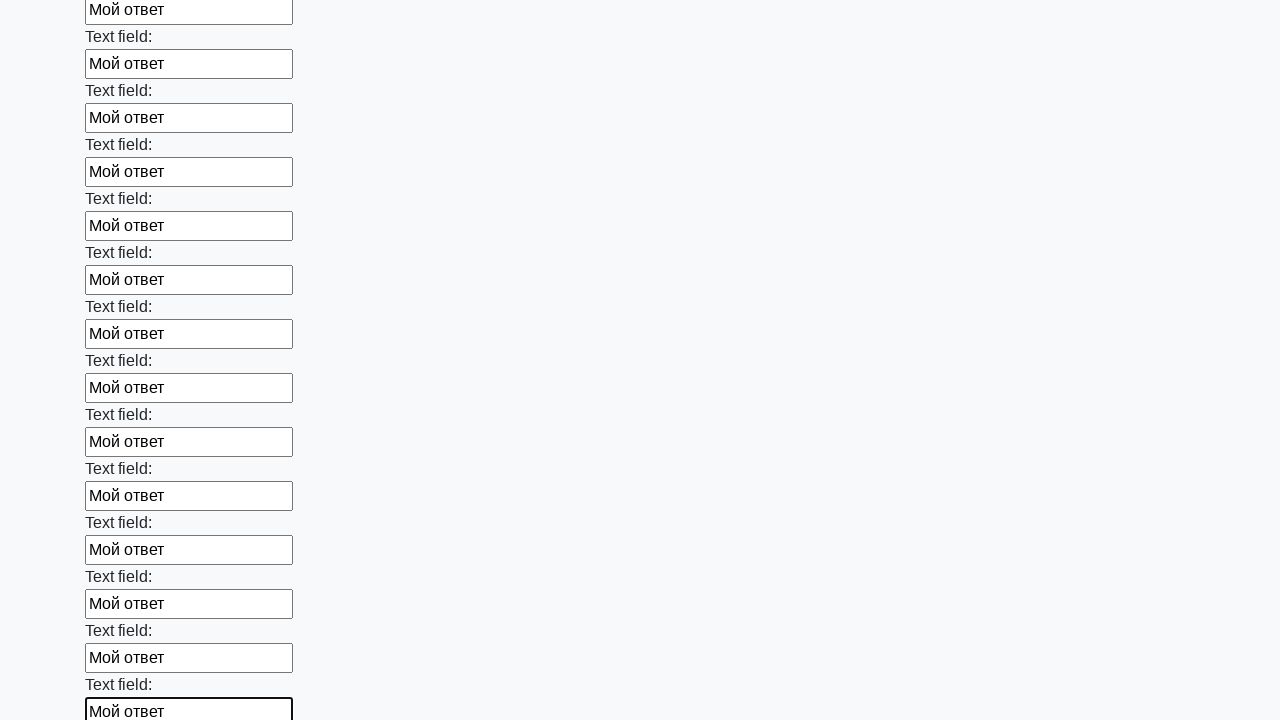

Filled input field with 'Мой ответ' on input >> nth=66
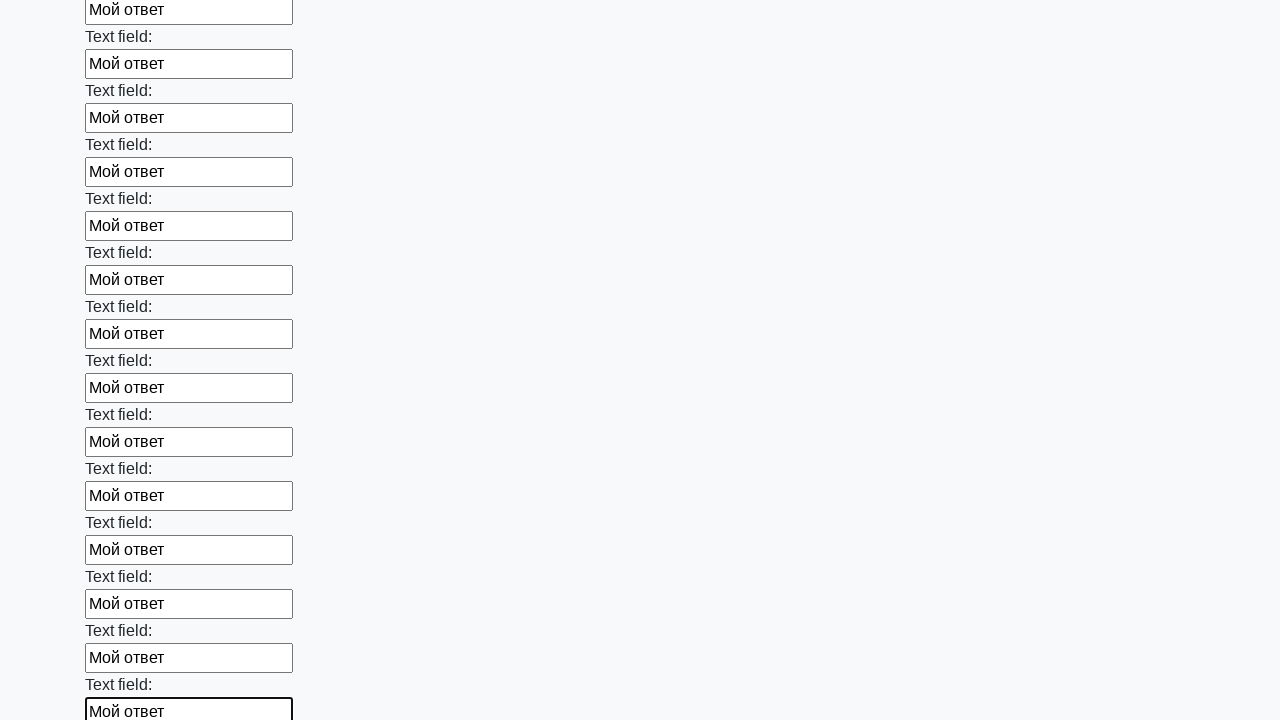

Filled input field with 'Мой ответ' on input >> nth=67
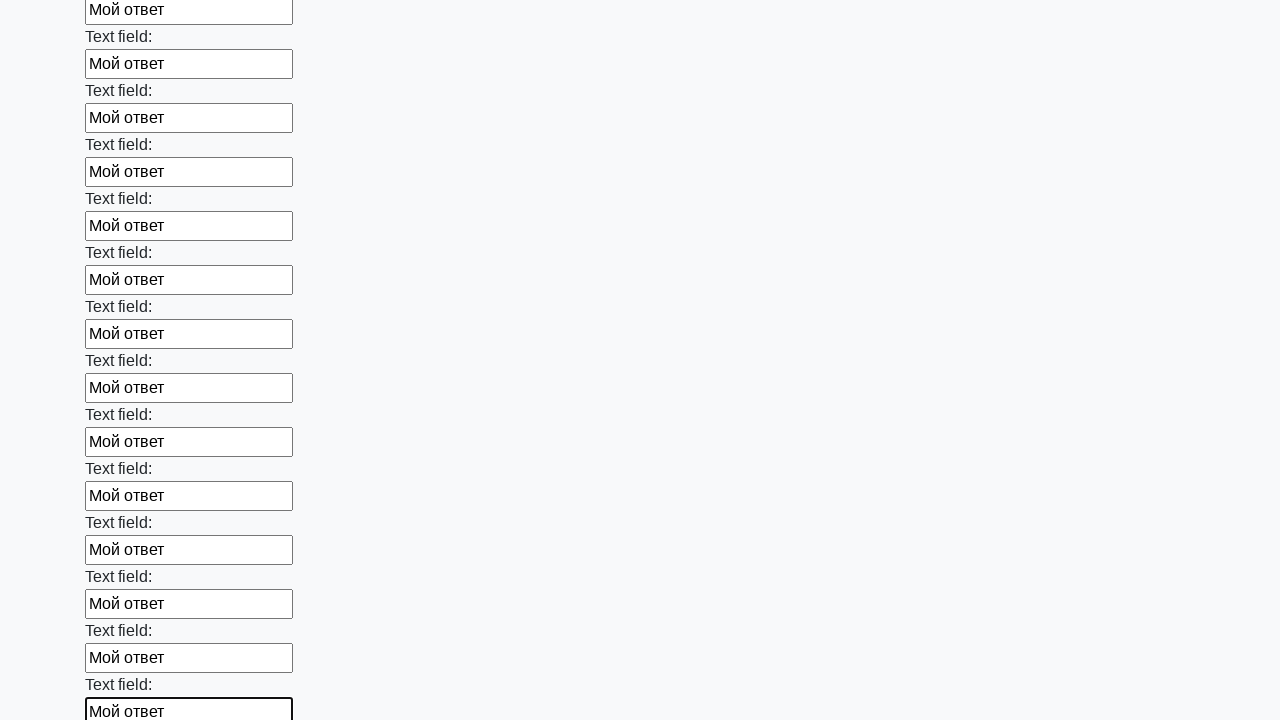

Filled input field with 'Мой ответ' on input >> nth=68
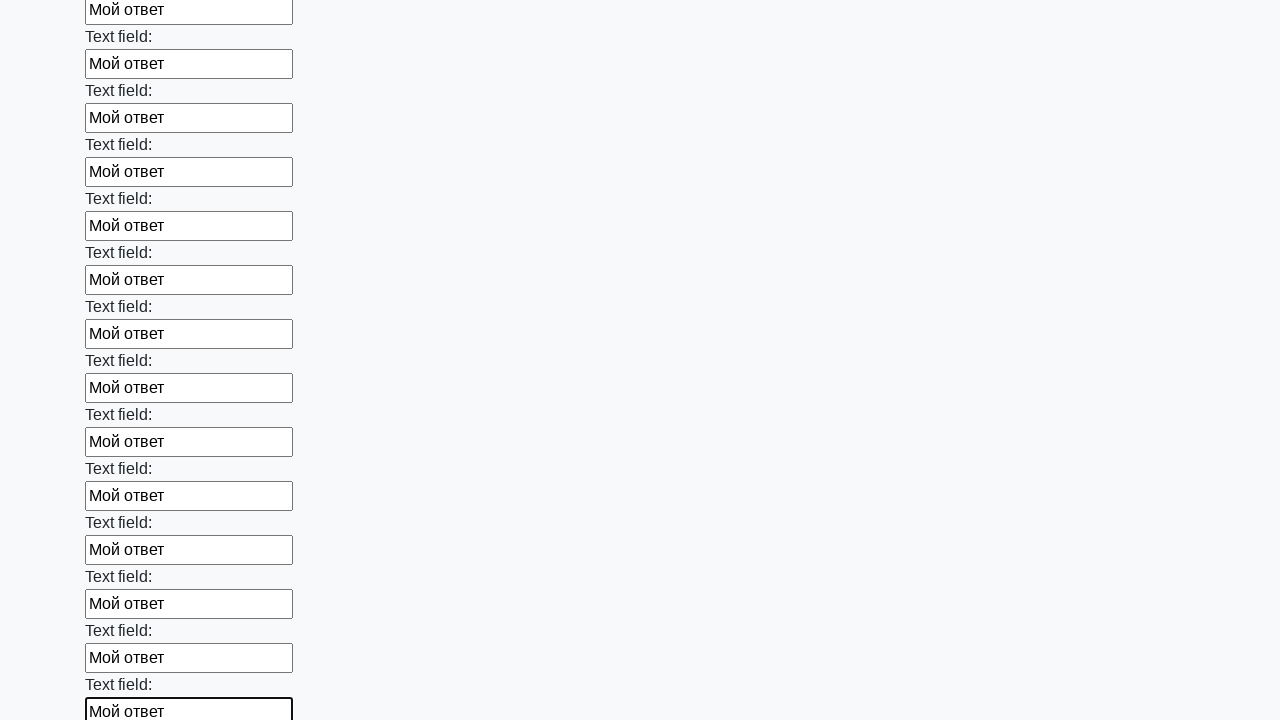

Filled input field with 'Мой ответ' on input >> nth=69
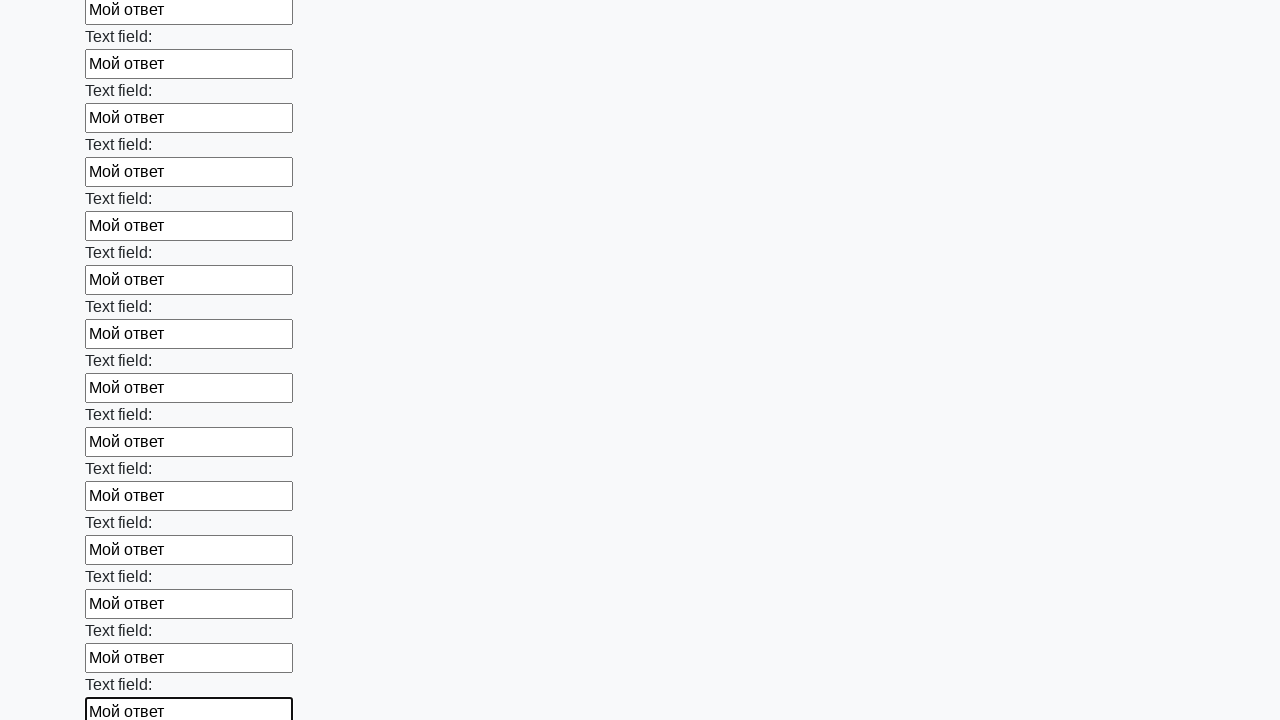

Filled input field with 'Мой ответ' on input >> nth=70
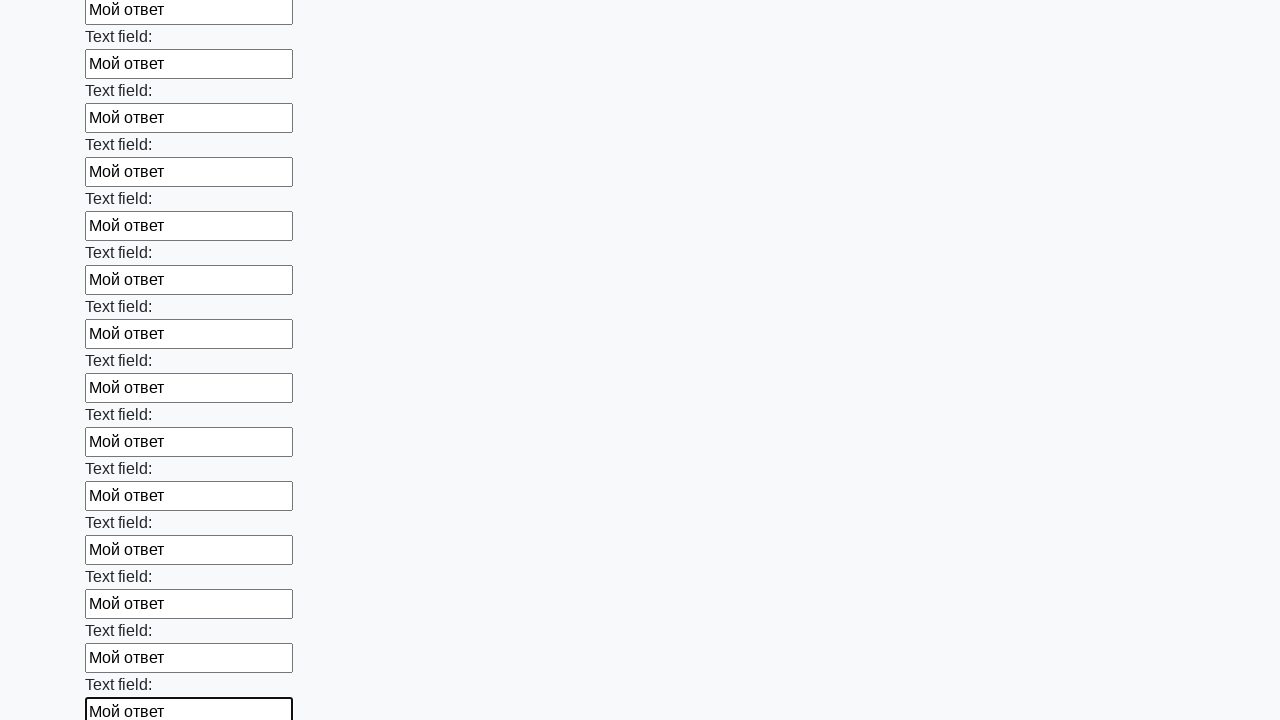

Filled input field with 'Мой ответ' on input >> nth=71
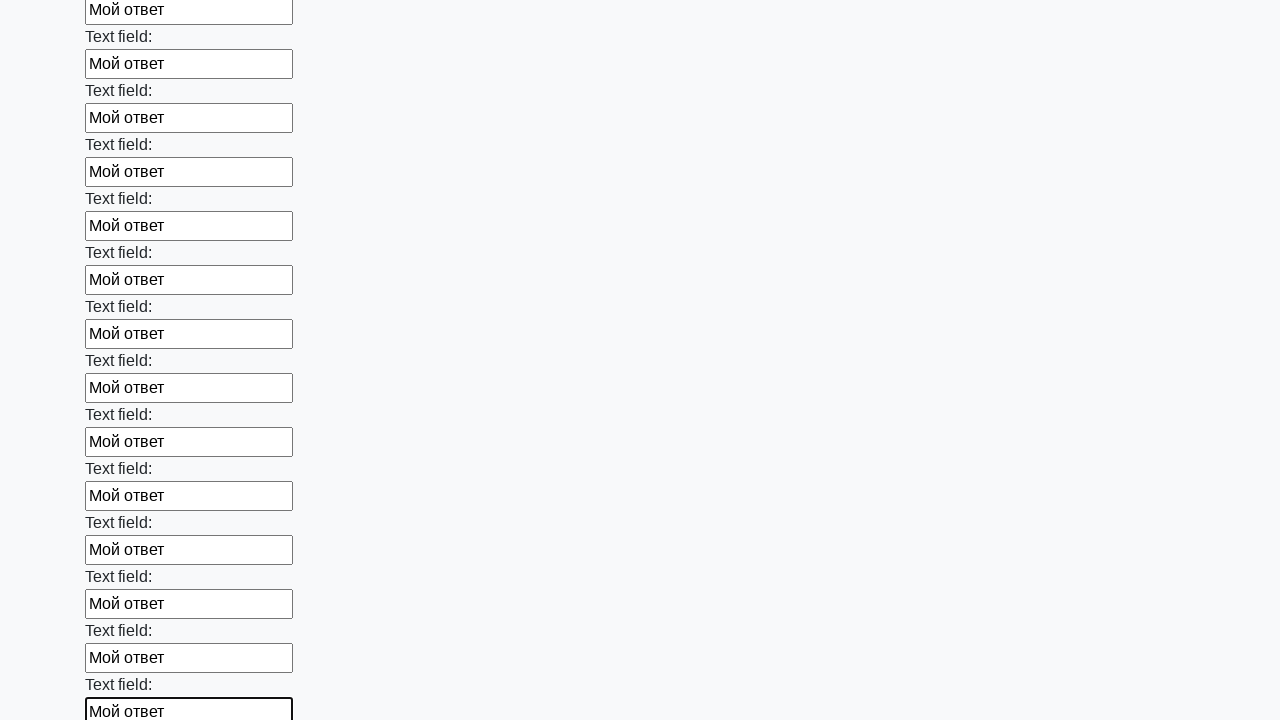

Filled input field with 'Мой ответ' on input >> nth=72
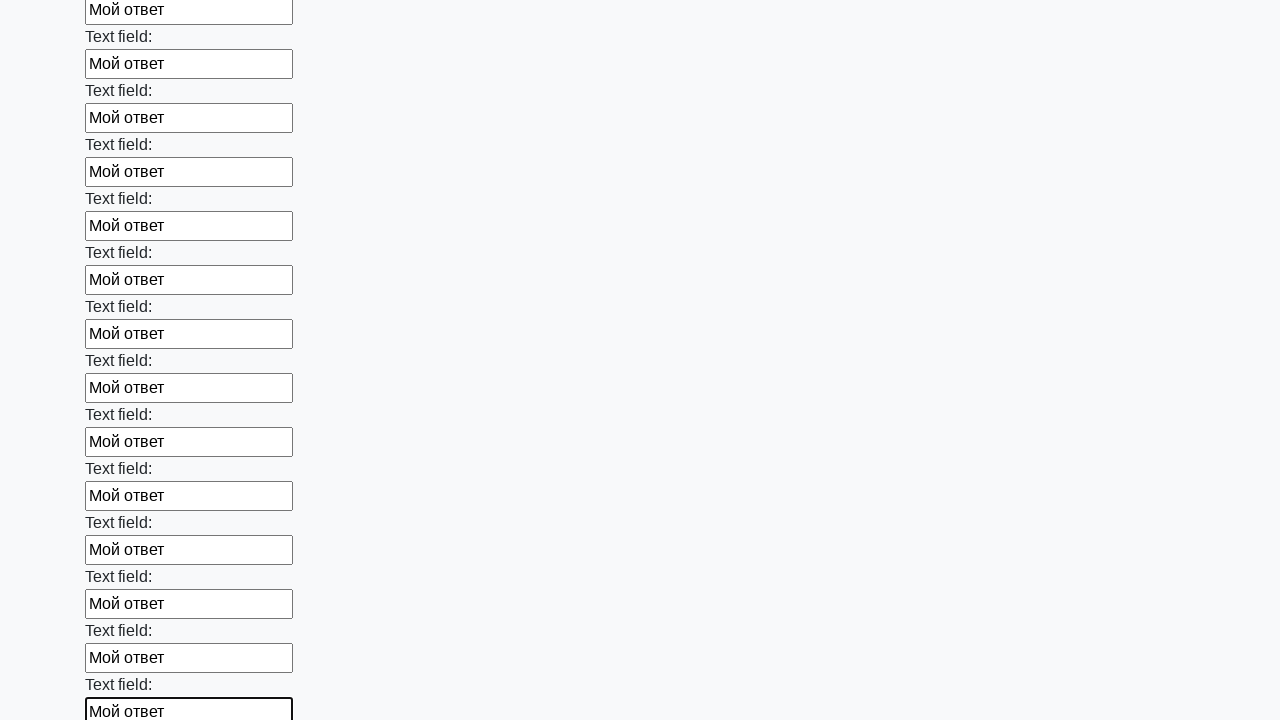

Filled input field with 'Мой ответ' on input >> nth=73
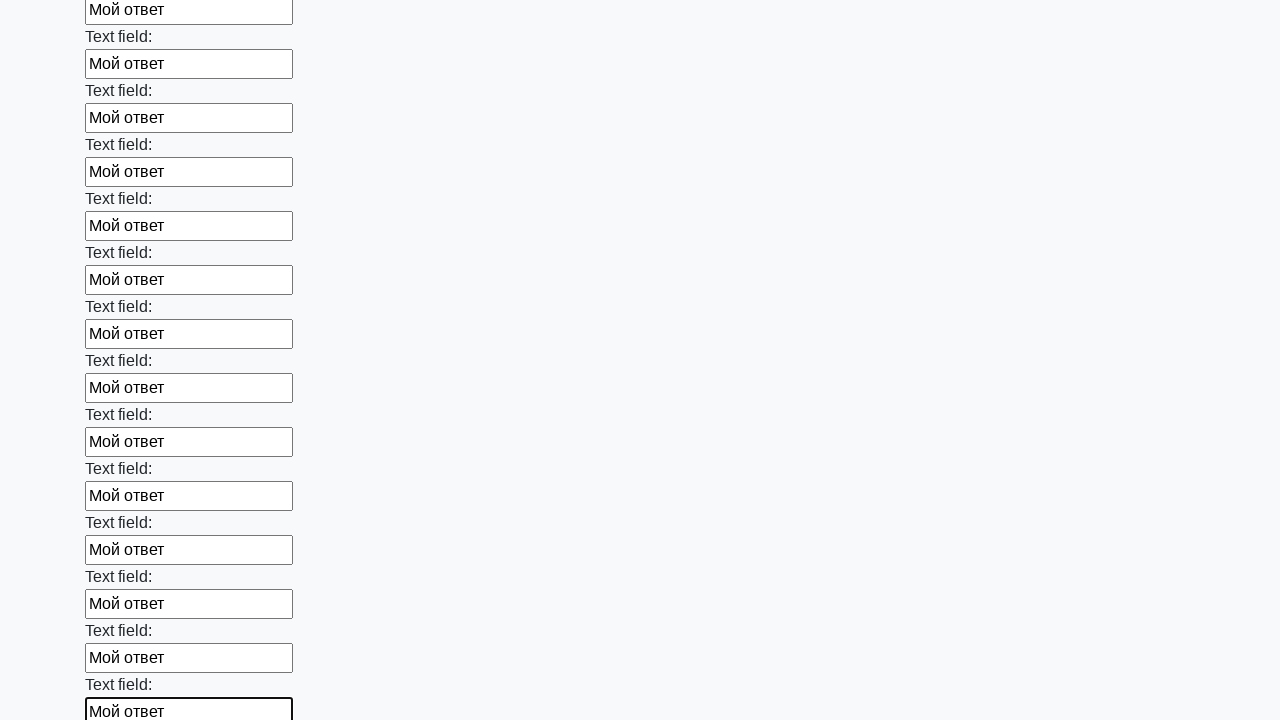

Filled input field with 'Мой ответ' on input >> nth=74
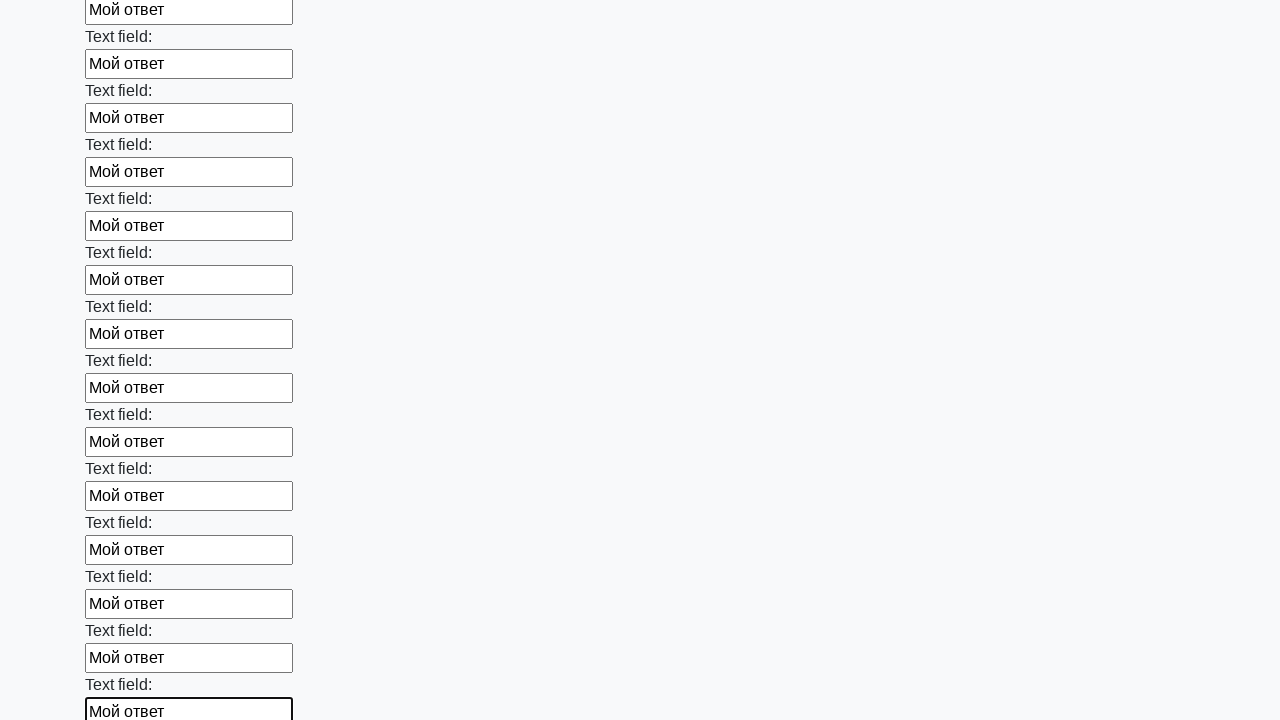

Filled input field with 'Мой ответ' on input >> nth=75
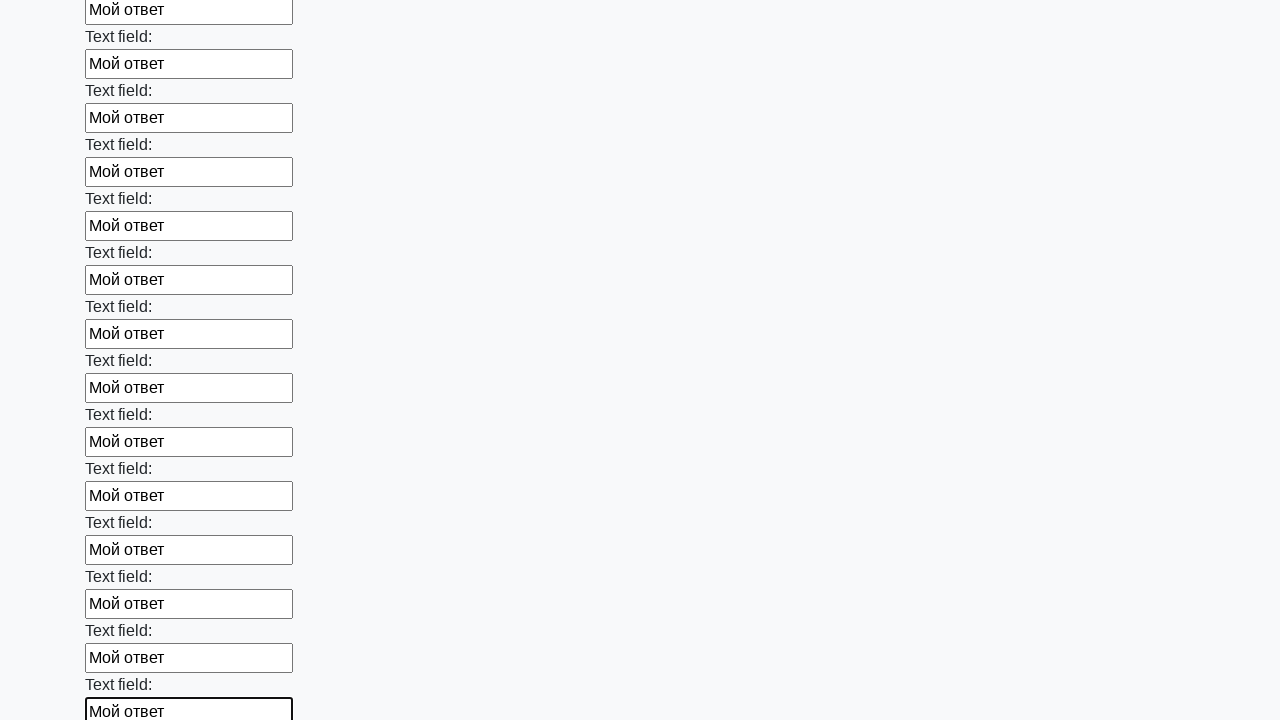

Filled input field with 'Мой ответ' on input >> nth=76
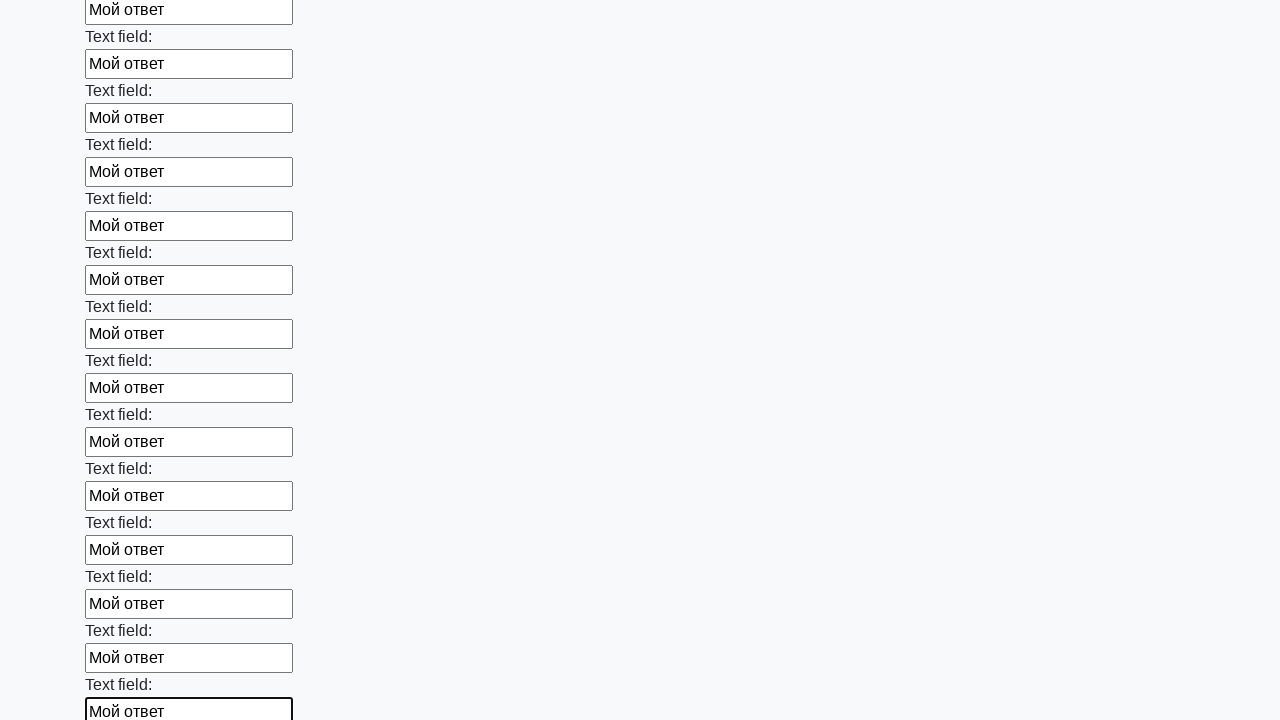

Filled input field with 'Мой ответ' on input >> nth=77
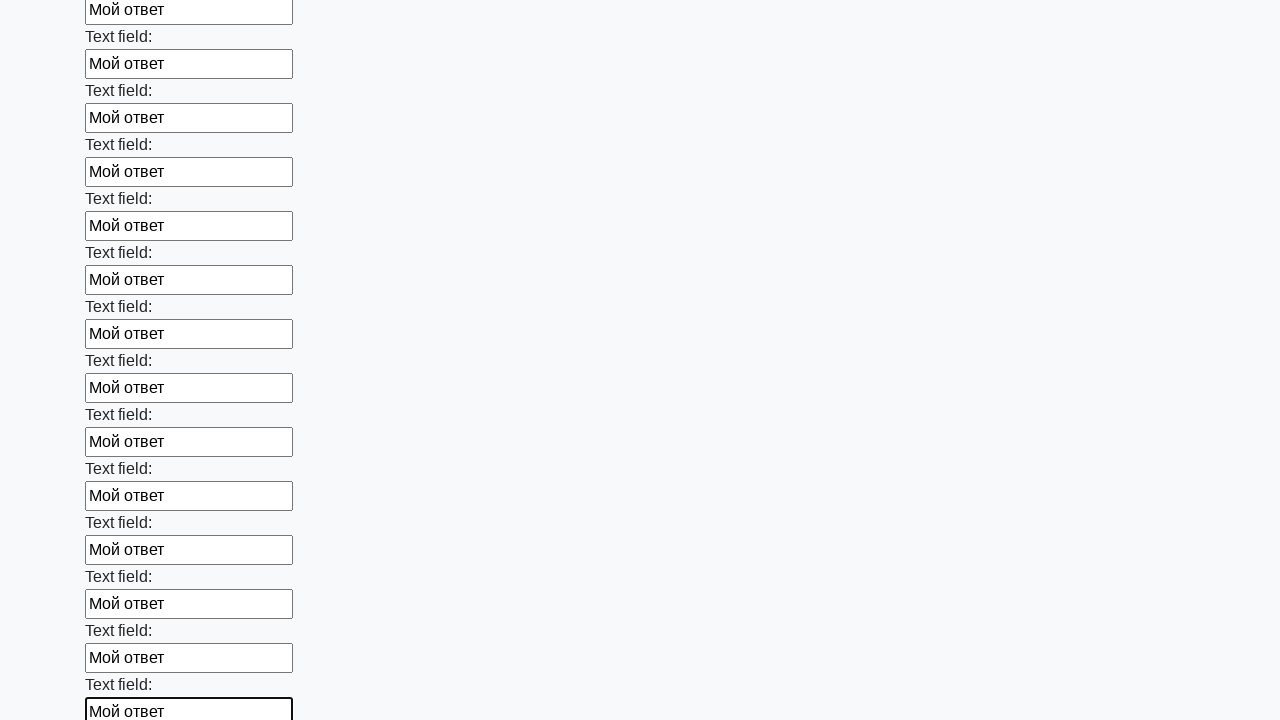

Filled input field with 'Мой ответ' on input >> nth=78
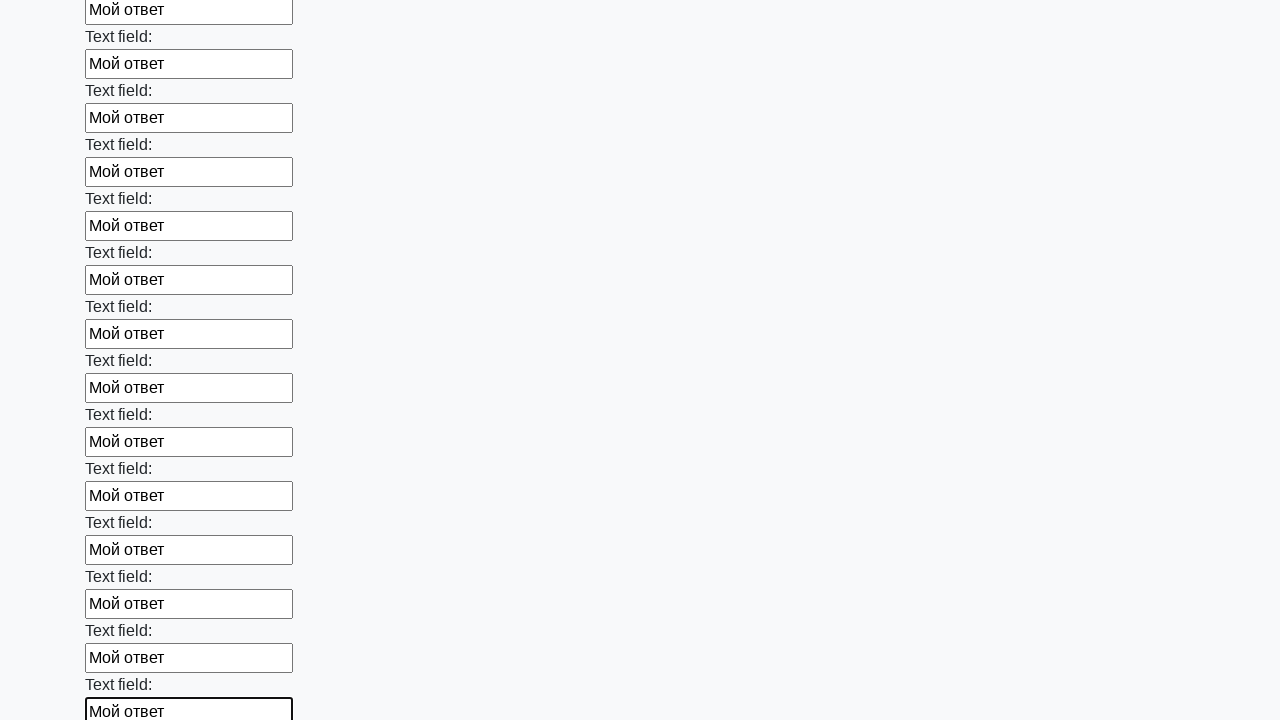

Filled input field with 'Мой ответ' on input >> nth=79
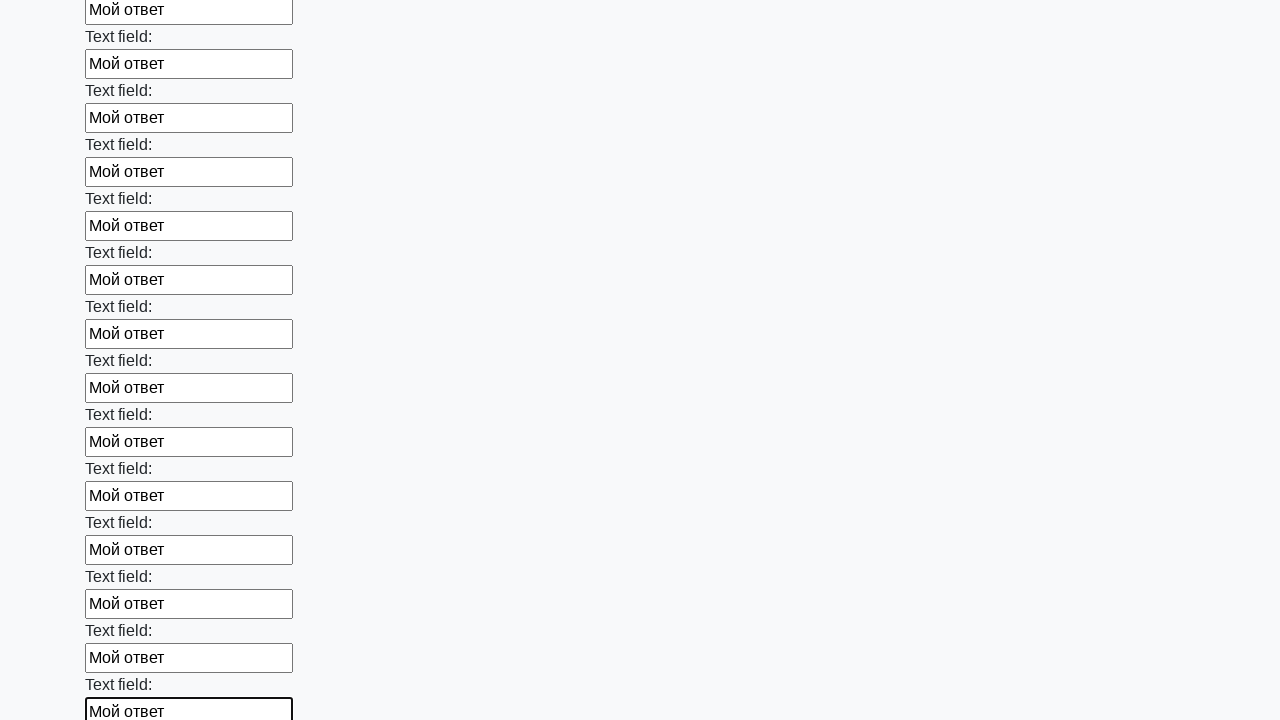

Filled input field with 'Мой ответ' on input >> nth=80
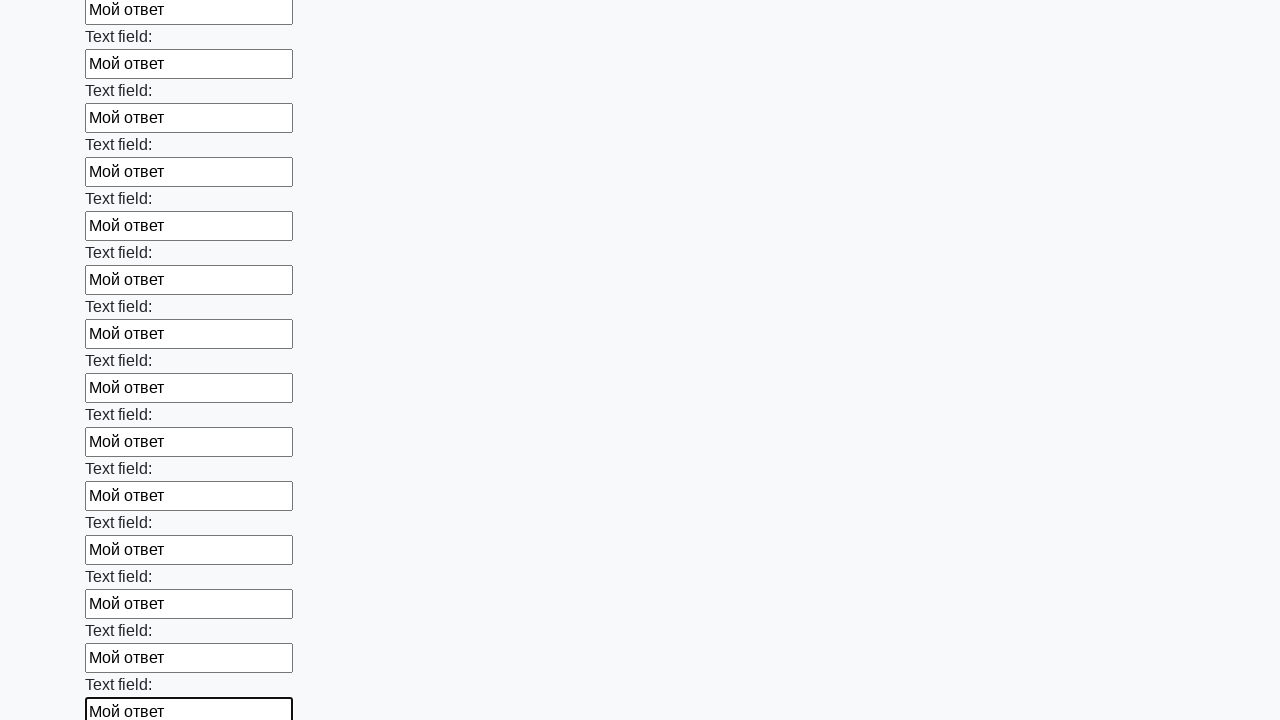

Filled input field with 'Мой ответ' on input >> nth=81
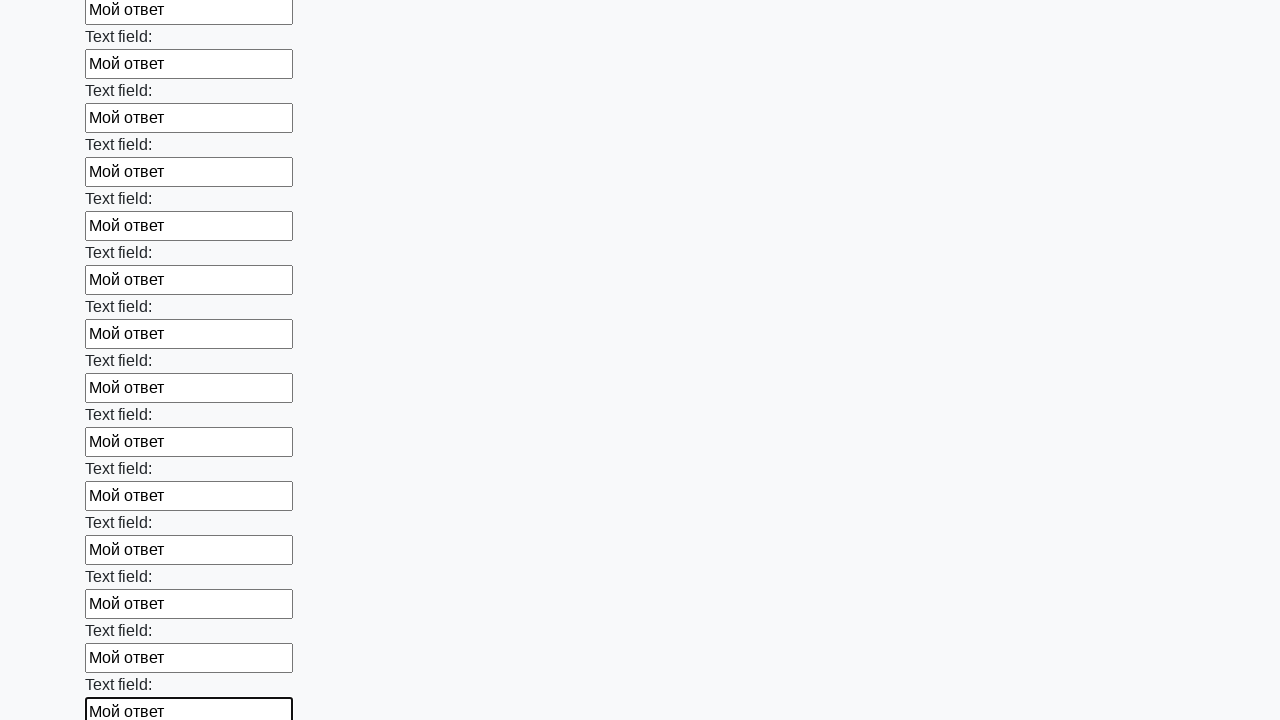

Filled input field with 'Мой ответ' on input >> nth=82
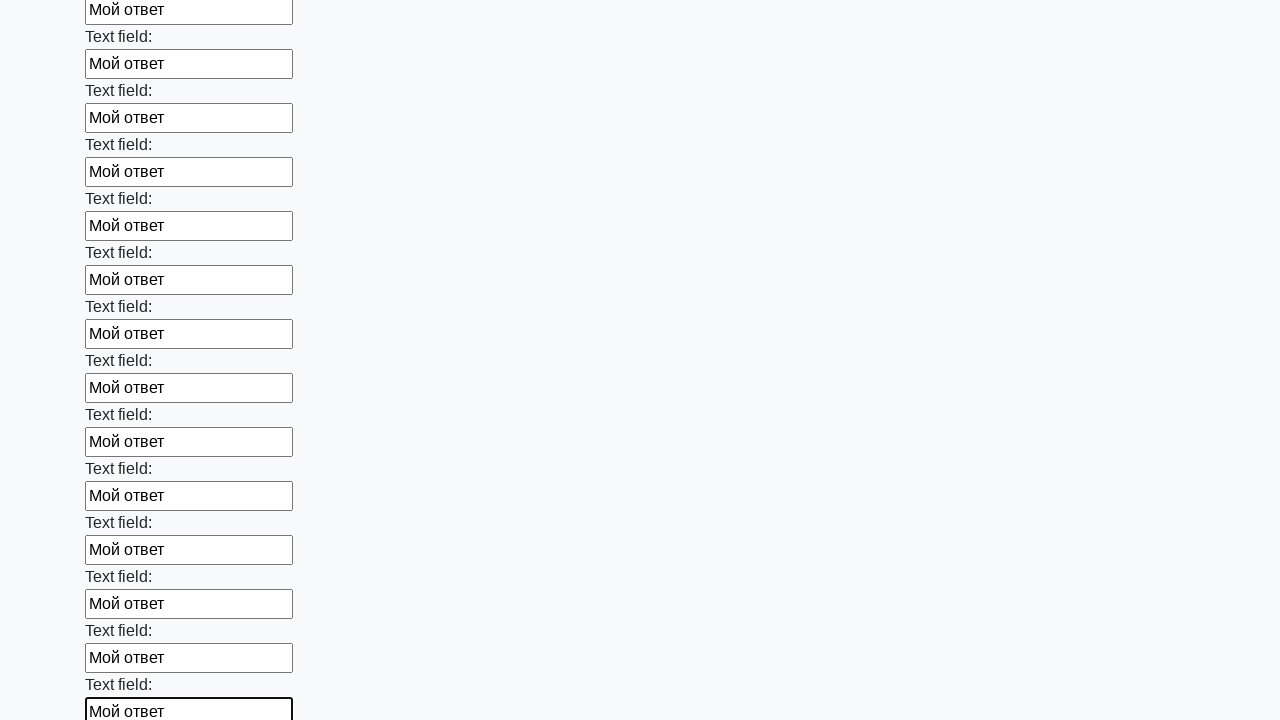

Filled input field with 'Мой ответ' on input >> nth=83
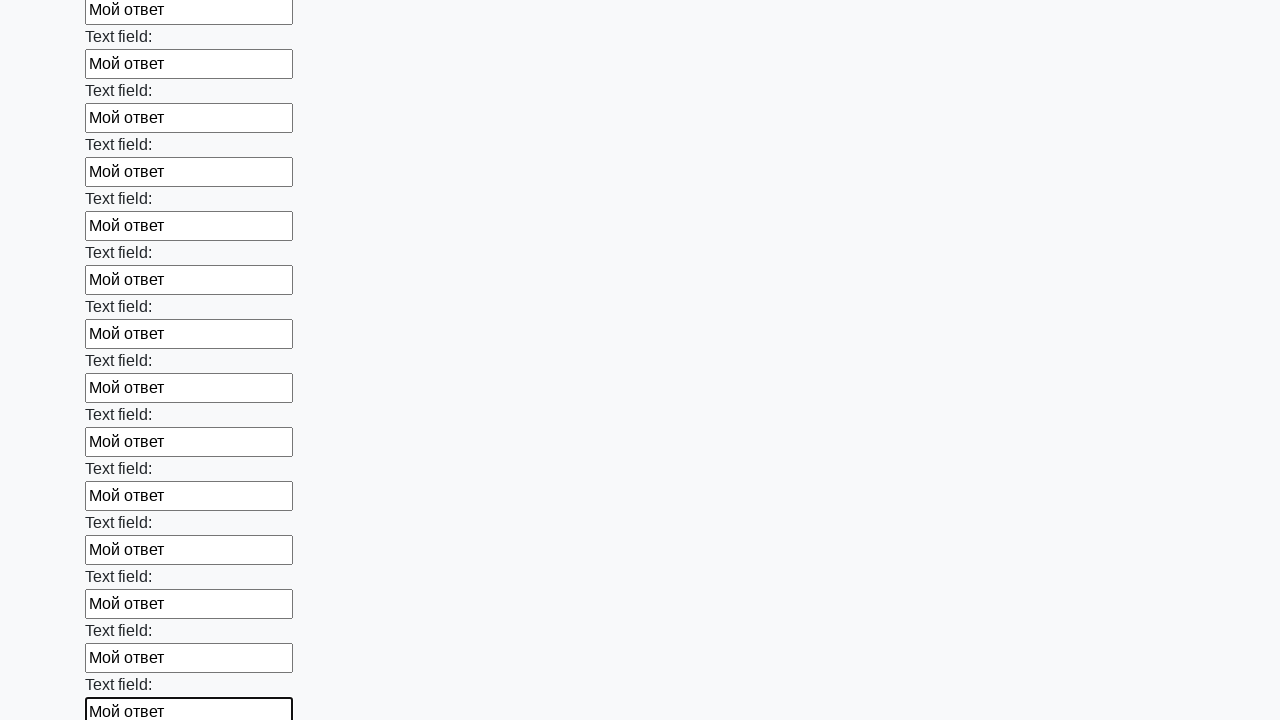

Filled input field with 'Мой ответ' on input >> nth=84
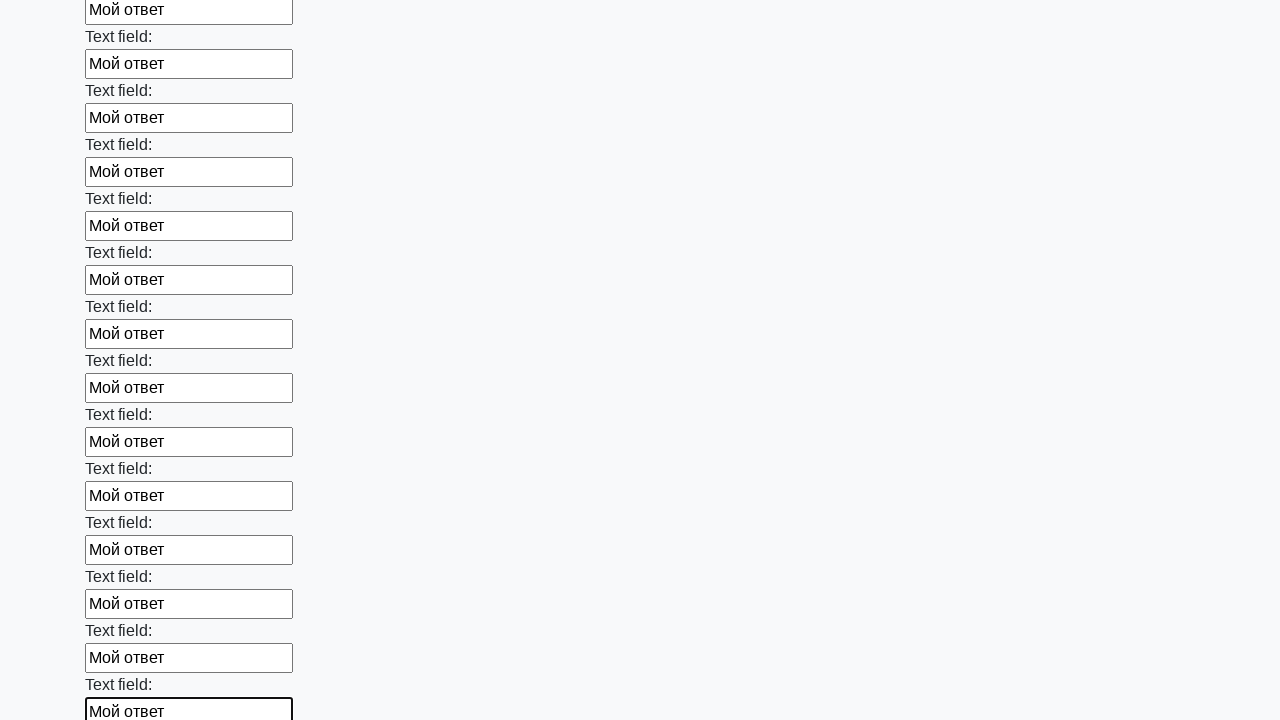

Filled input field with 'Мой ответ' on input >> nth=85
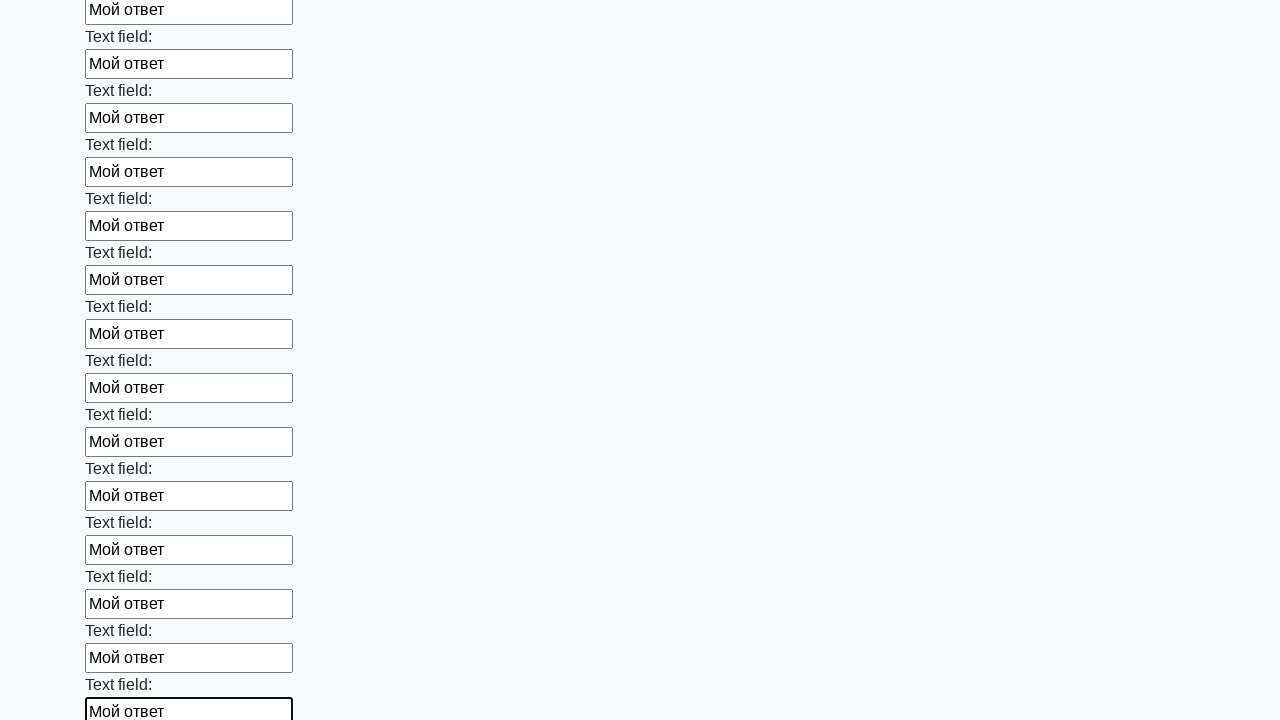

Filled input field with 'Мой ответ' on input >> nth=86
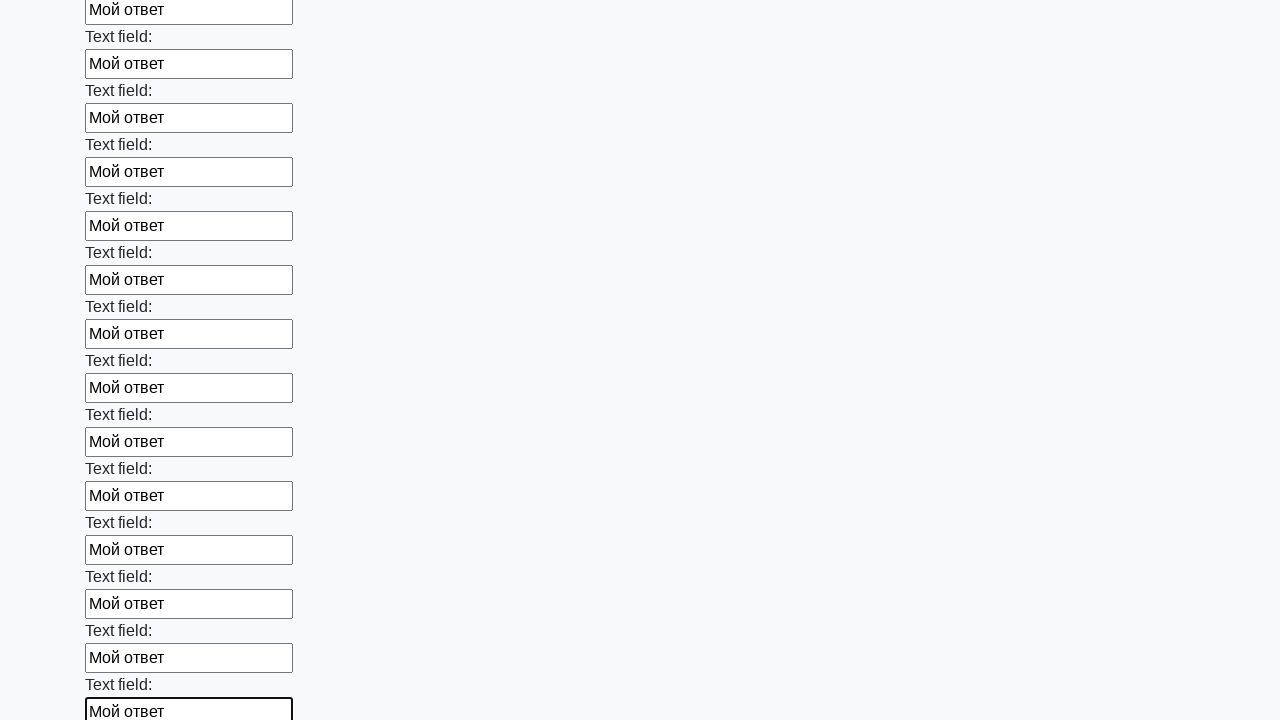

Filled input field with 'Мой ответ' on input >> nth=87
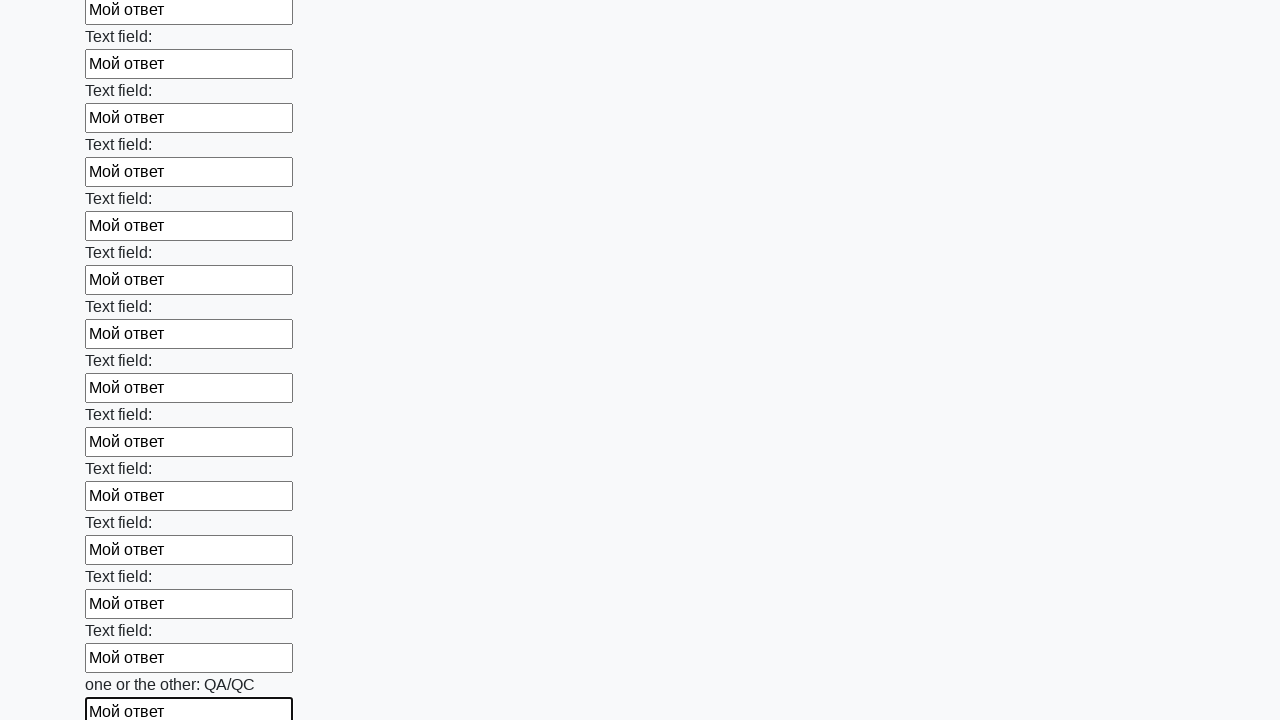

Filled input field with 'Мой ответ' on input >> nth=88
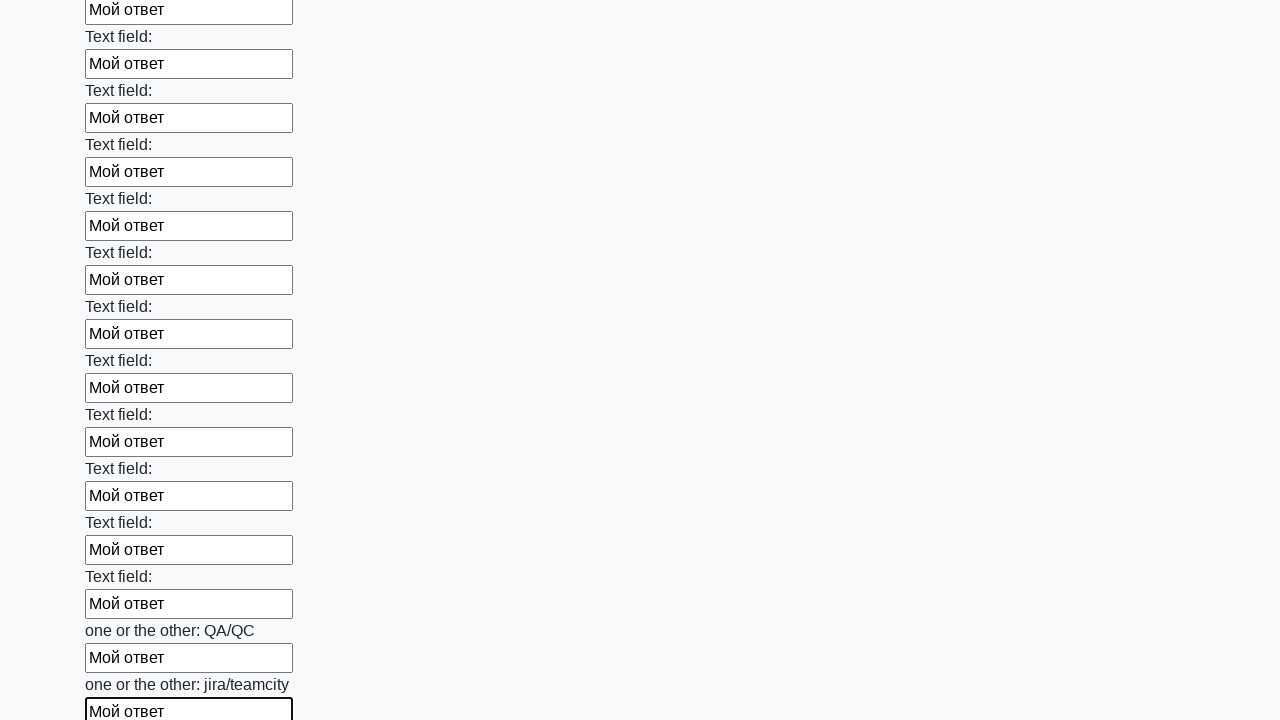

Filled input field with 'Мой ответ' on input >> nth=89
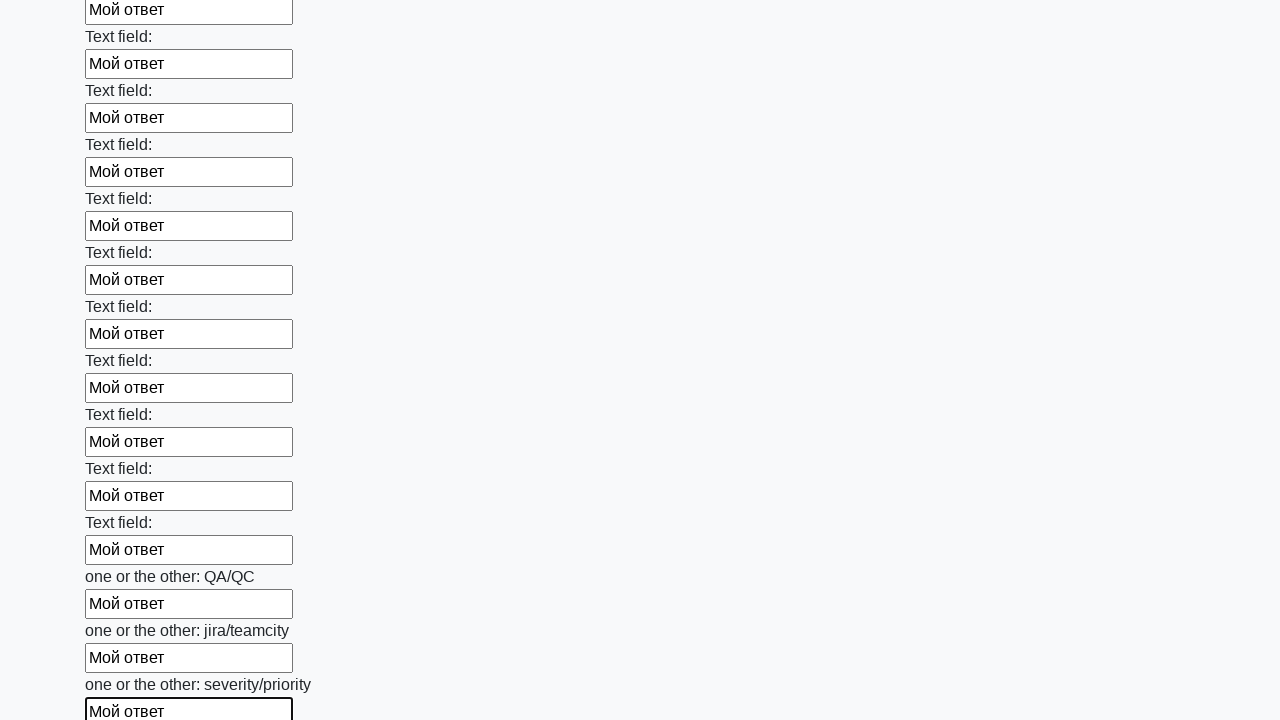

Filled input field with 'Мой ответ' on input >> nth=90
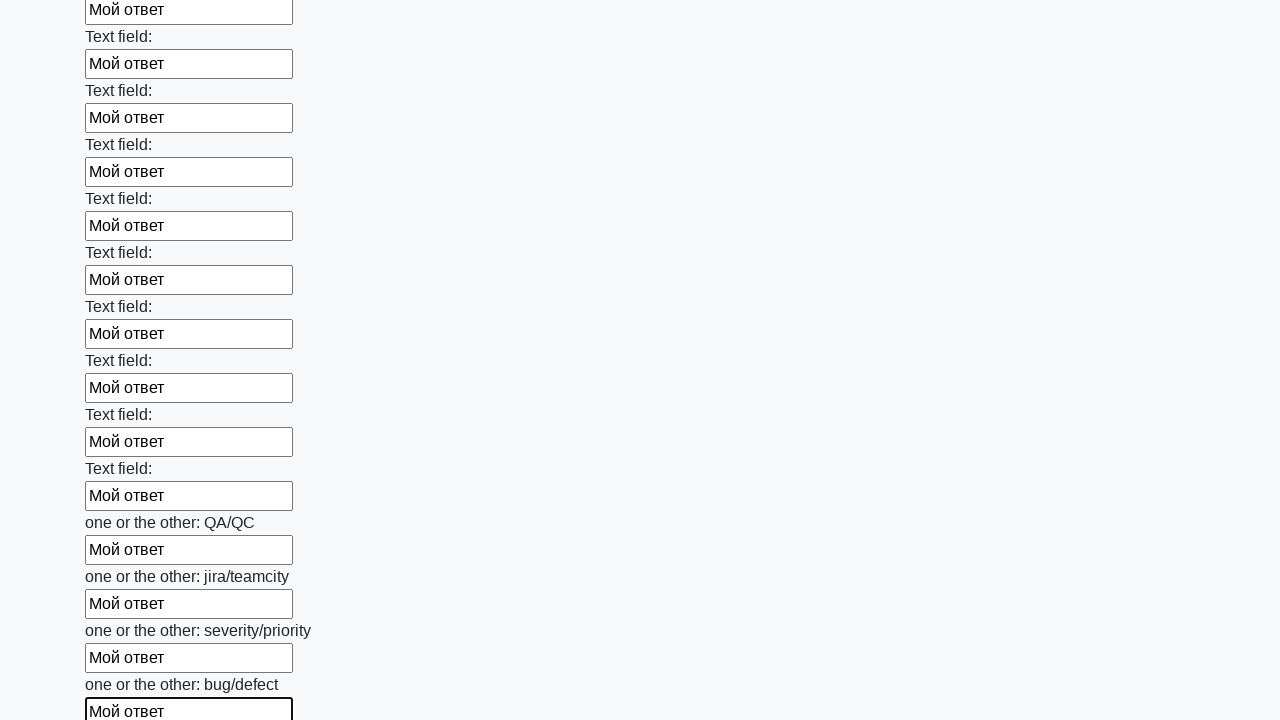

Filled input field with 'Мой ответ' on input >> nth=91
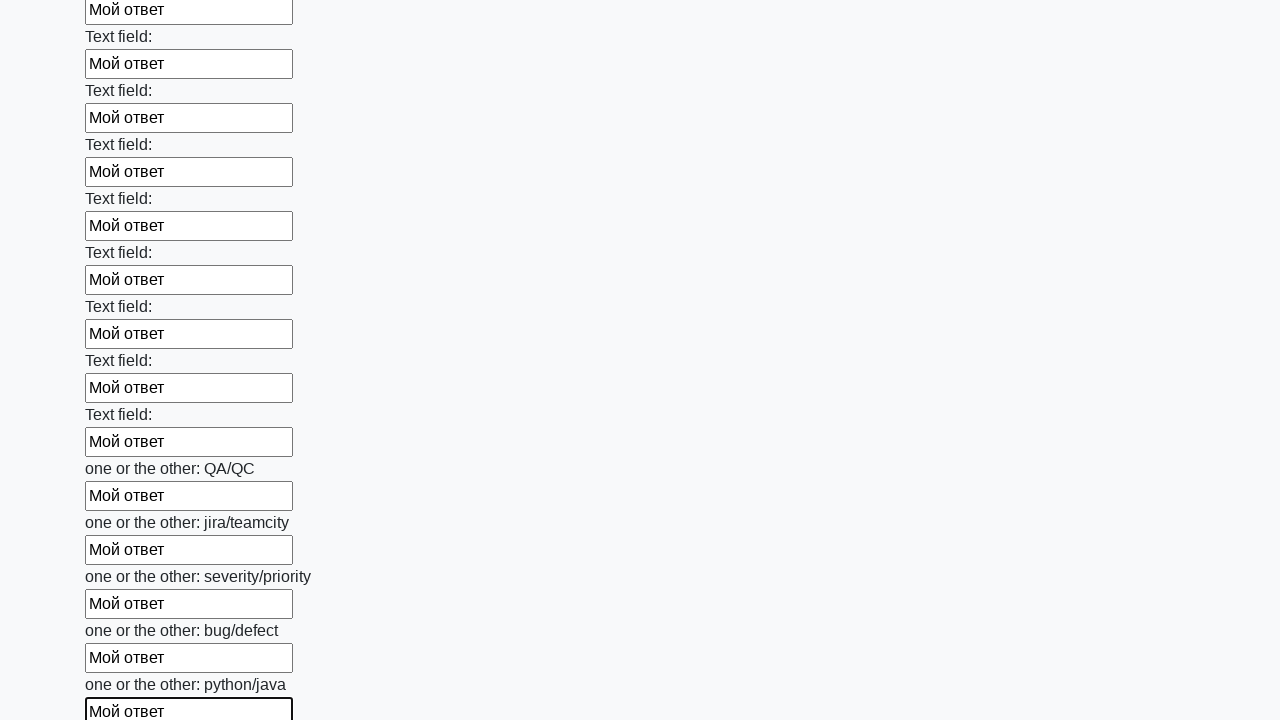

Filled input field with 'Мой ответ' on input >> nth=92
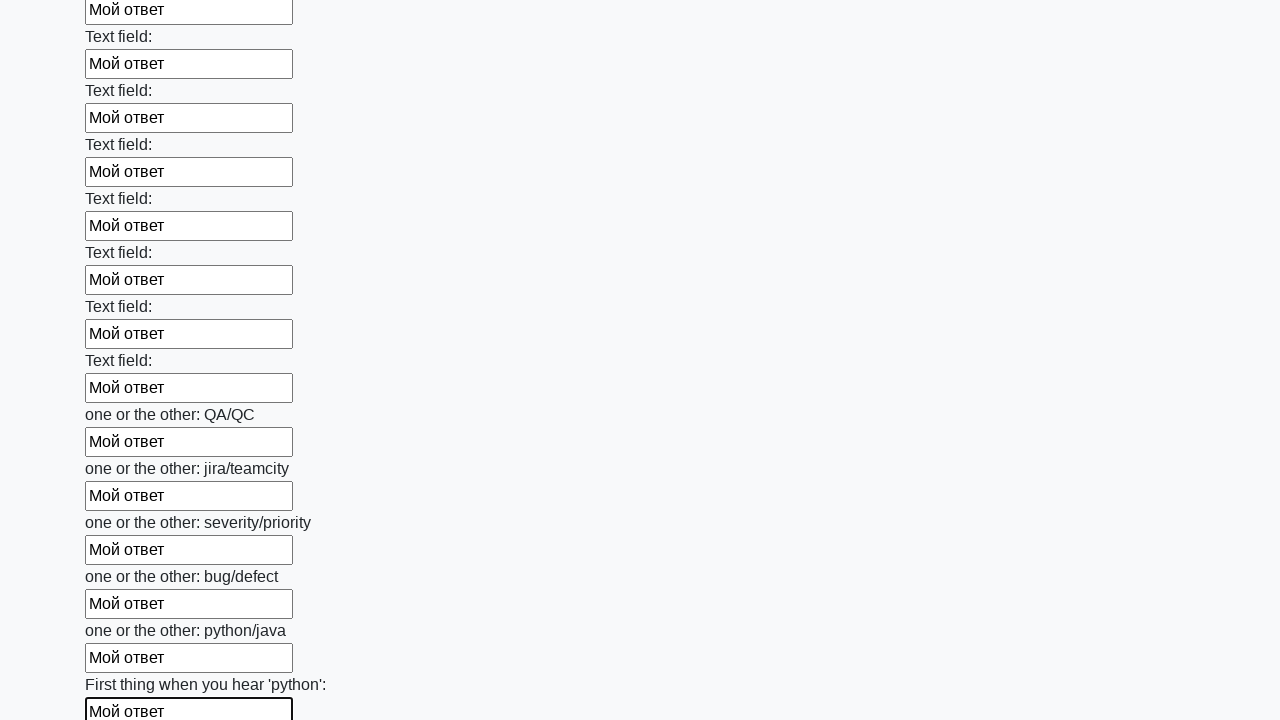

Filled input field with 'Мой ответ' on input >> nth=93
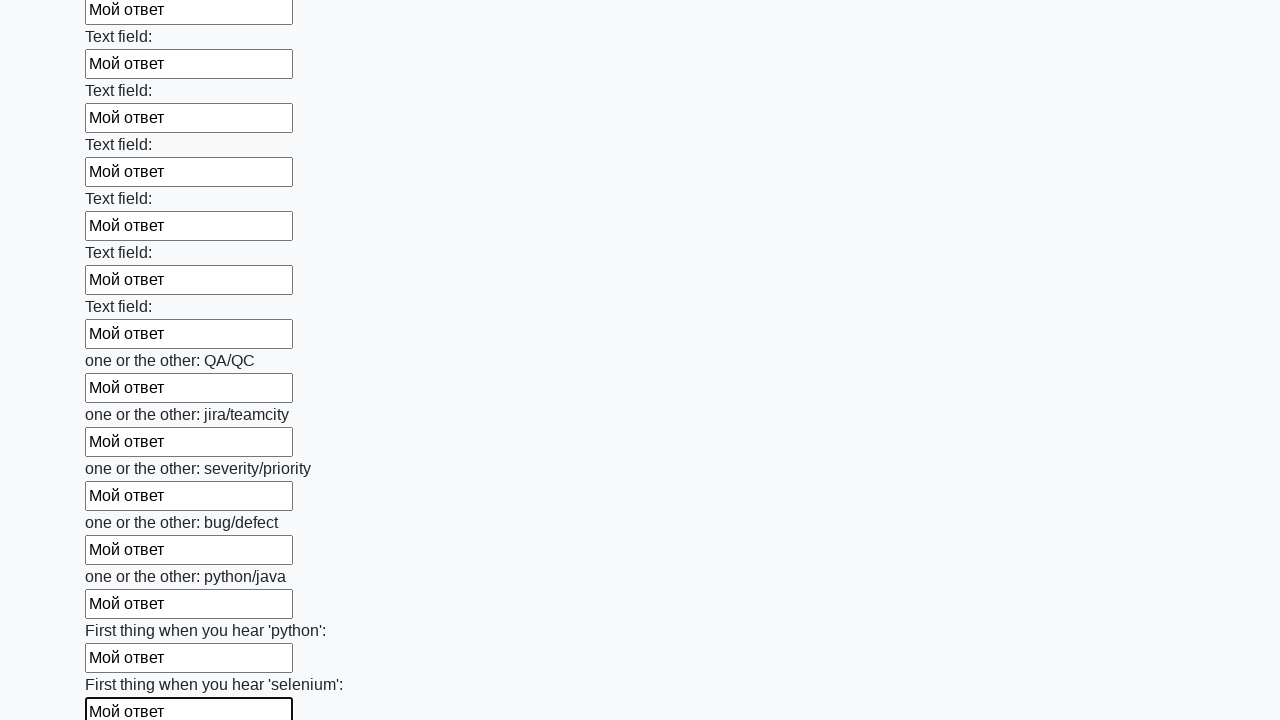

Filled input field with 'Мой ответ' on input >> nth=94
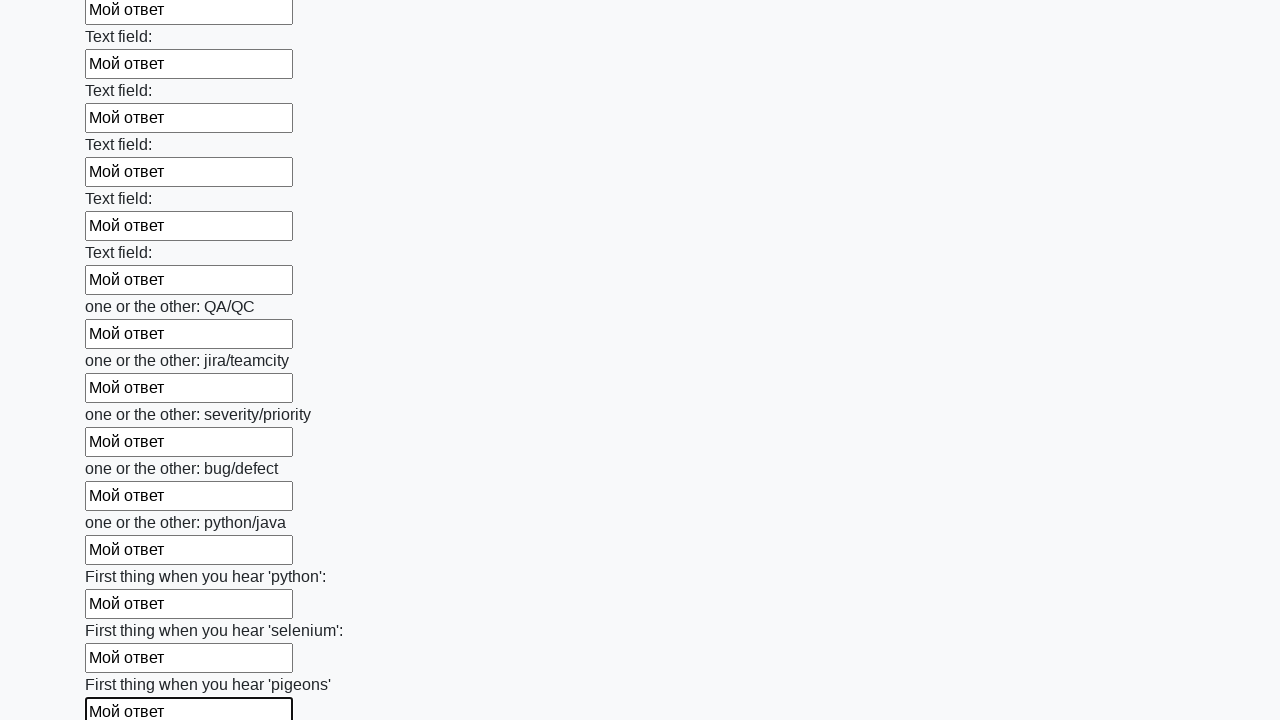

Filled input field with 'Мой ответ' on input >> nth=95
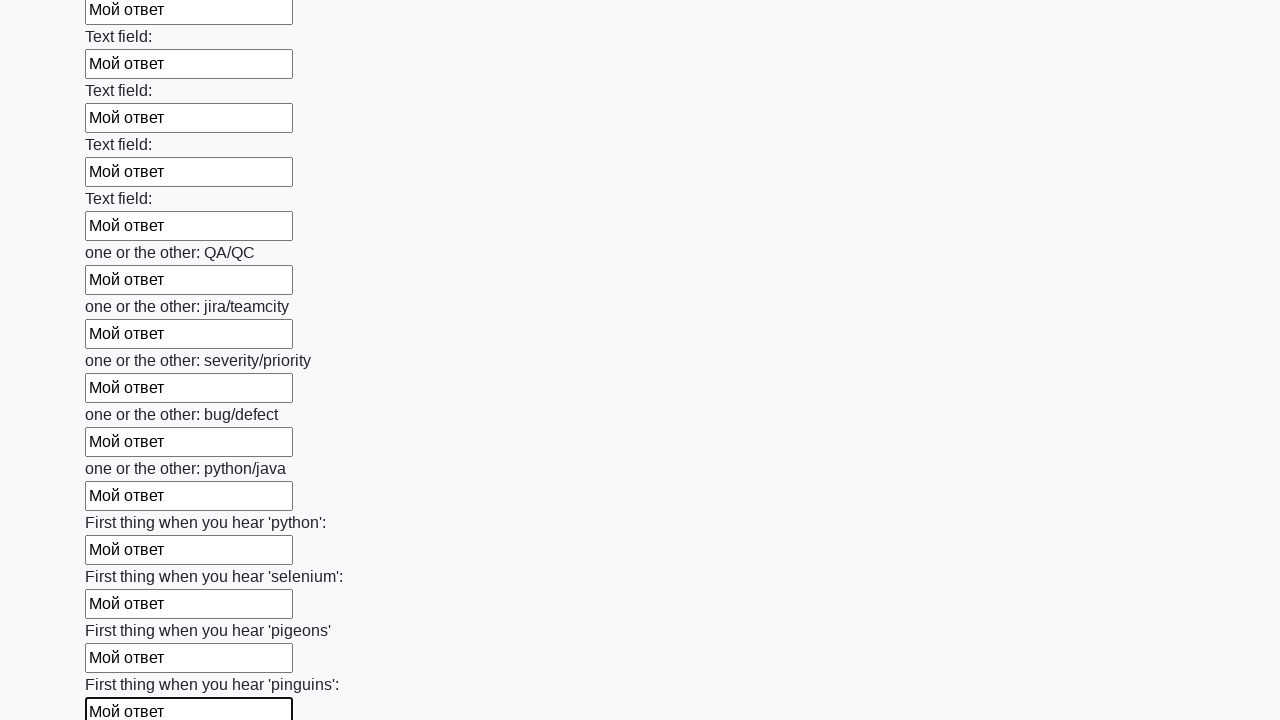

Filled input field with 'Мой ответ' on input >> nth=96
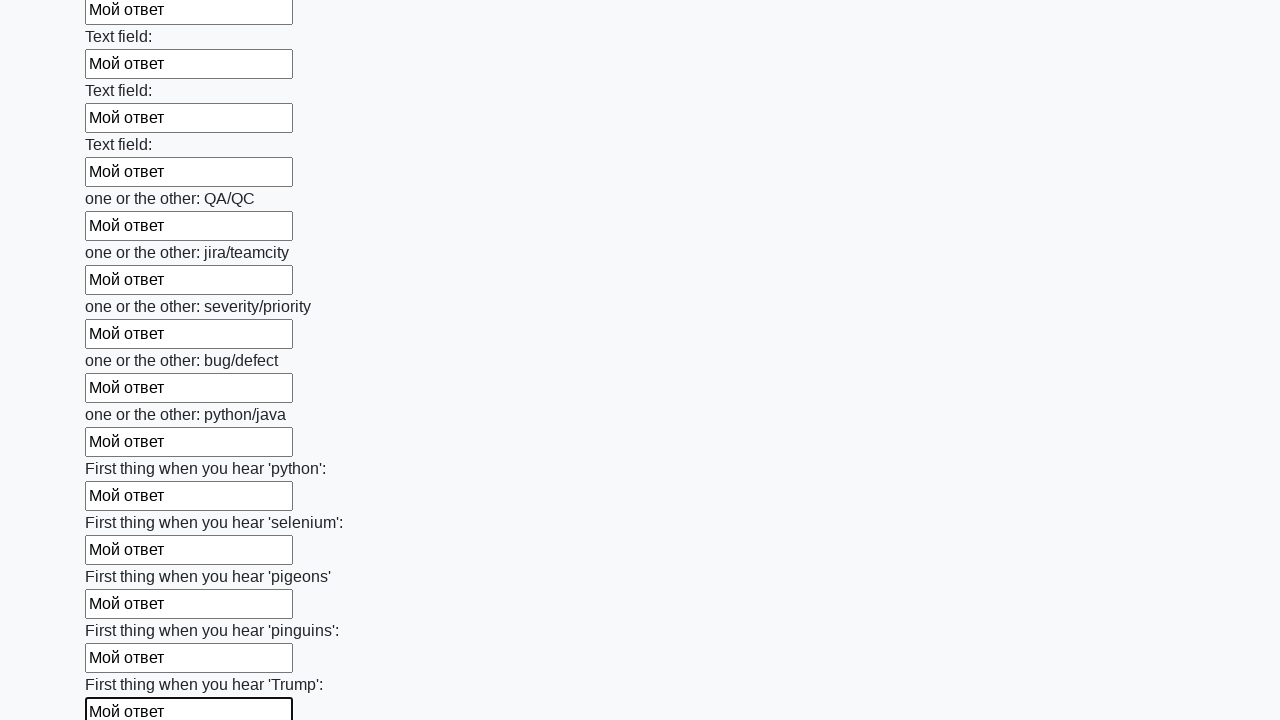

Filled input field with 'Мой ответ' on input >> nth=97
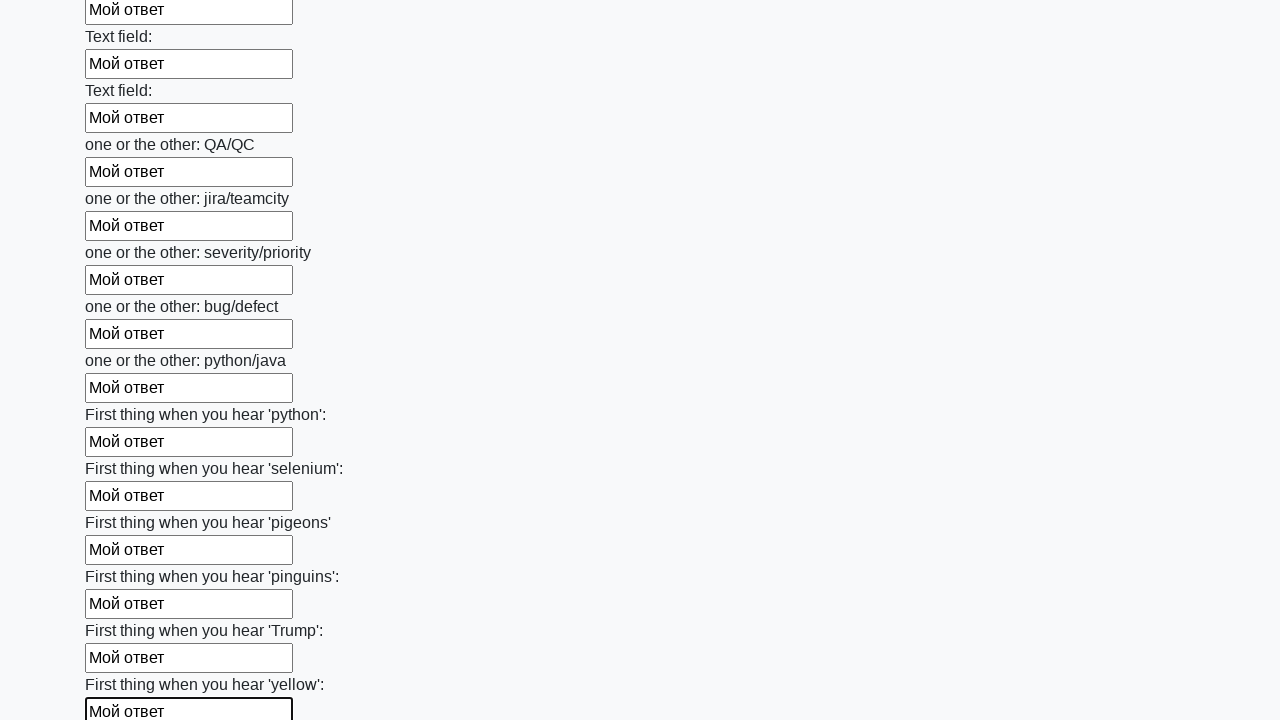

Filled input field with 'Мой ответ' on input >> nth=98
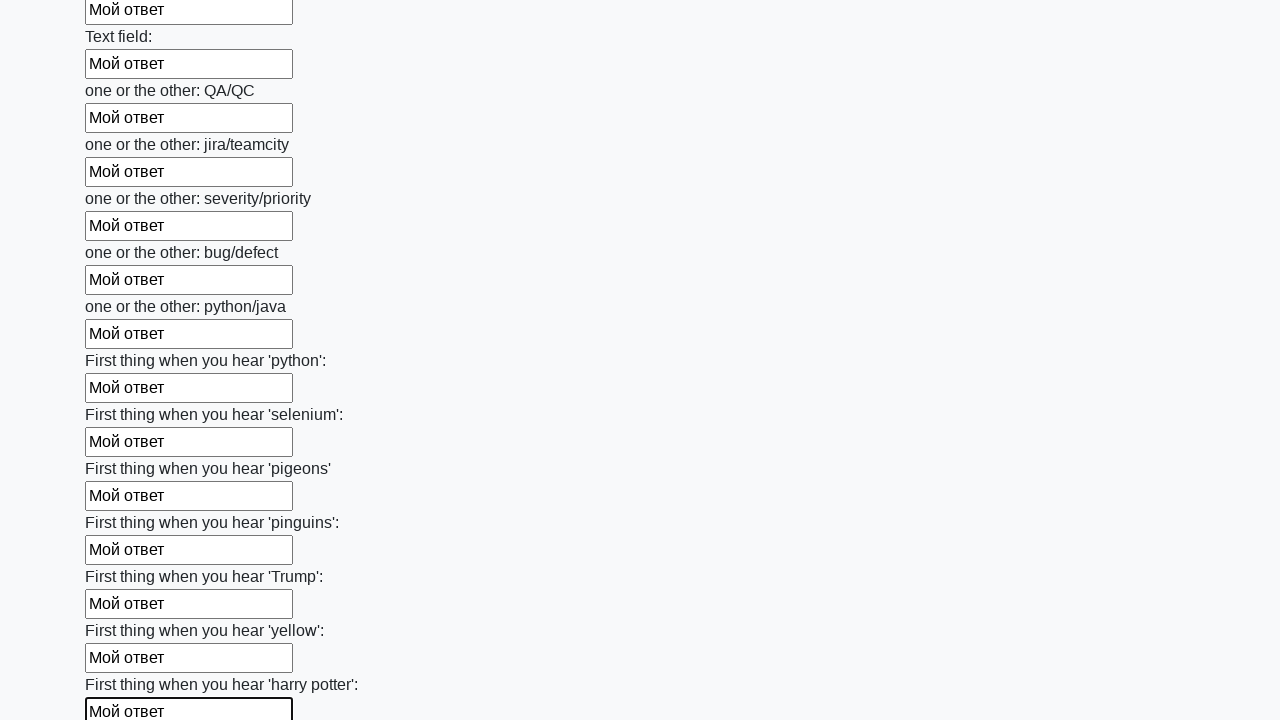

Filled input field with 'Мой ответ' on input >> nth=99
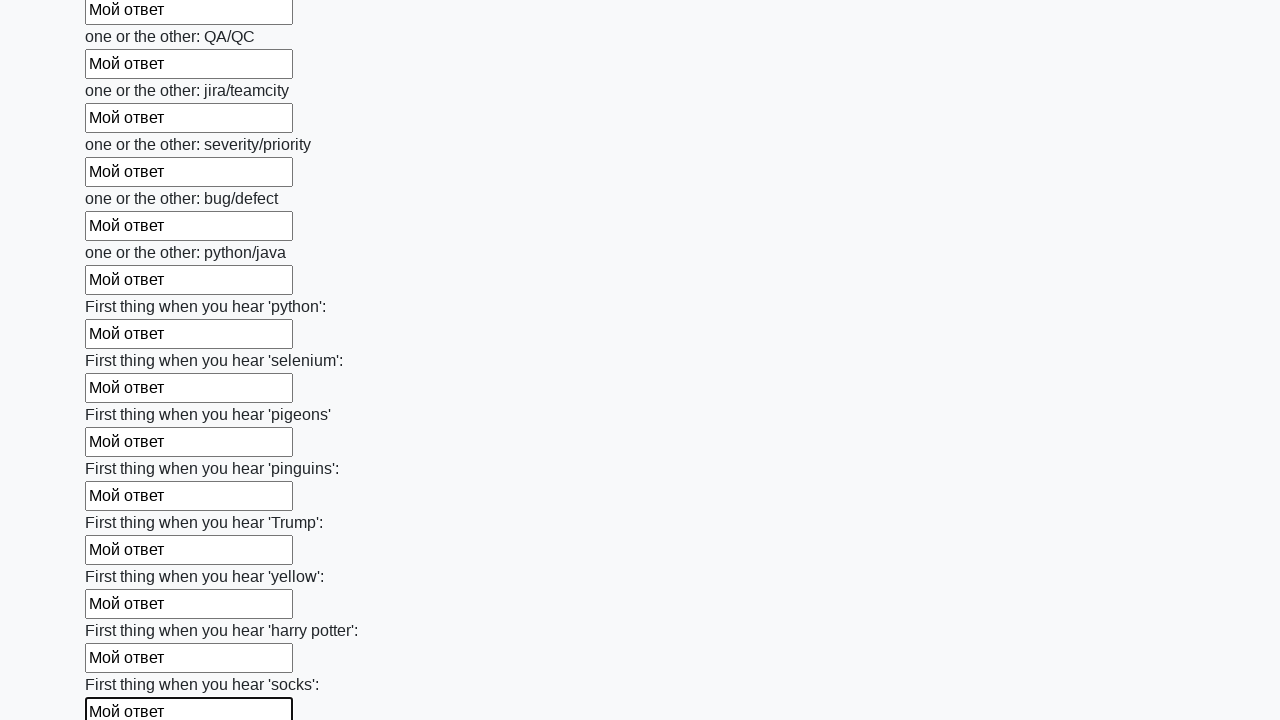

Clicked the submit button at (123, 611) on button.btn
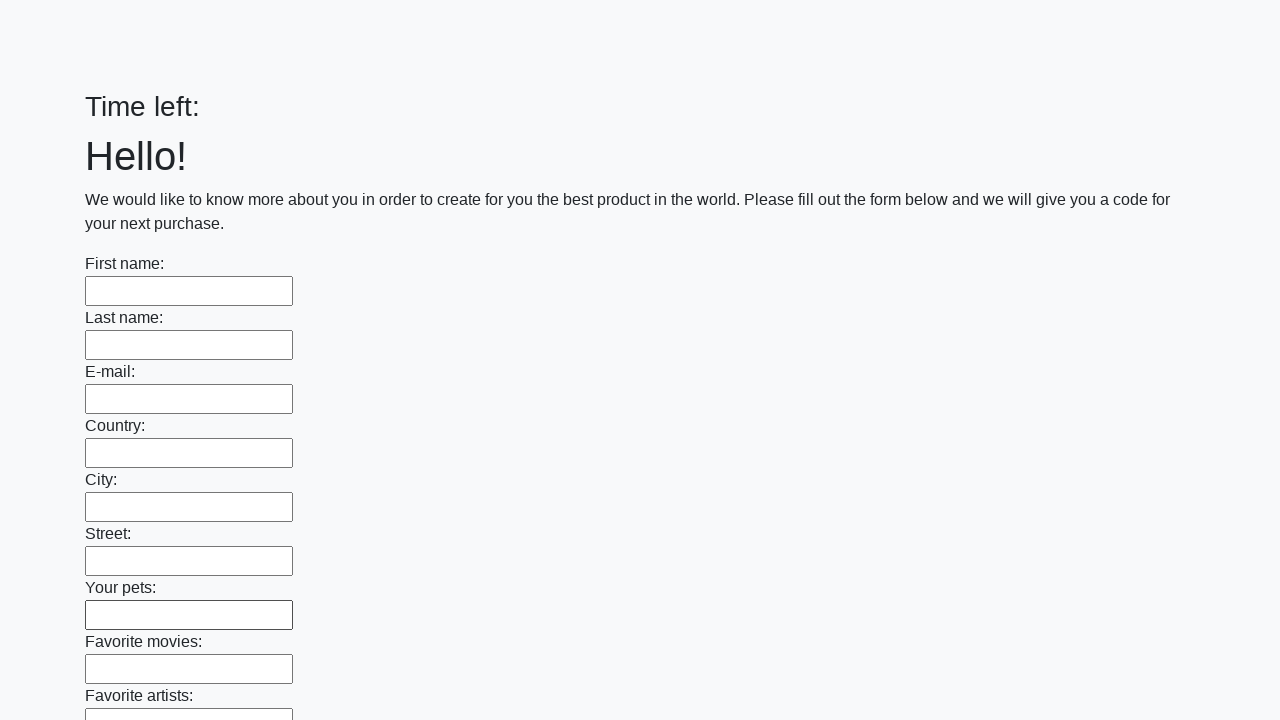

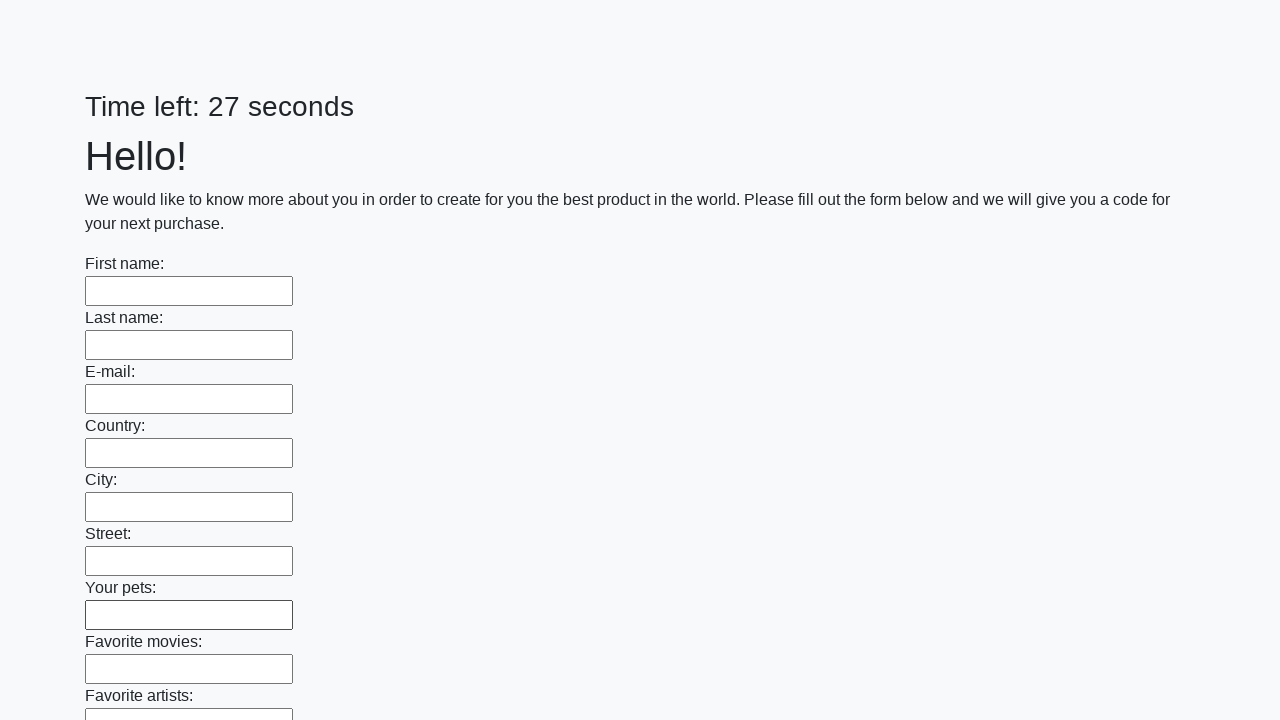